Clicks the letter A link and verifies all listed languages start with 'A'

Starting URL: https://www.99-bottles-of-beer.net/abc.html

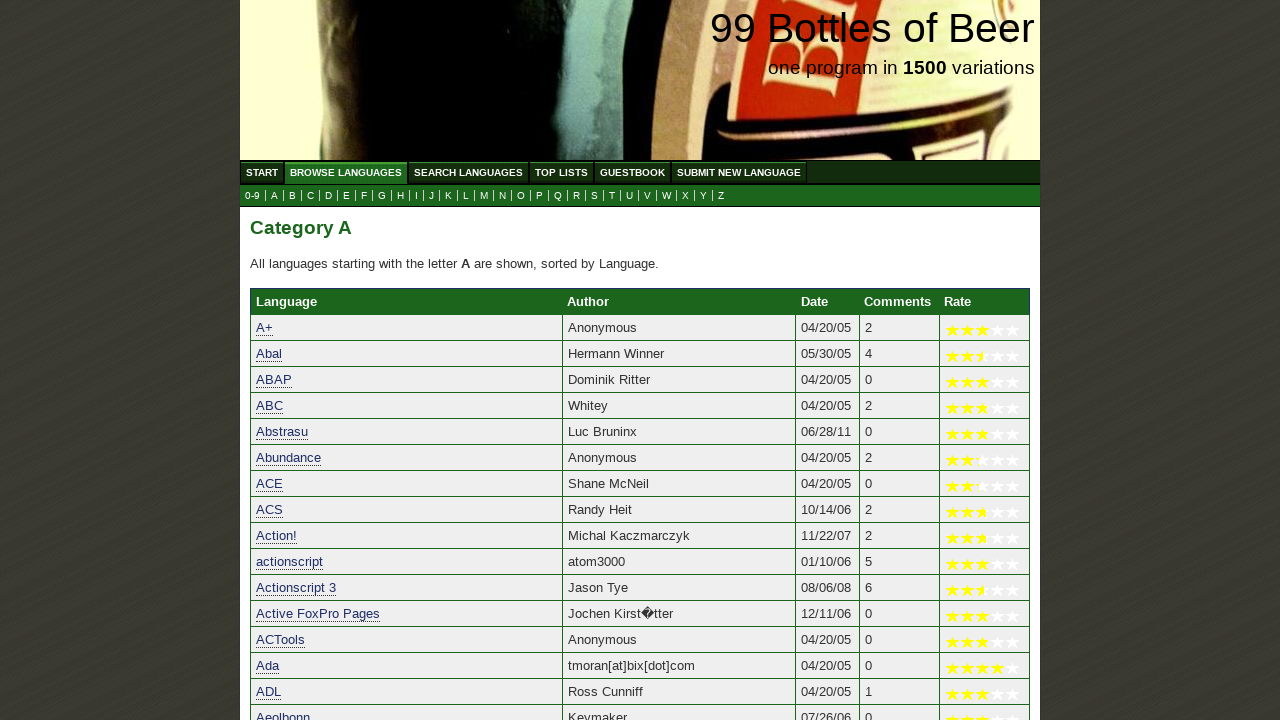

Clicked the letter A link at (274, 196) on a[href='a.html']
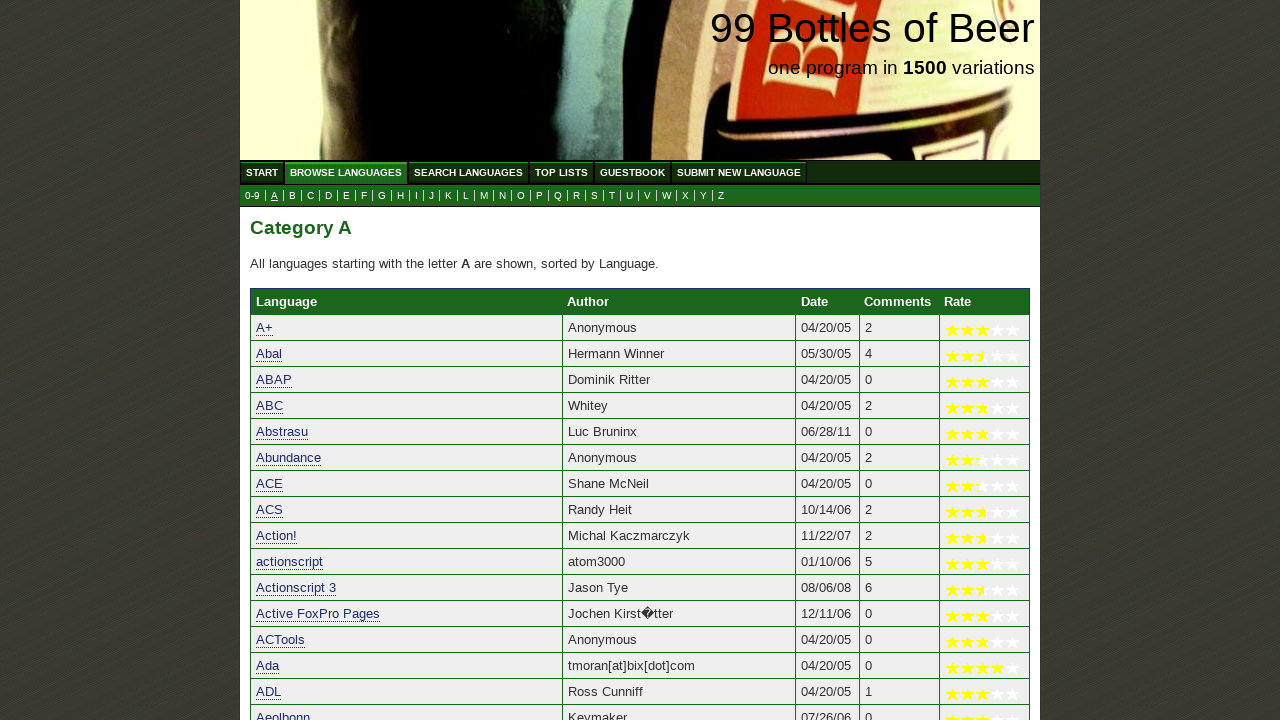

Language results loaded for letter A
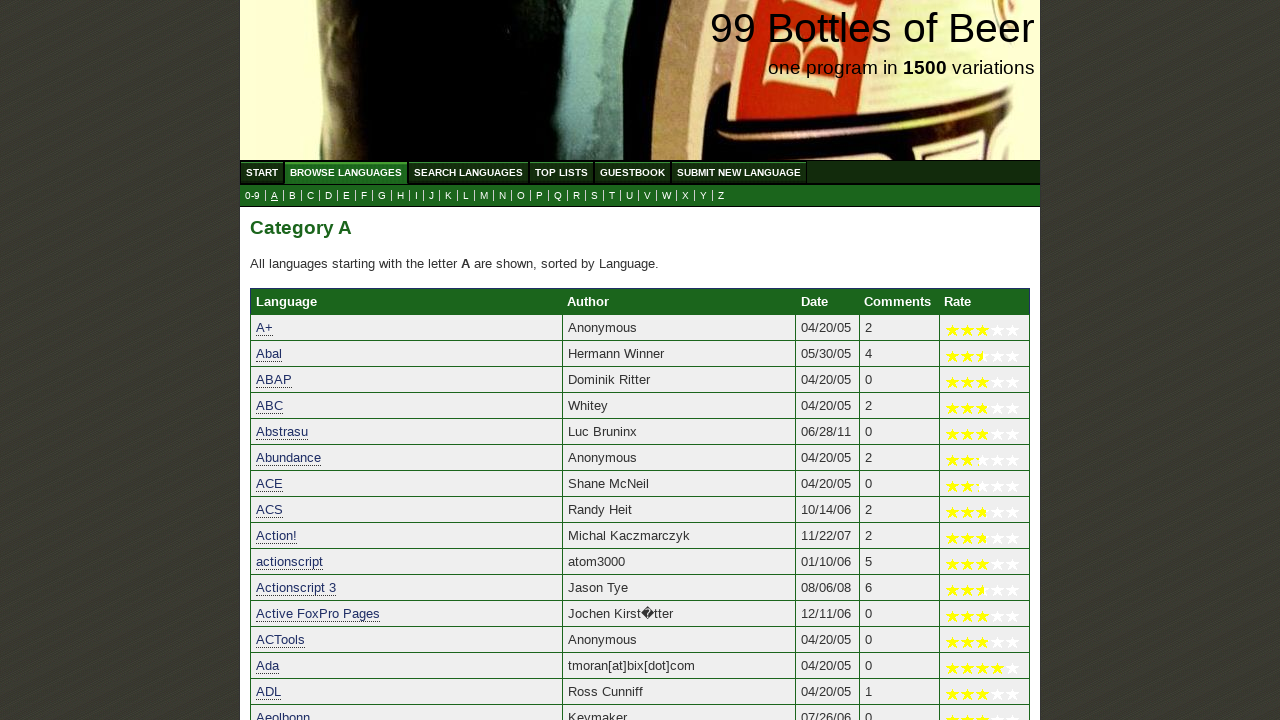

Retrieved all language links starting with A
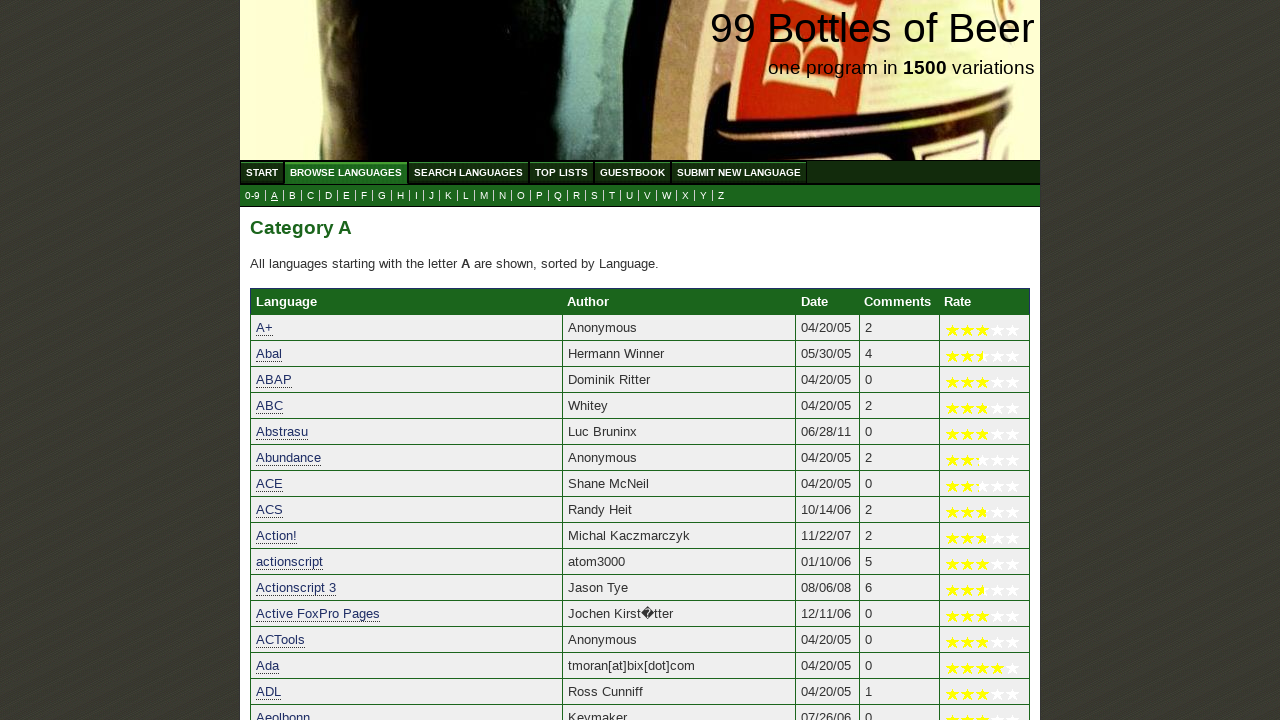

Verified language 'A+' starts with 'A'
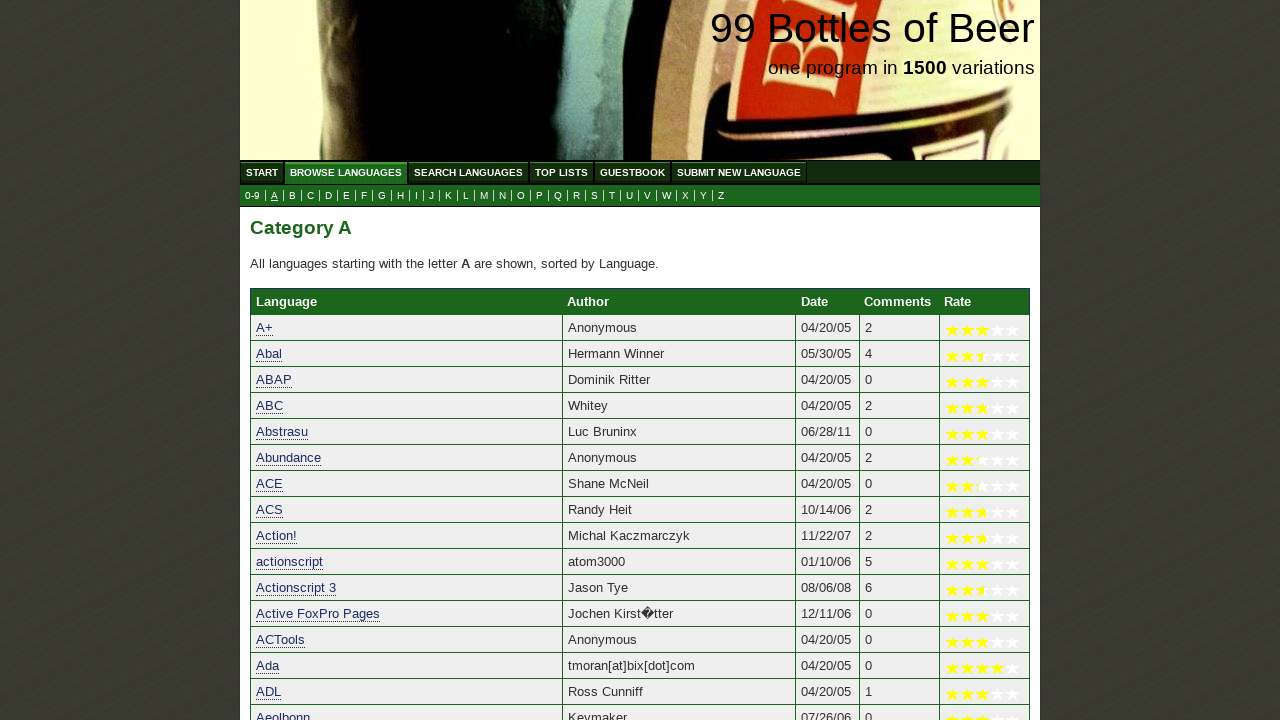

Verified language 'Abal' starts with 'A'
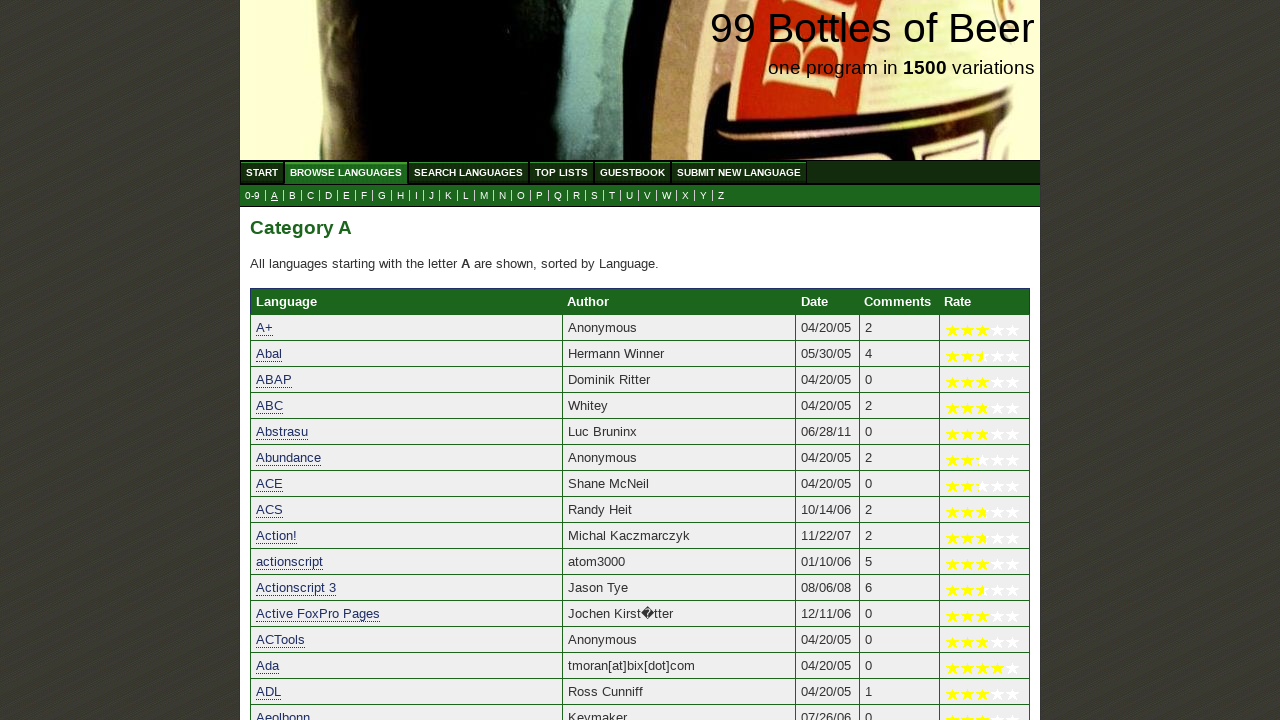

Verified language 'ABAP' starts with 'A'
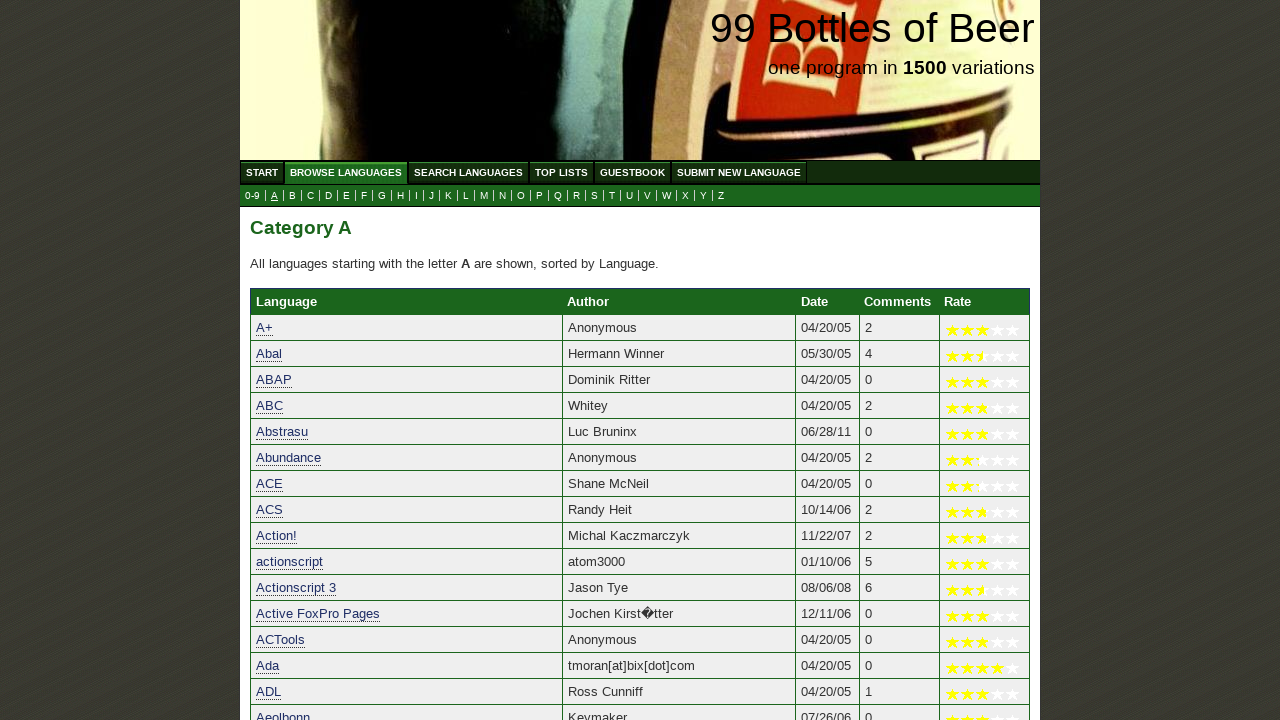

Verified language 'ABC' starts with 'A'
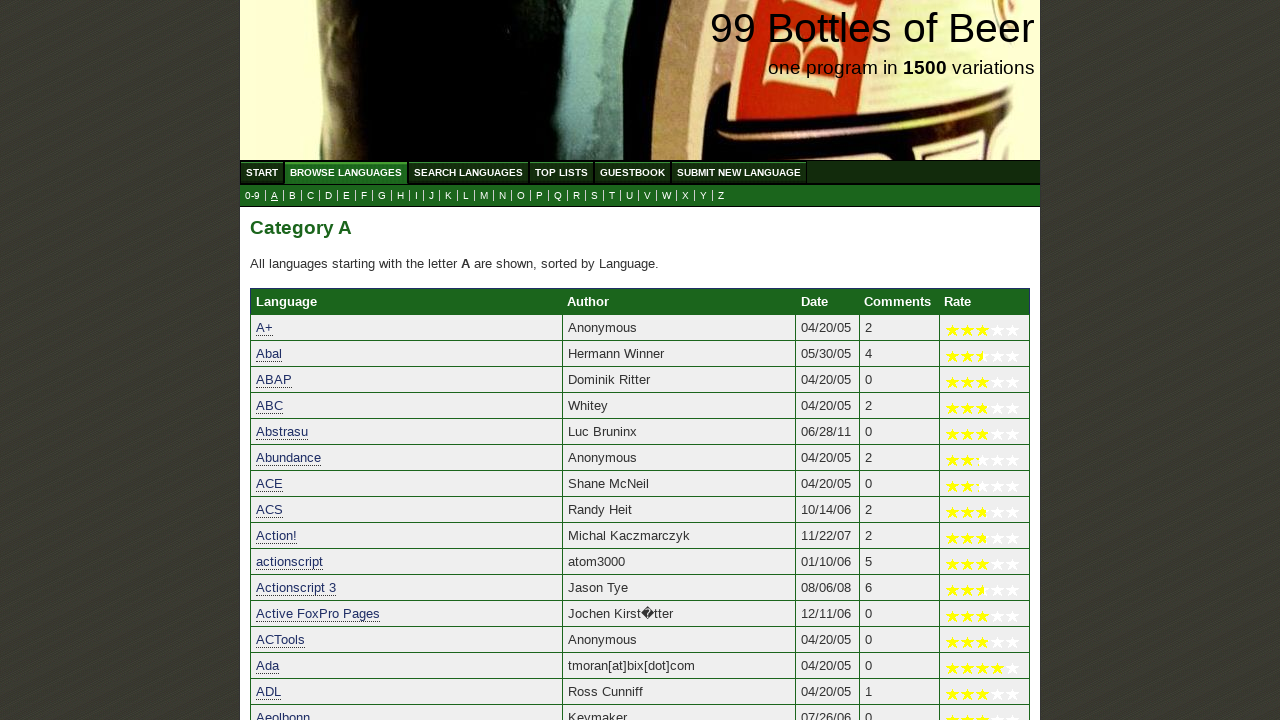

Verified language 'Abstrasu' starts with 'A'
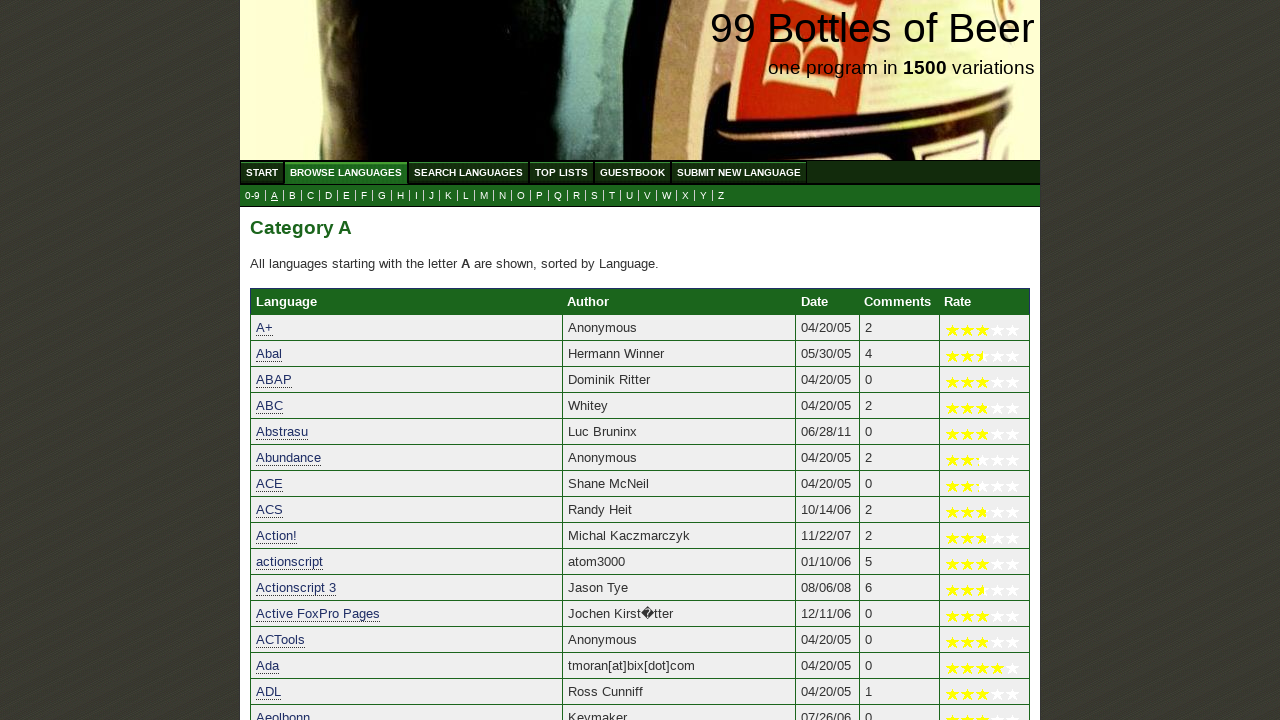

Verified language 'Abundance' starts with 'A'
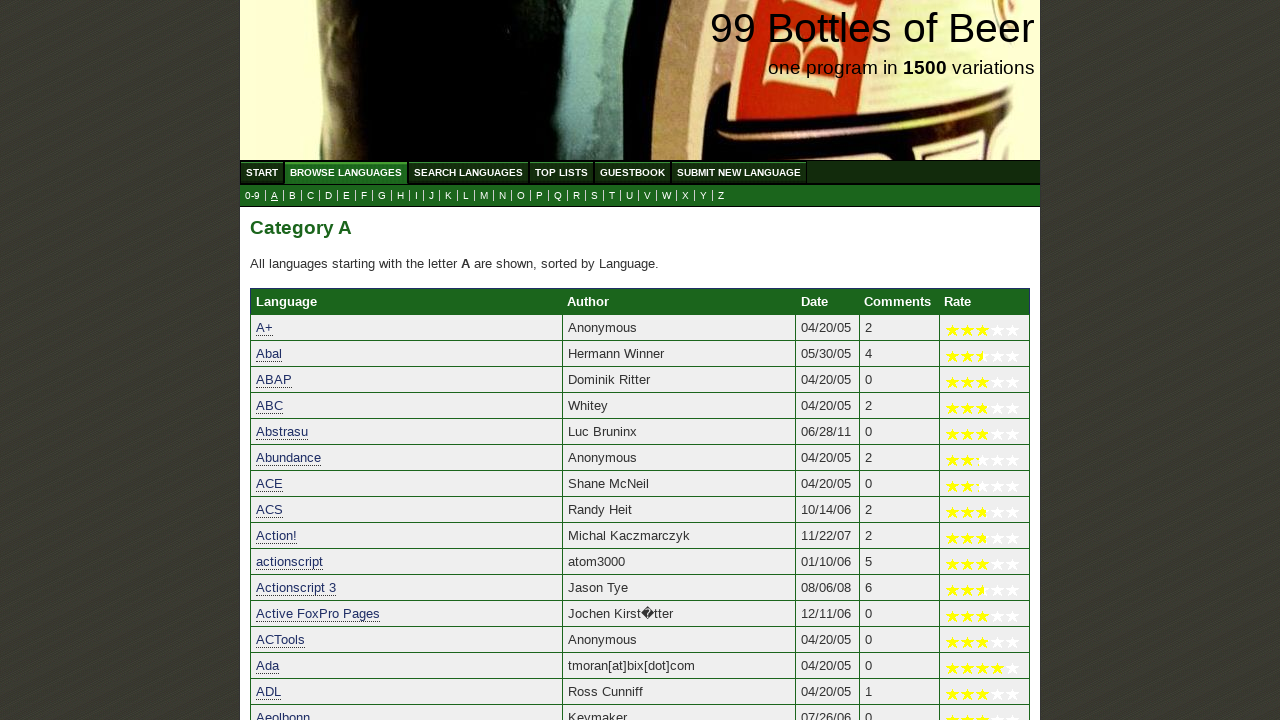

Verified language 'ACE' starts with 'A'
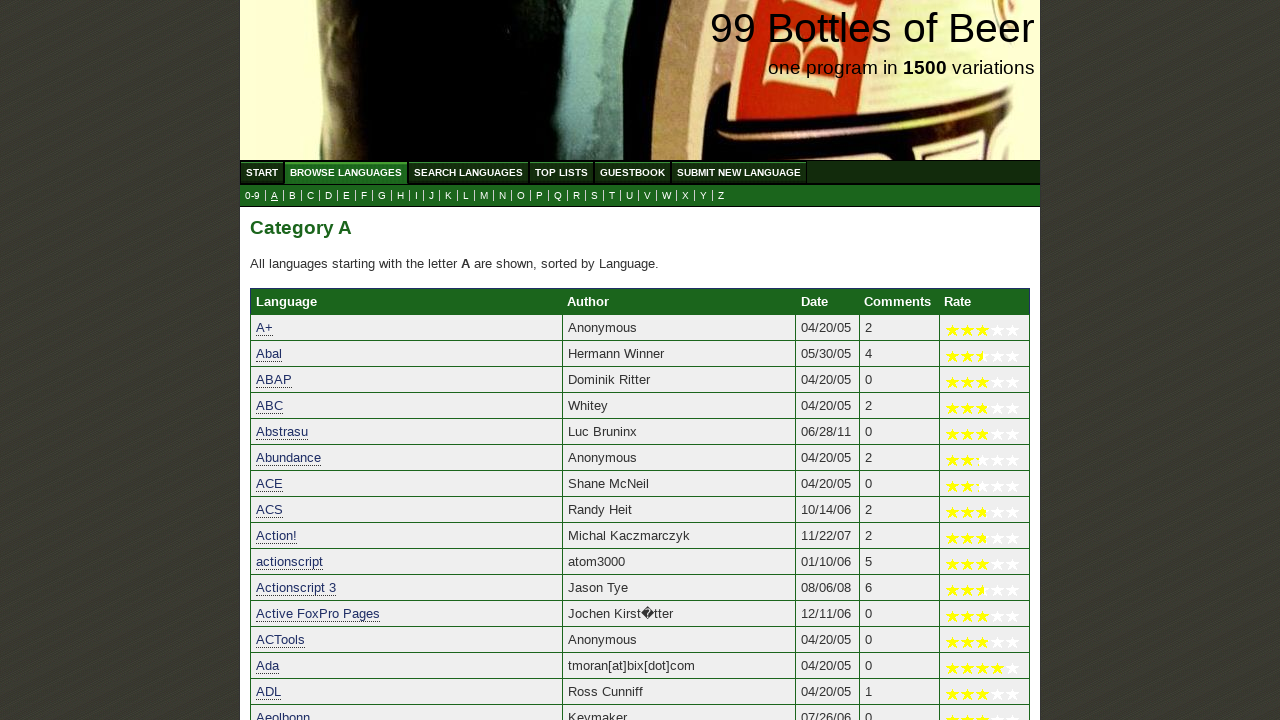

Verified language 'ACS' starts with 'A'
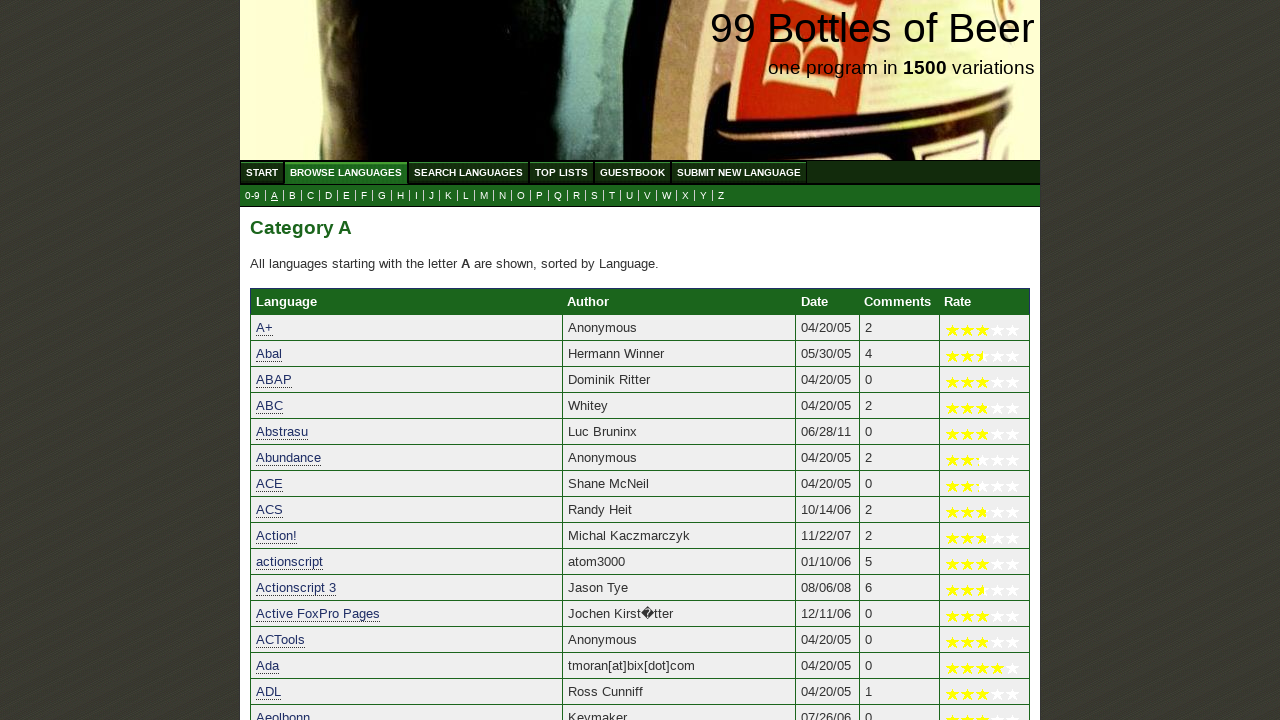

Verified language 'Action!' starts with 'A'
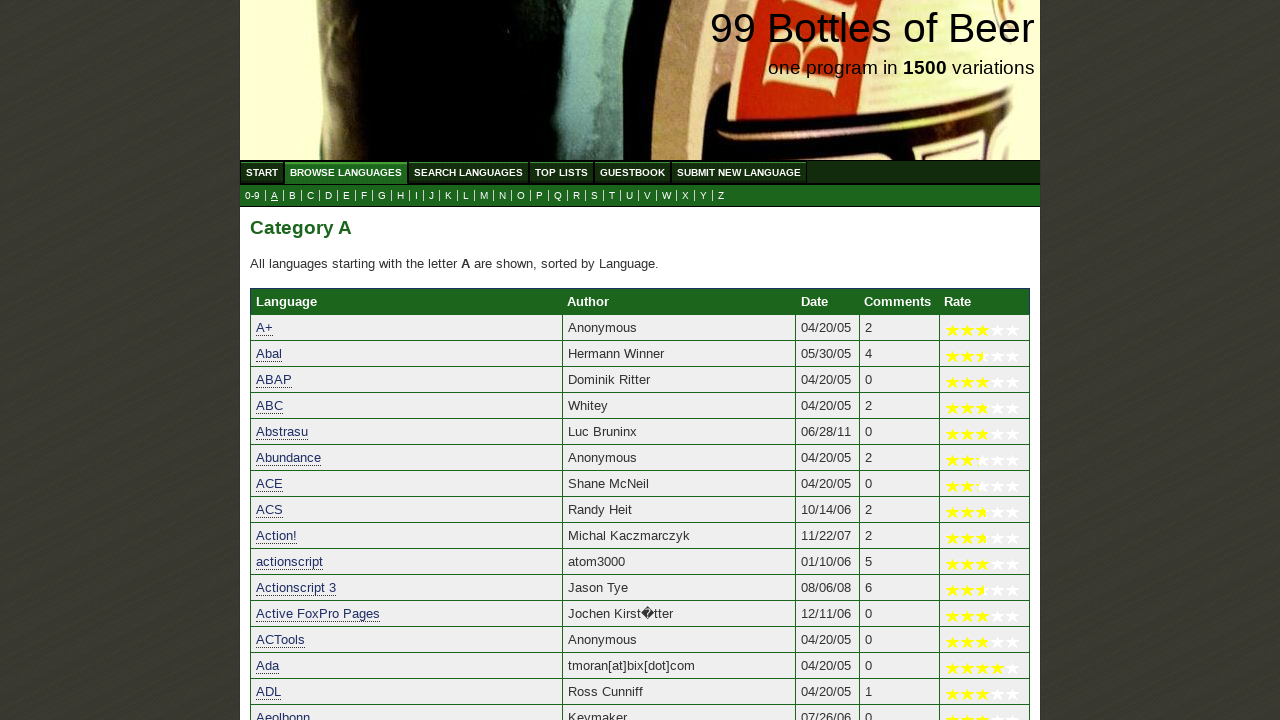

Verified language 'actionscript' starts with 'A'
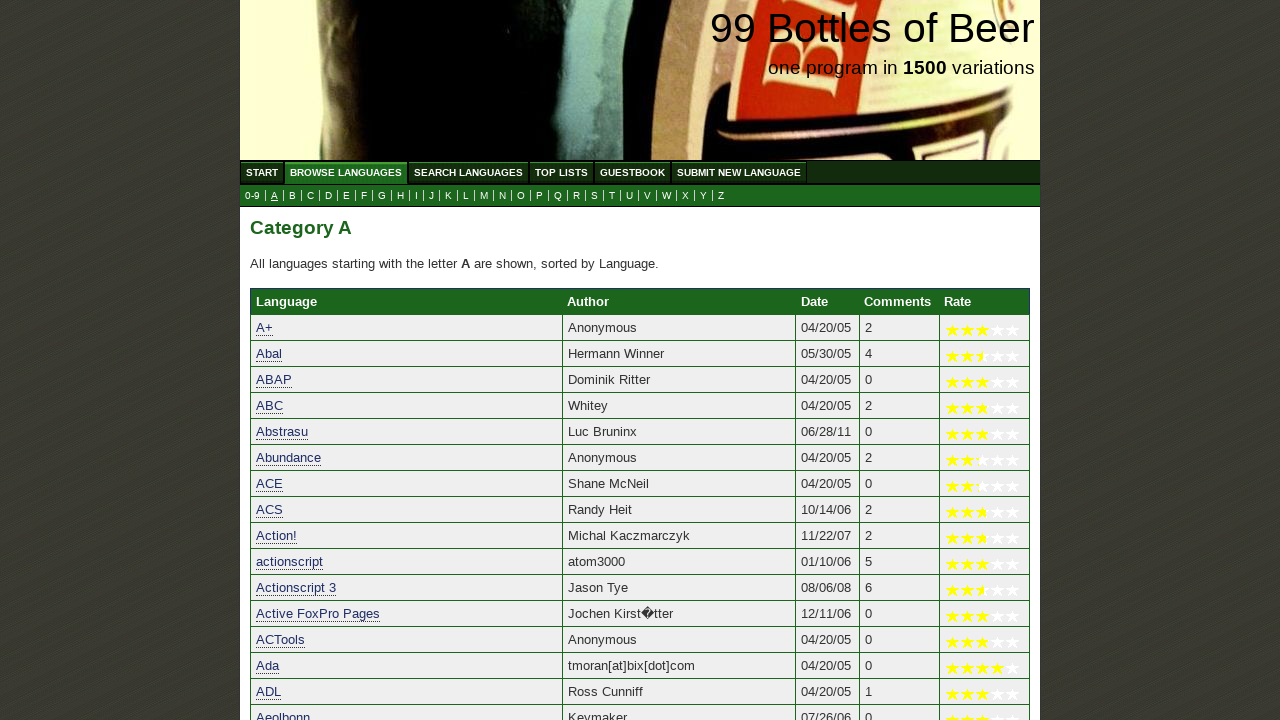

Verified language 'Actionscript 3' starts with 'A'
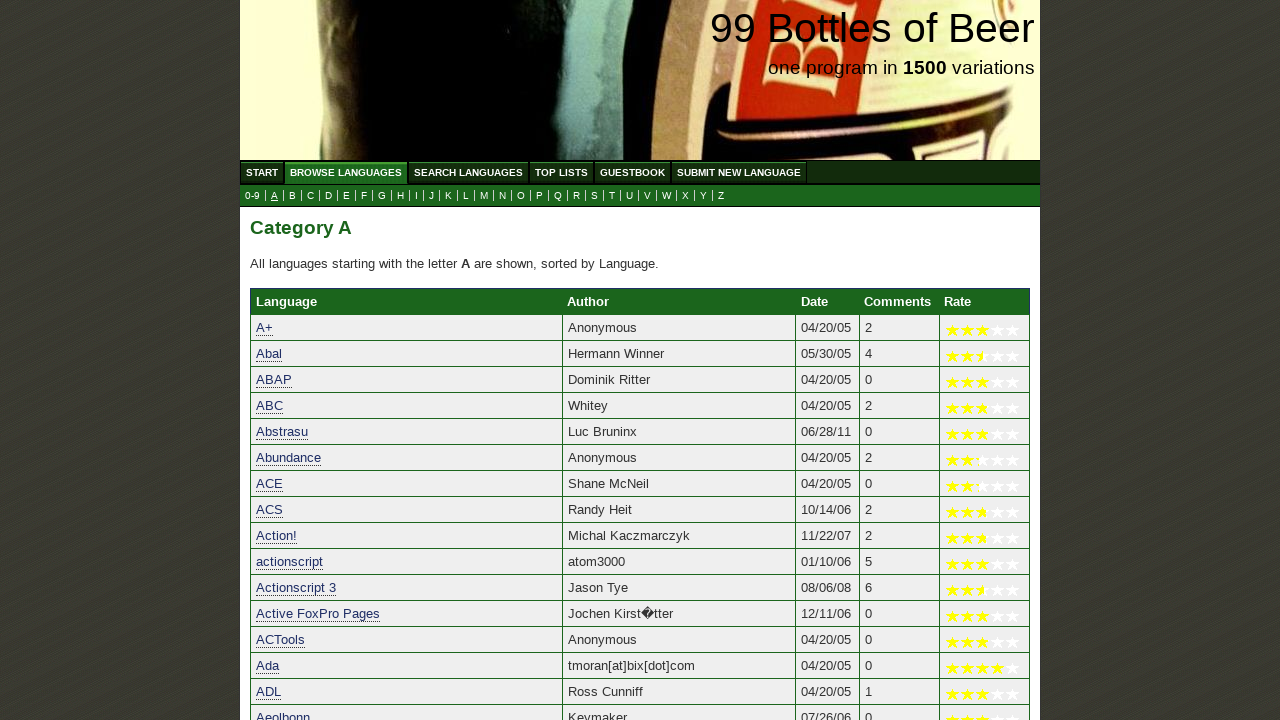

Verified language 'Active FoxPro Pages' starts with 'A'
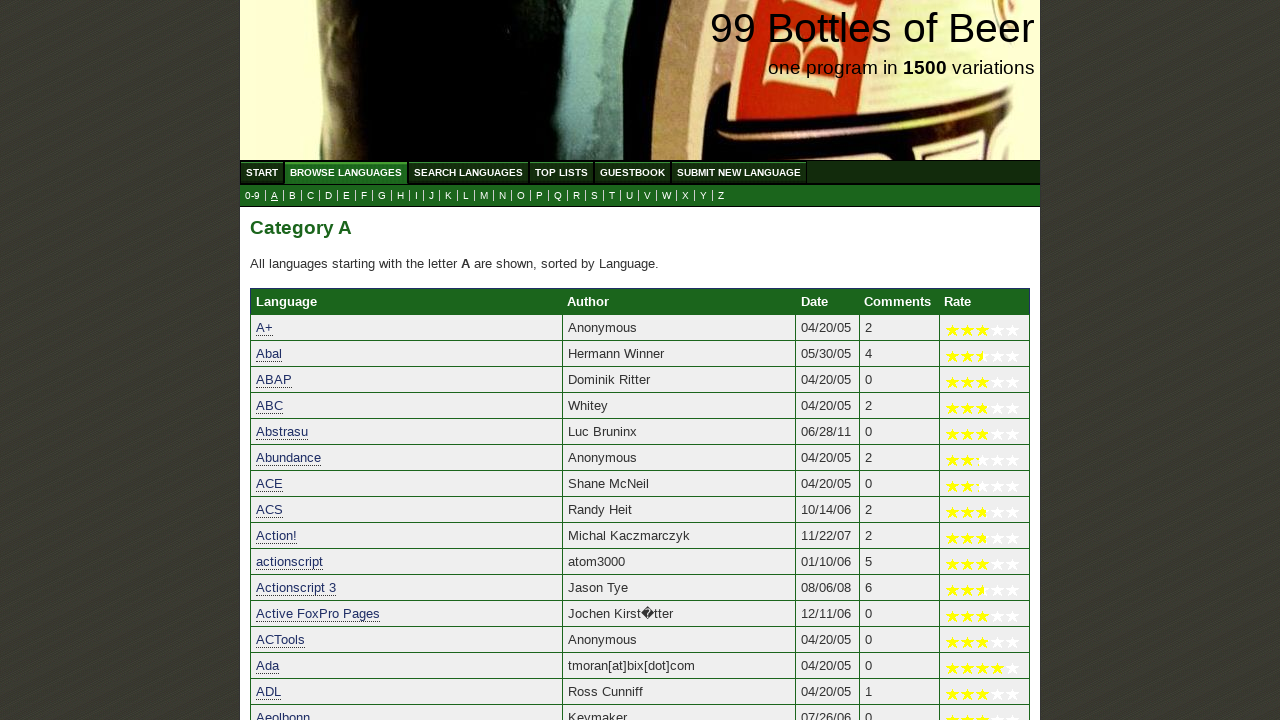

Verified language 'ACTools' starts with 'A'
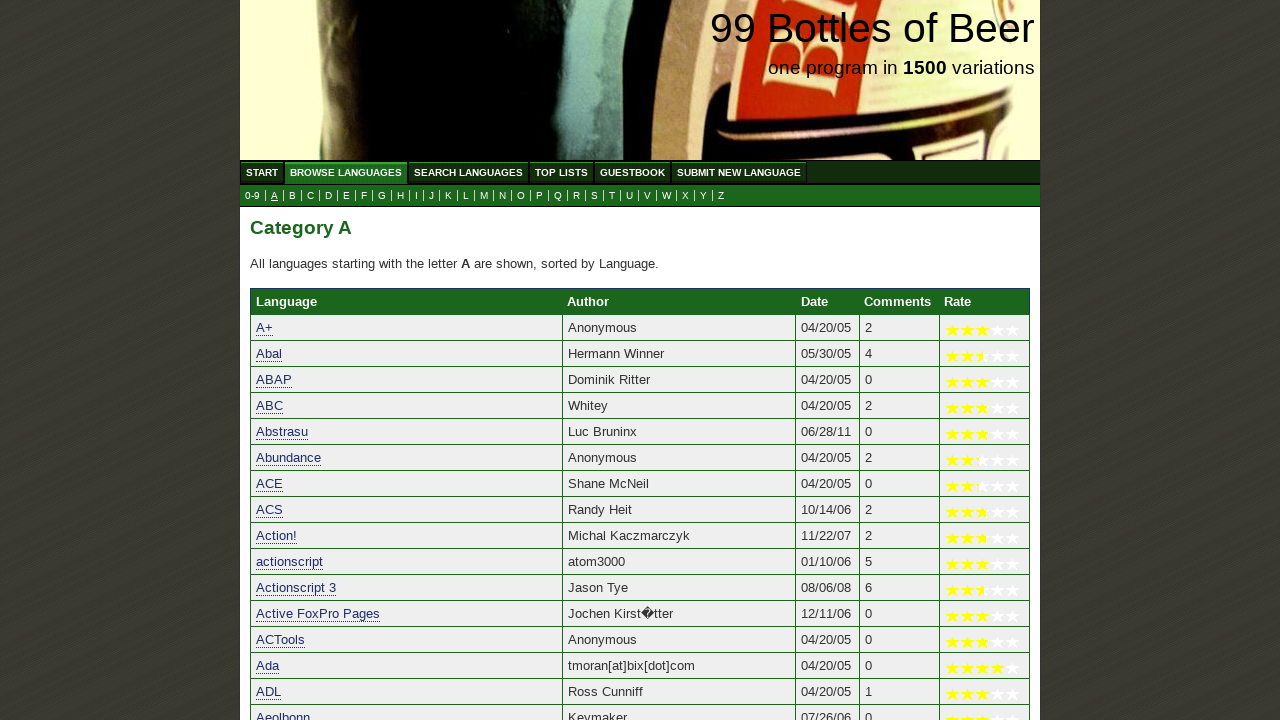

Verified language 'Ada' starts with 'A'
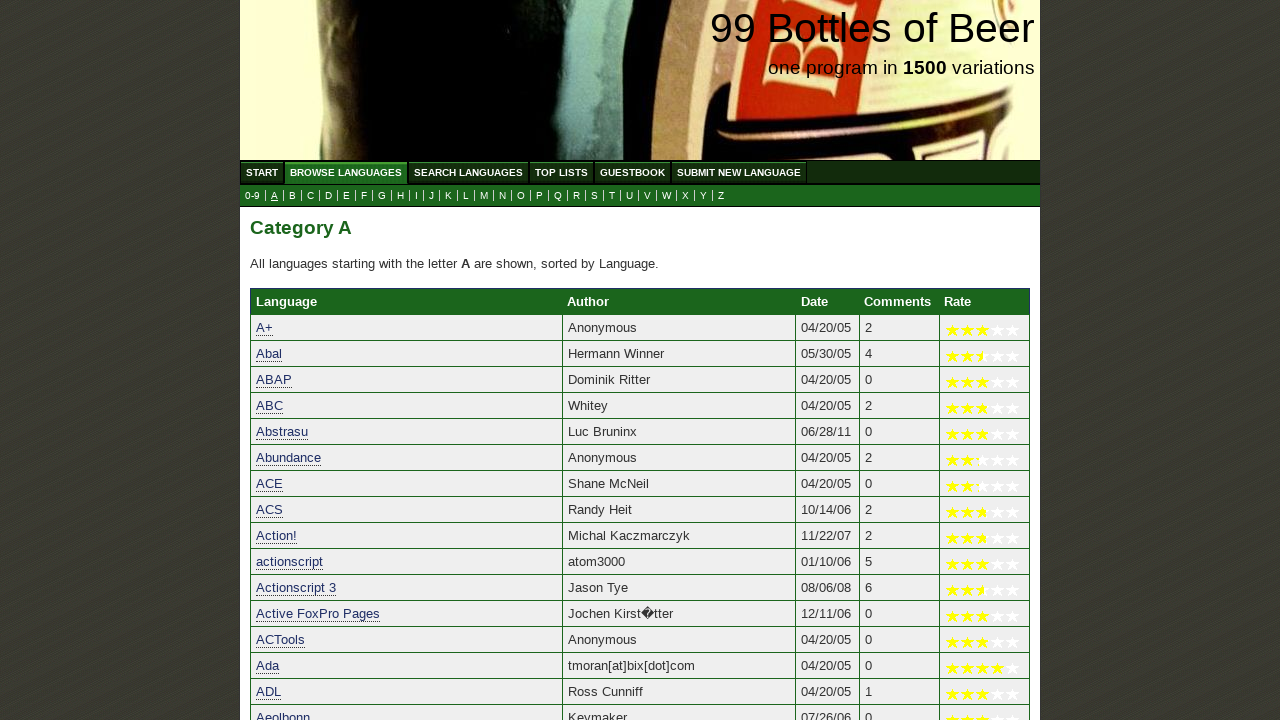

Verified language 'ADL' starts with 'A'
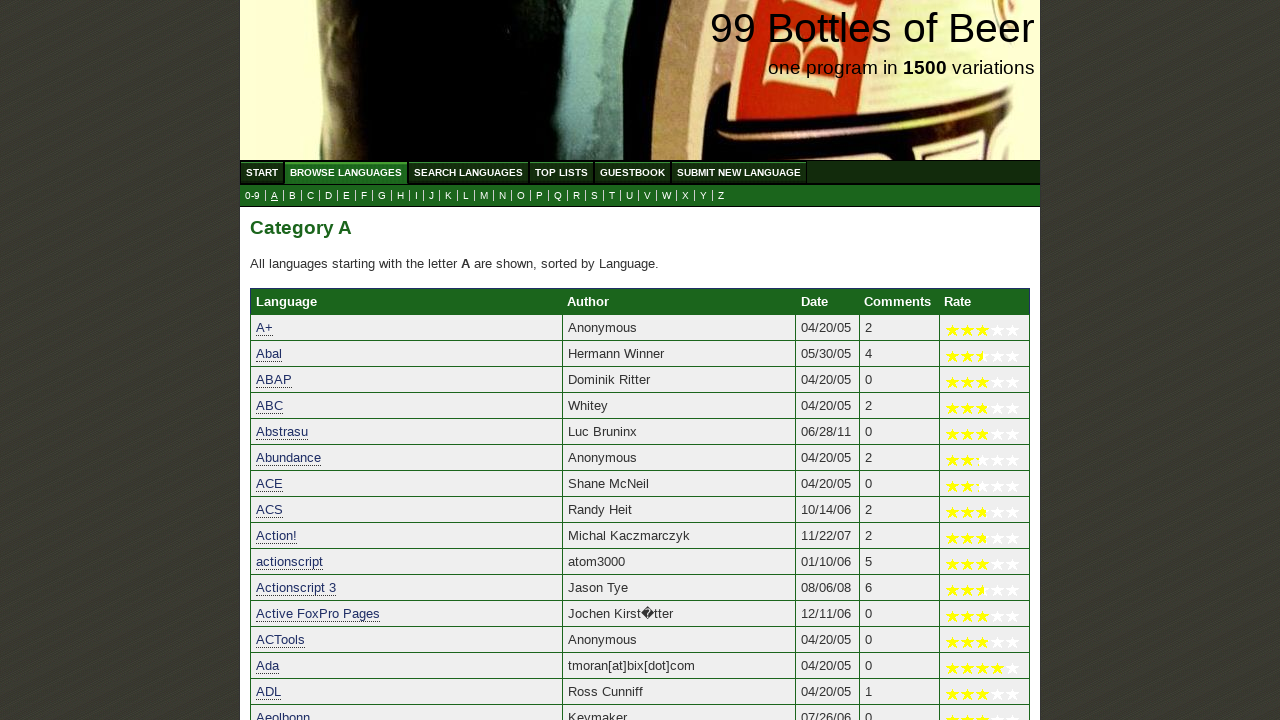

Verified language 'Aeolbonn' starts with 'A'
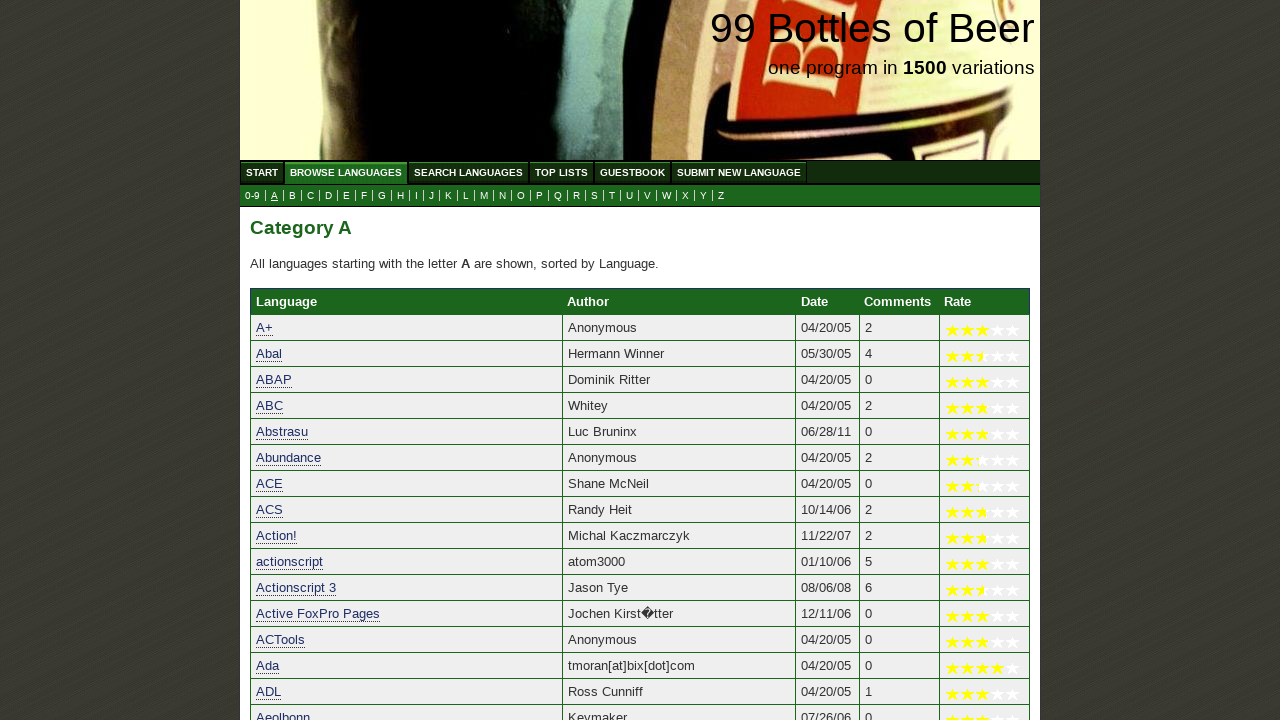

Verified language 'Afnix' starts with 'A'
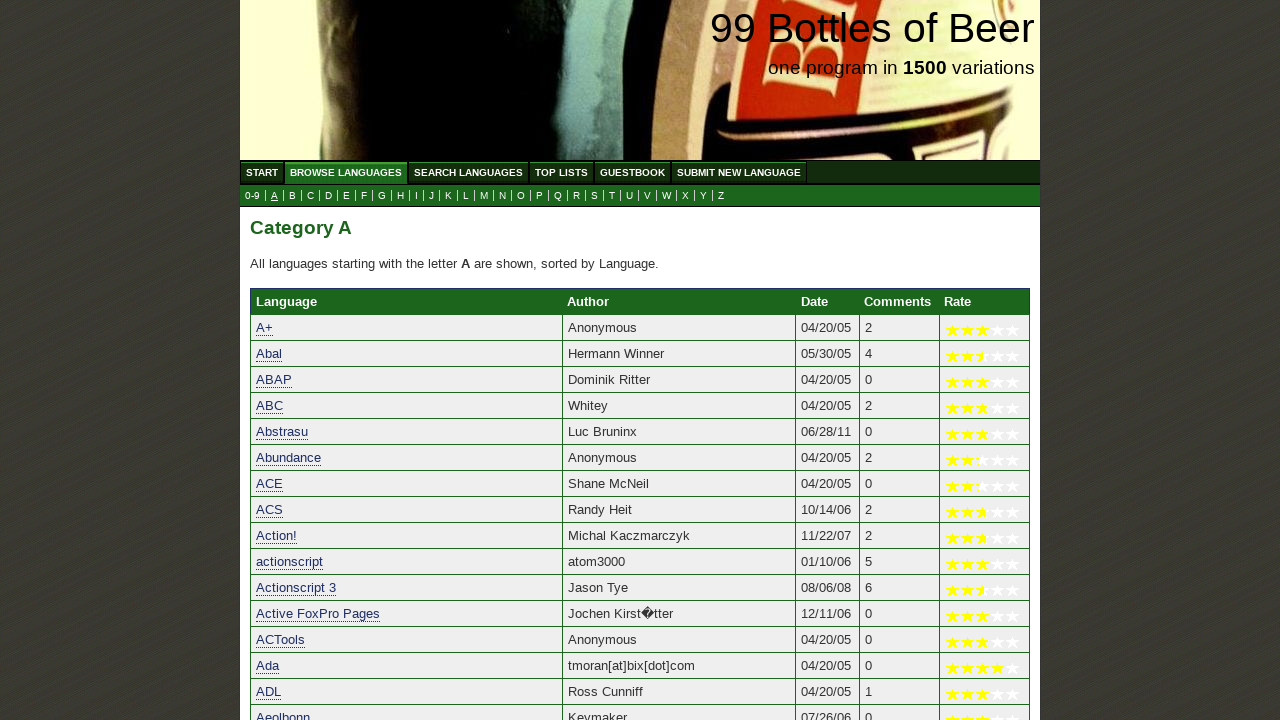

Verified language 'Agena' starts with 'A'
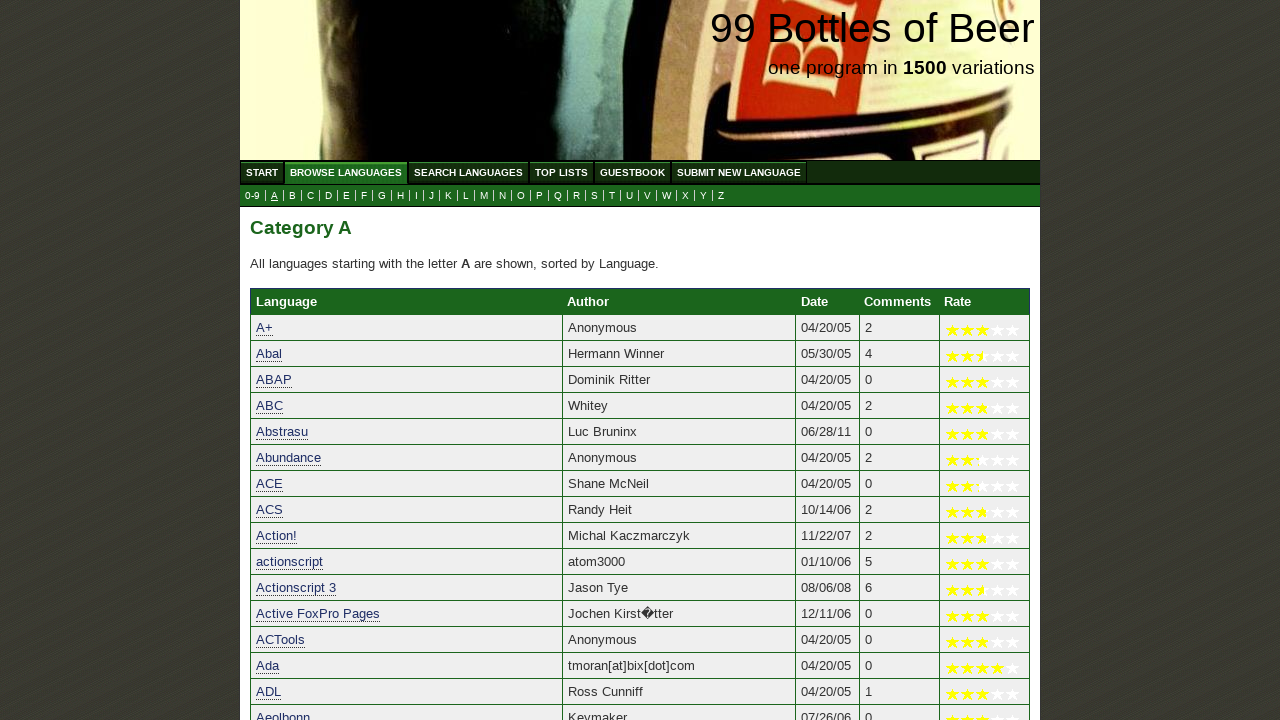

Verified language 'AIR' starts with 'A'
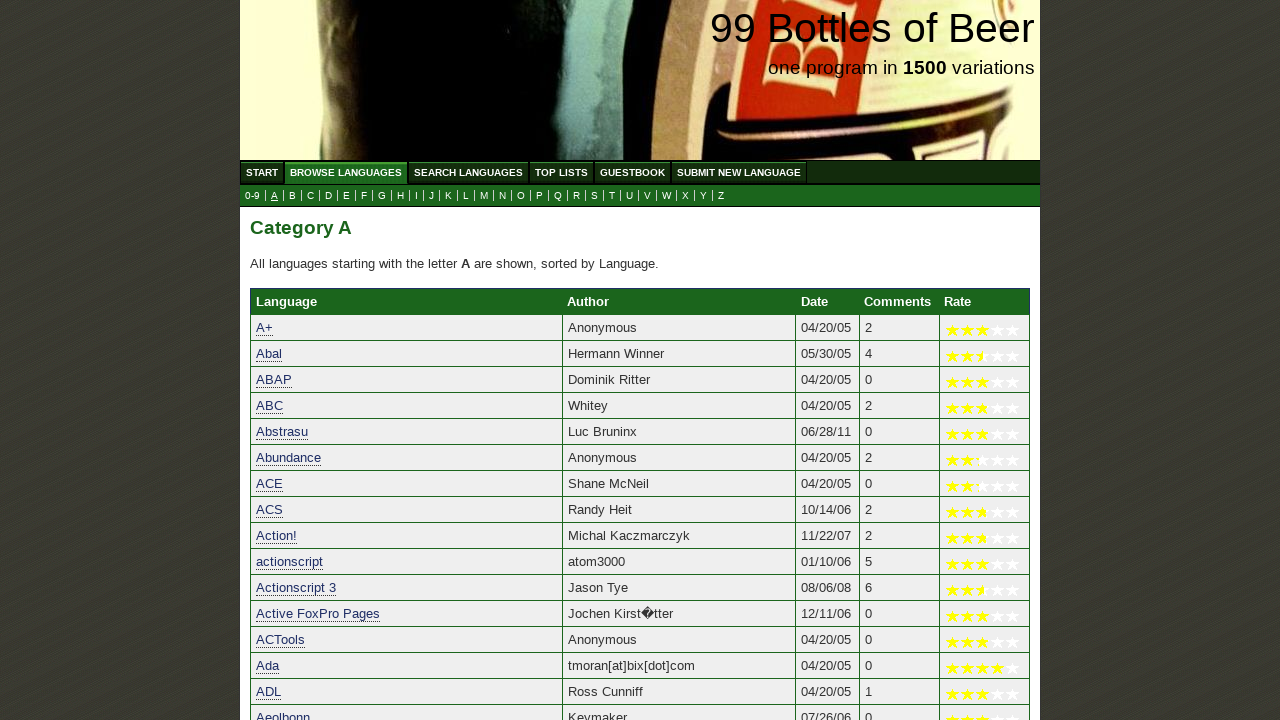

Verified language 'AL' starts with 'A'
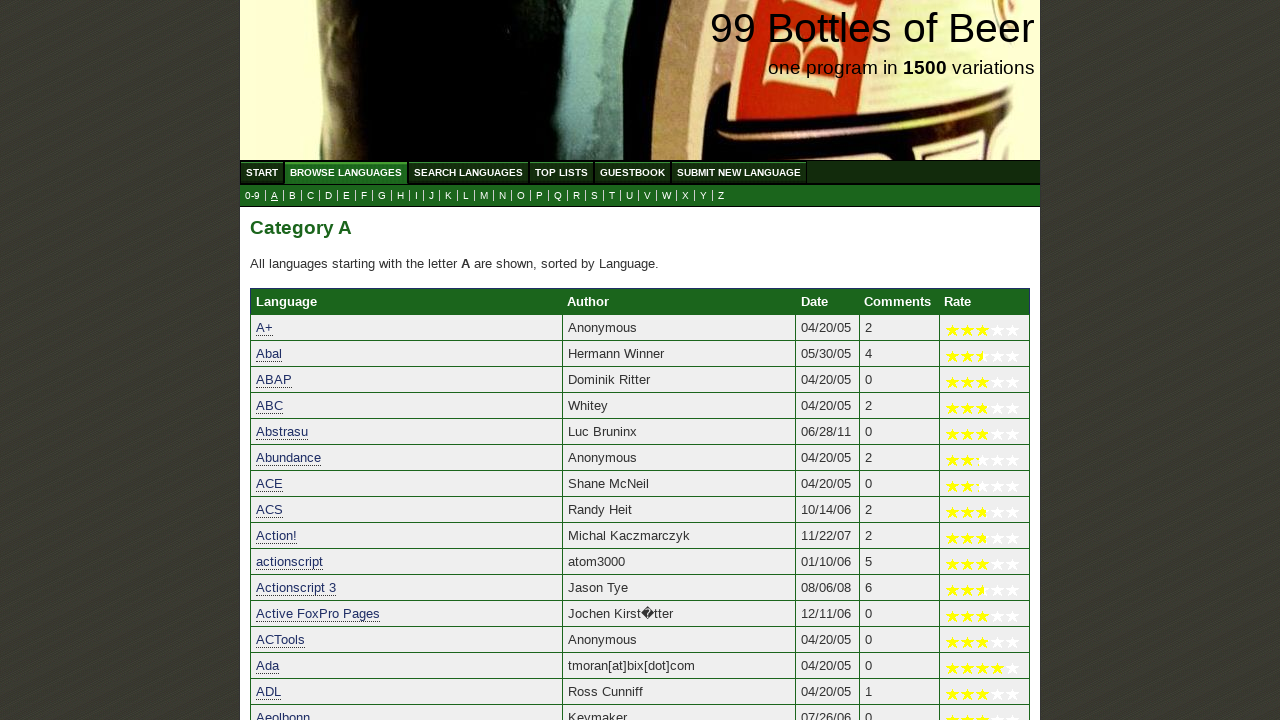

Verified language 'ALAGUF' starts with 'A'
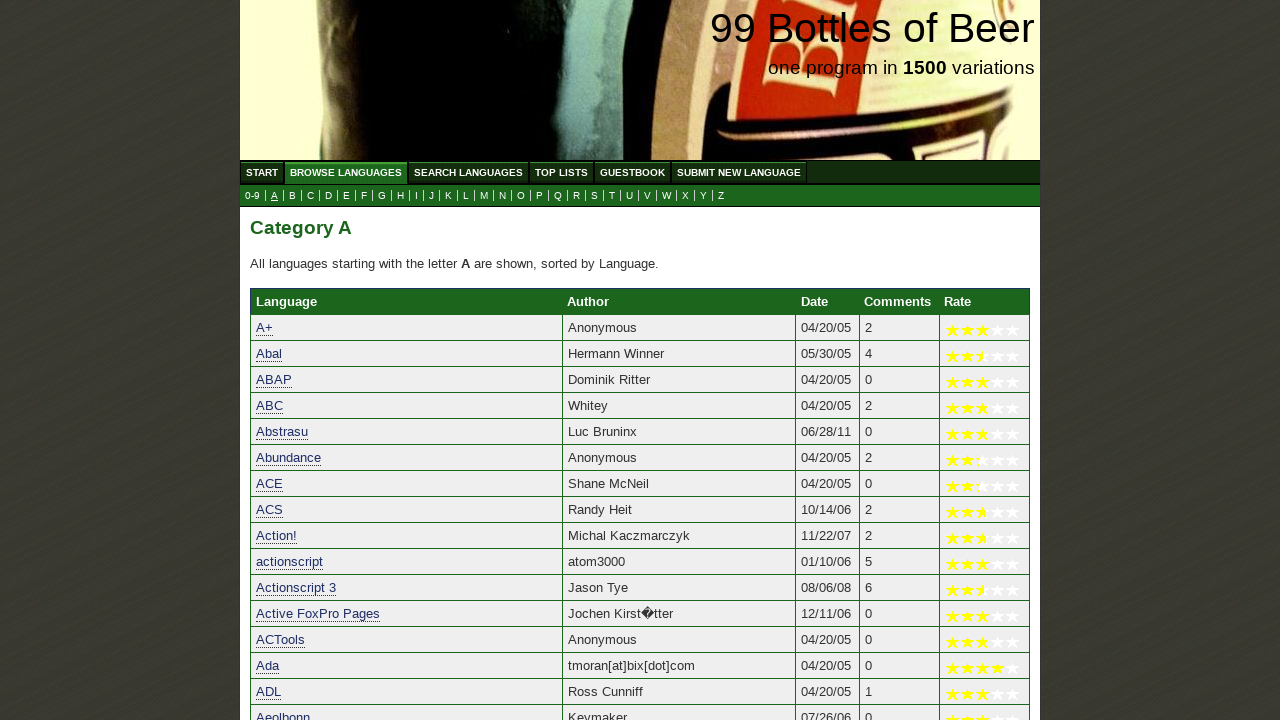

Verified language 'ALAN' starts with 'A'
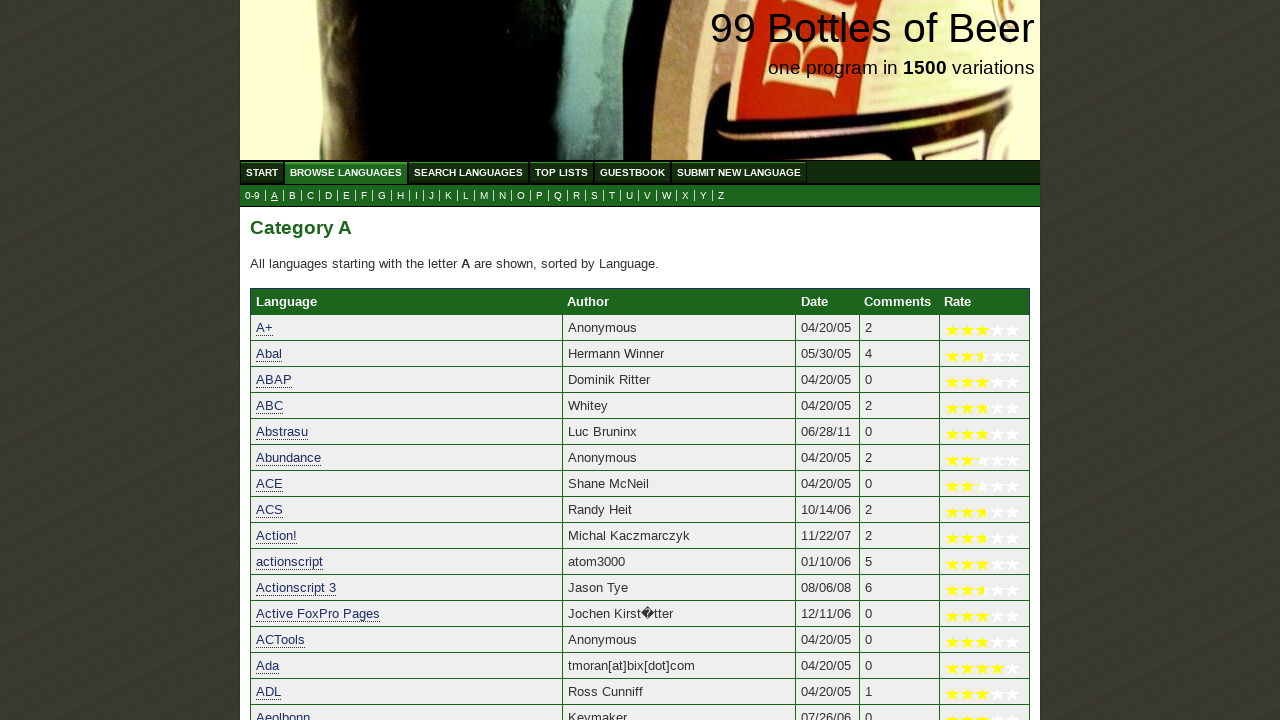

Verified language 'ALClient' starts with 'A'
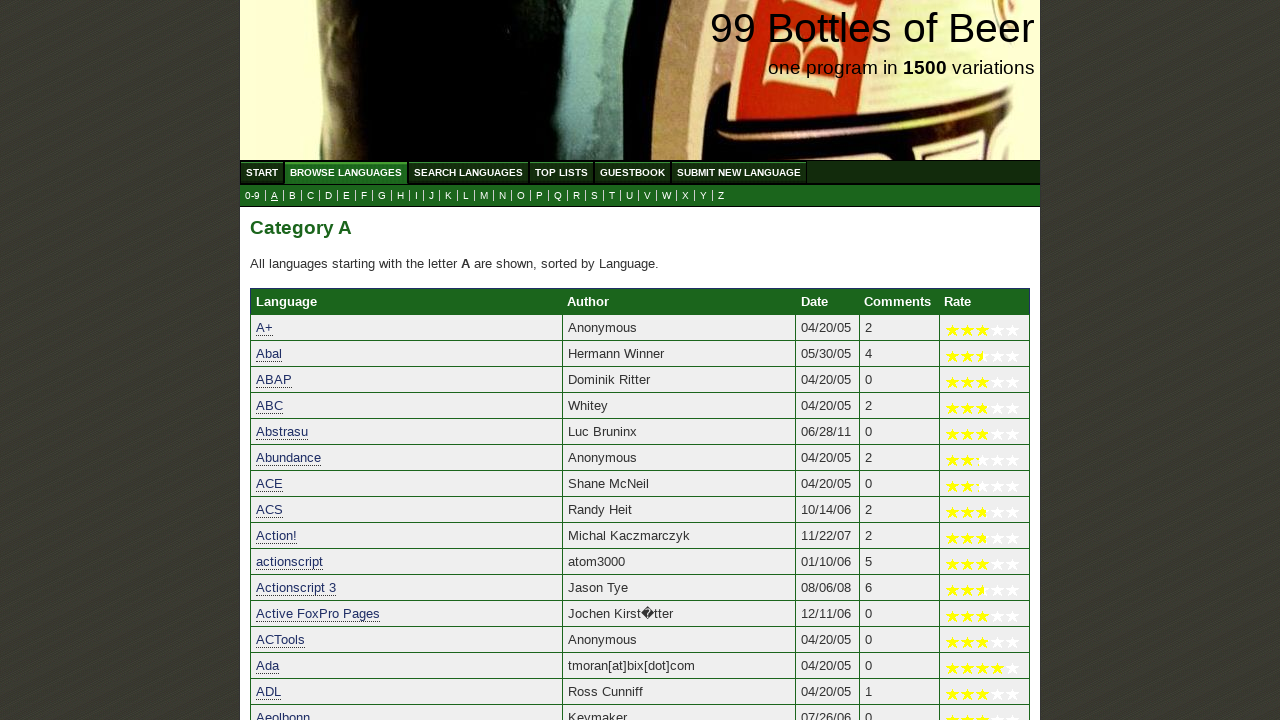

Verified language 'Alef' starts with 'A'
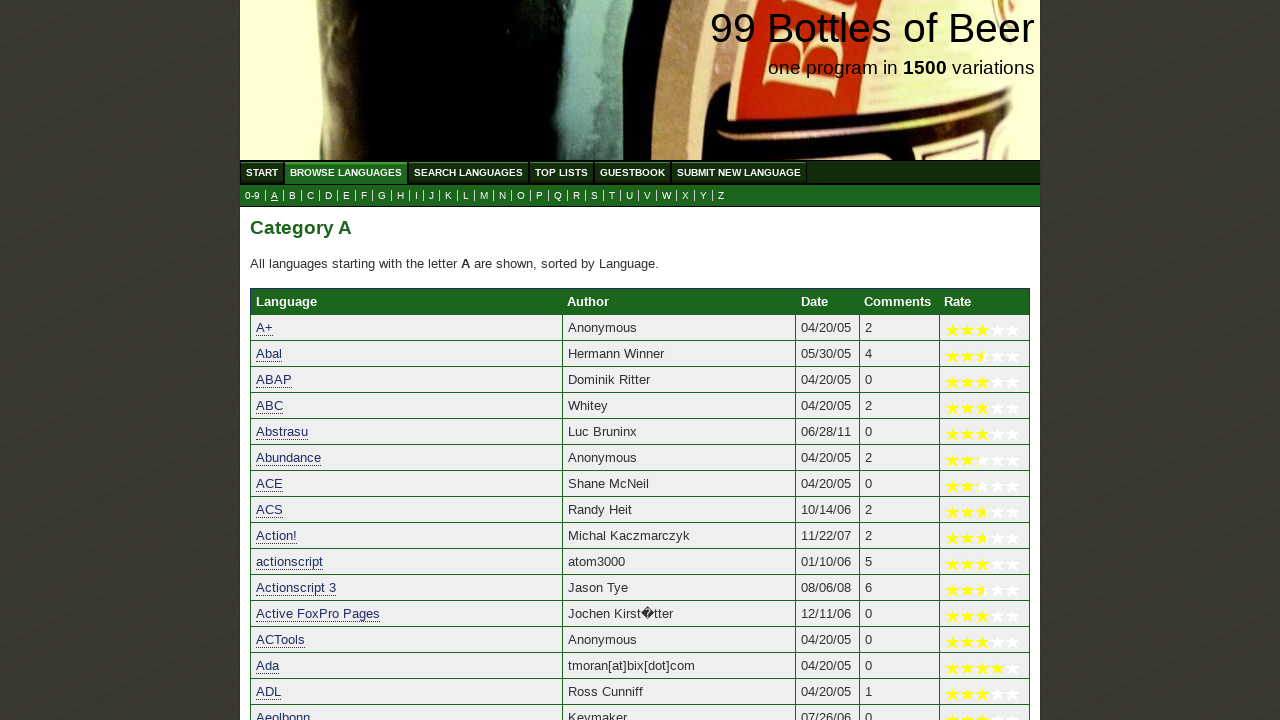

Verified language 'Algae' starts with 'A'
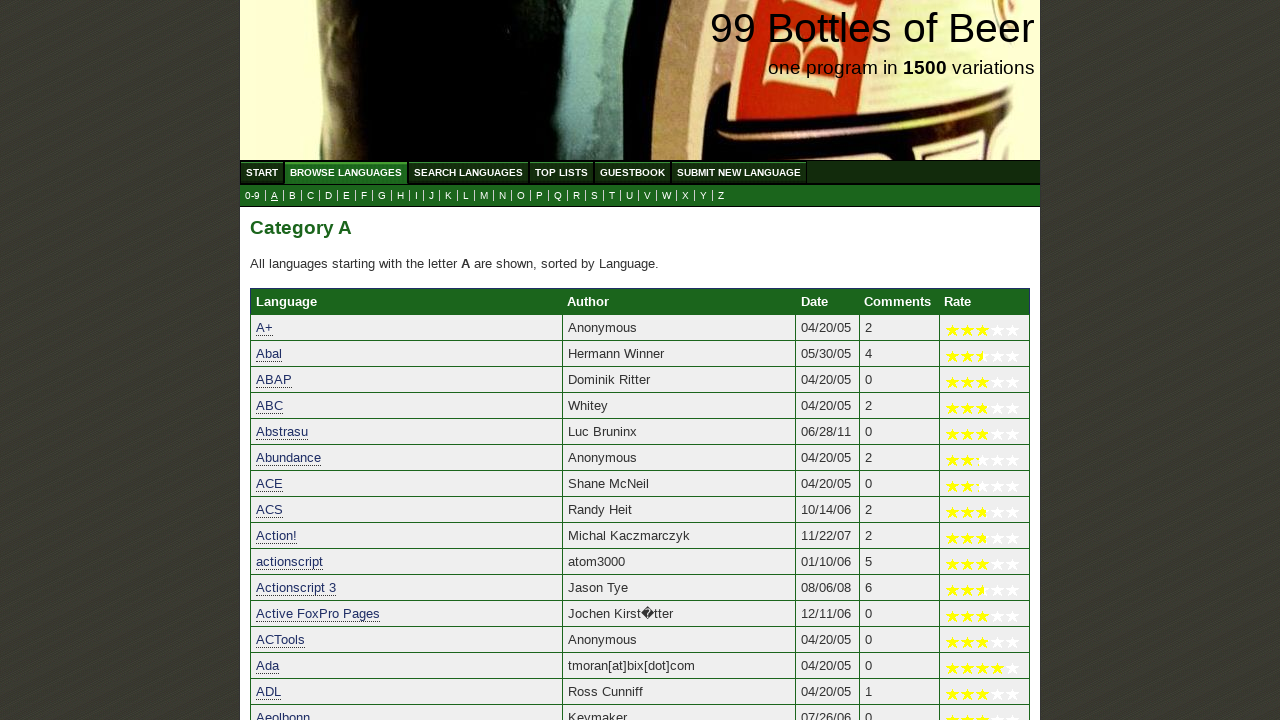

Verified language 'AlgoBox' starts with 'A'
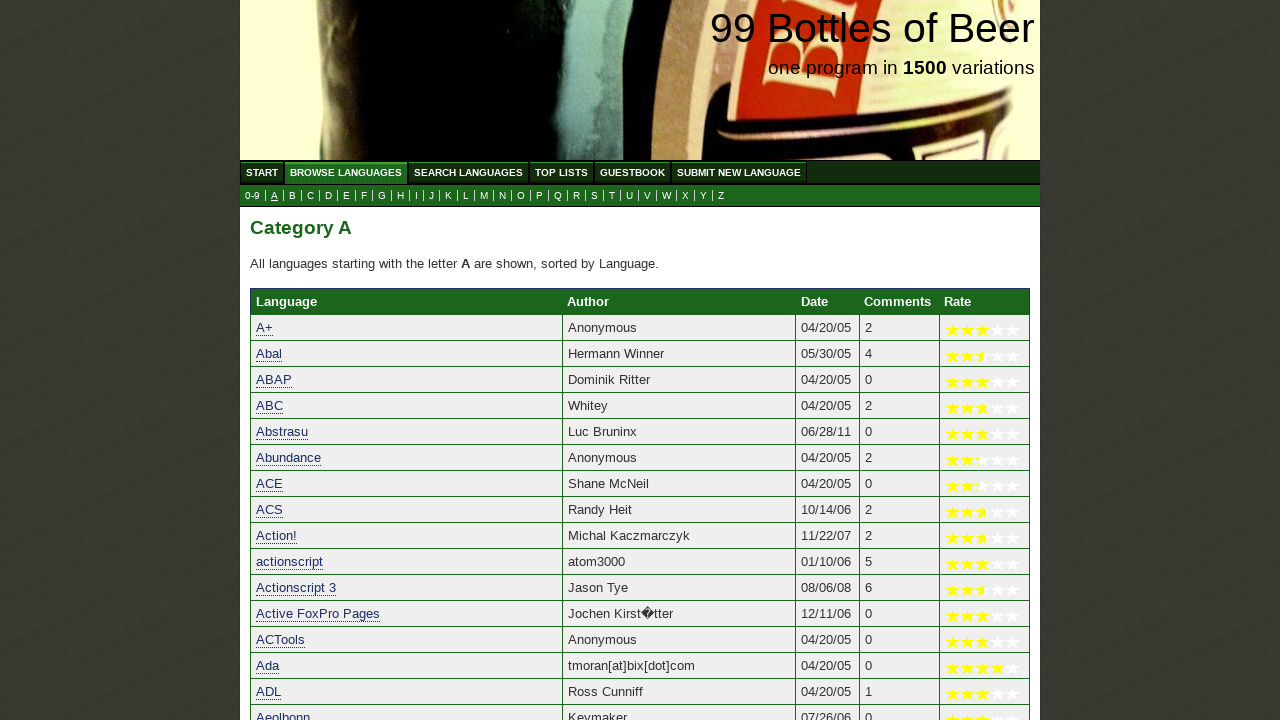

Verified language 'ALGOL 60' starts with 'A'
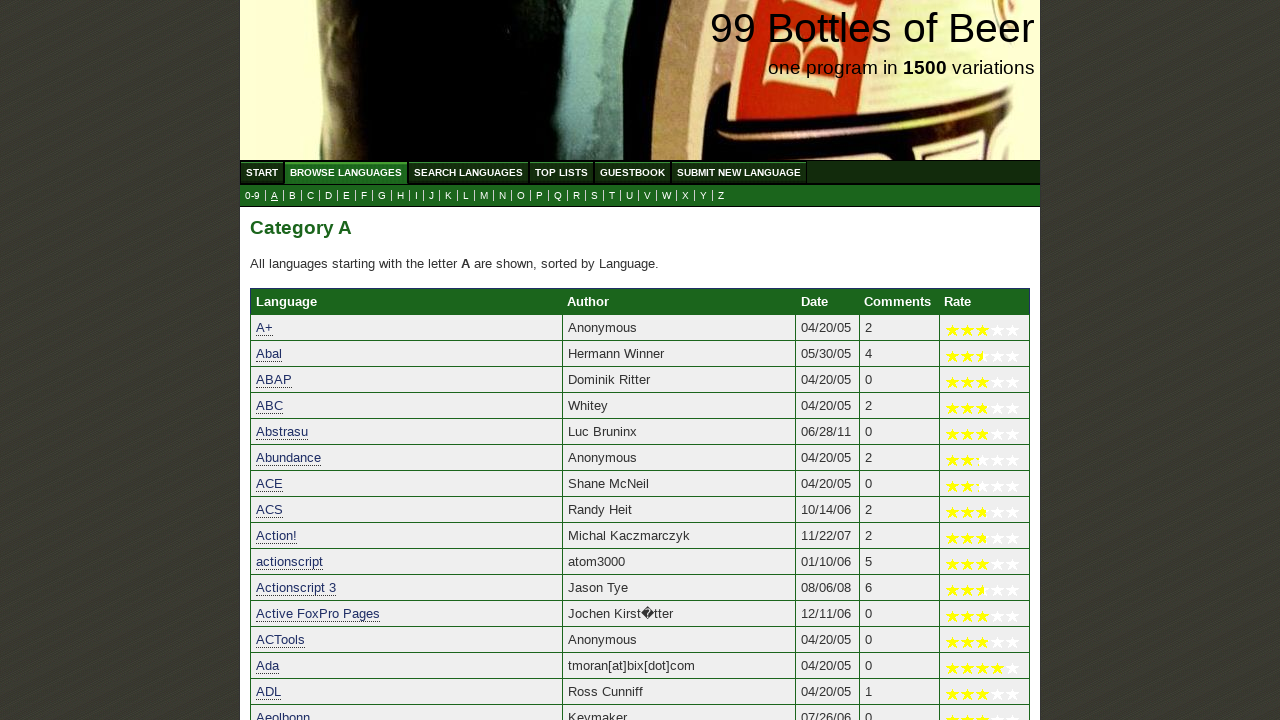

Verified language 'ALGOL 68' starts with 'A'
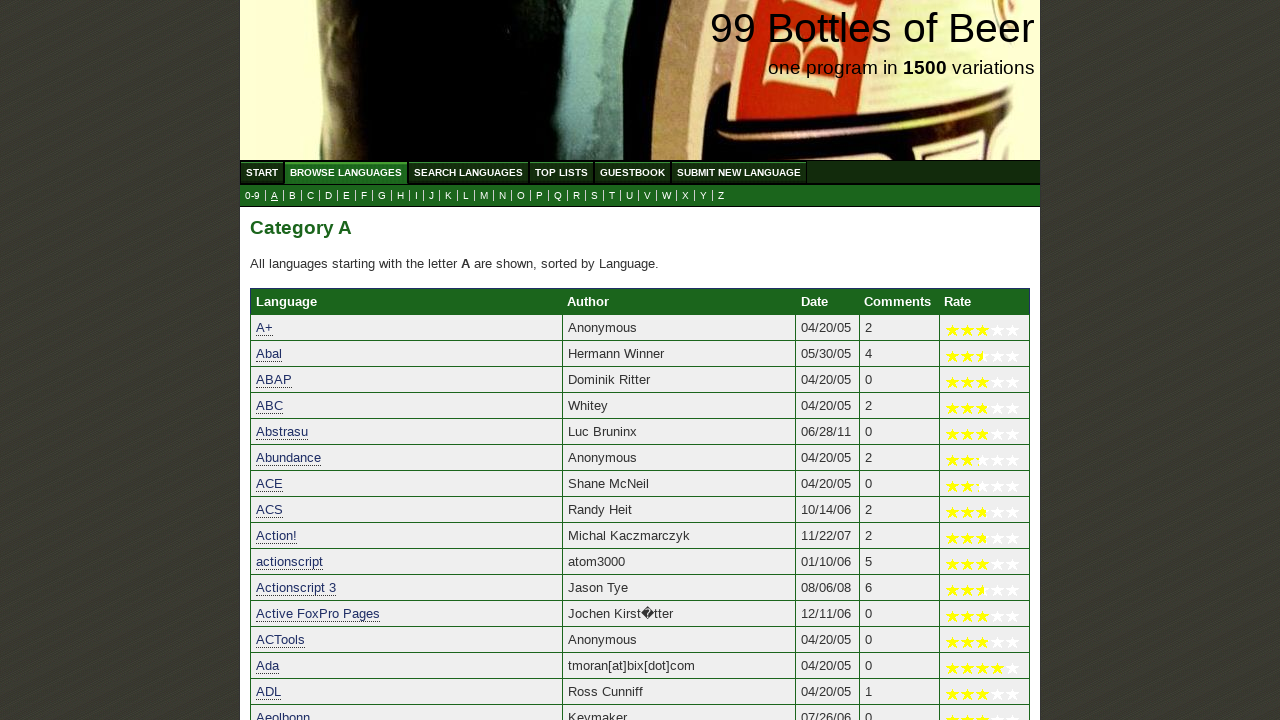

Verified language 'Algol60' starts with 'A'
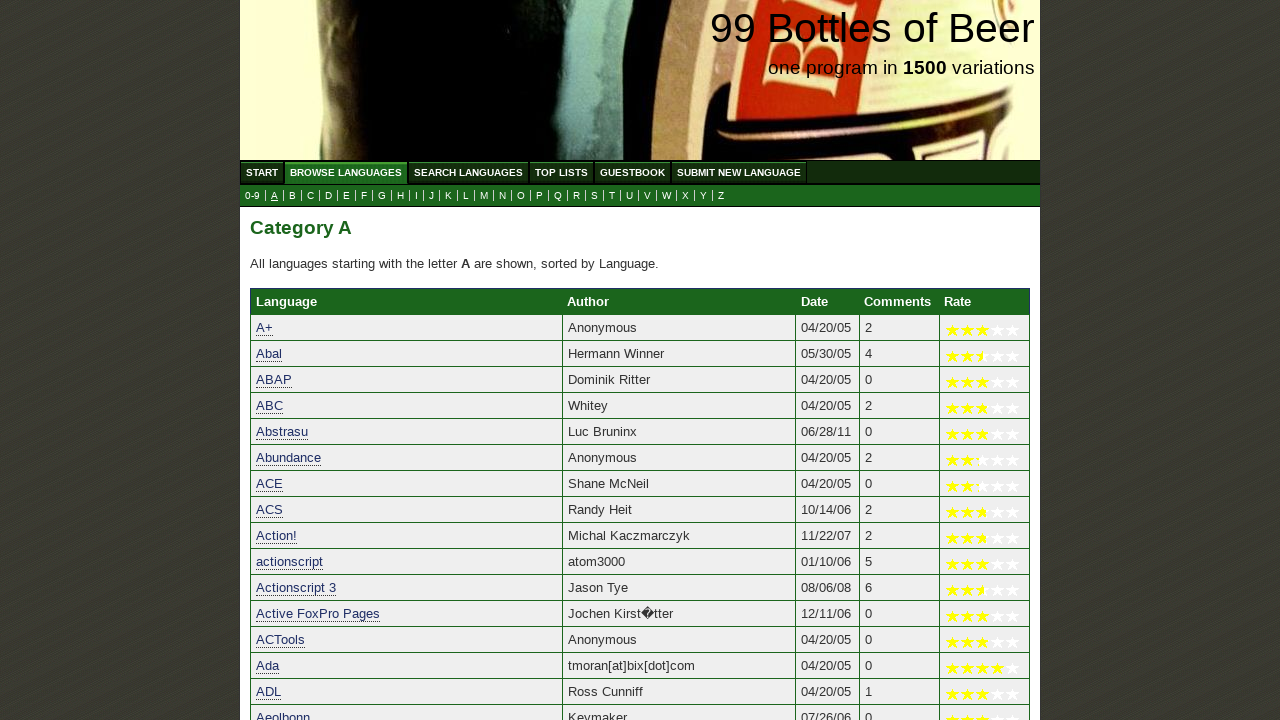

Verified language 'Alice 2.x' starts with 'A'
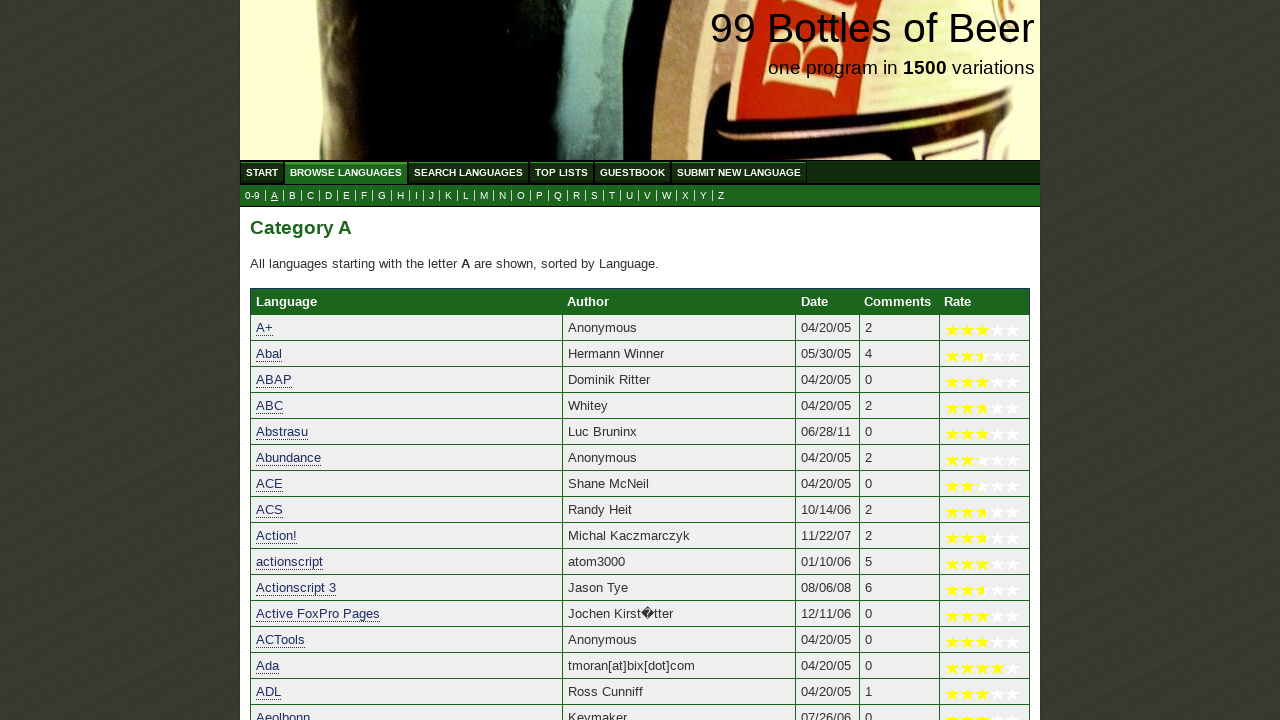

Verified language 'Alice Pascal' starts with 'A'
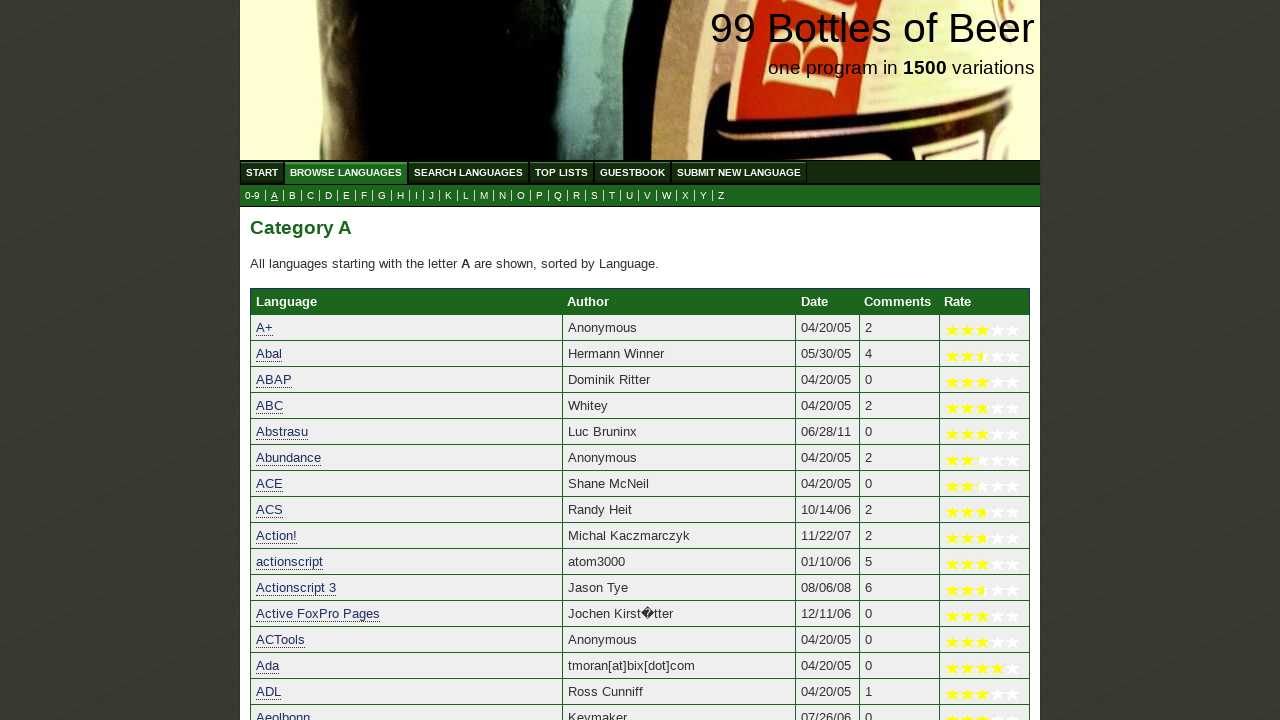

Verified language 'AlPhAbEt' starts with 'A'
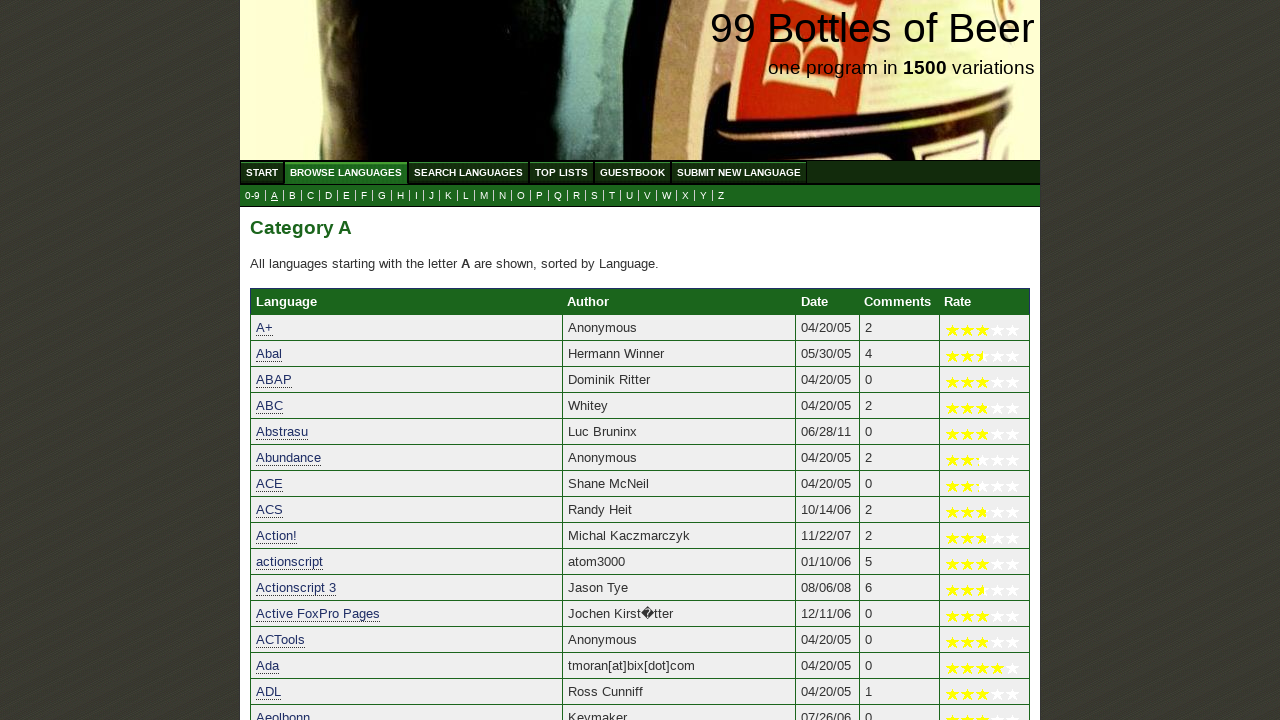

Verified language 'AlphaBeta' starts with 'A'
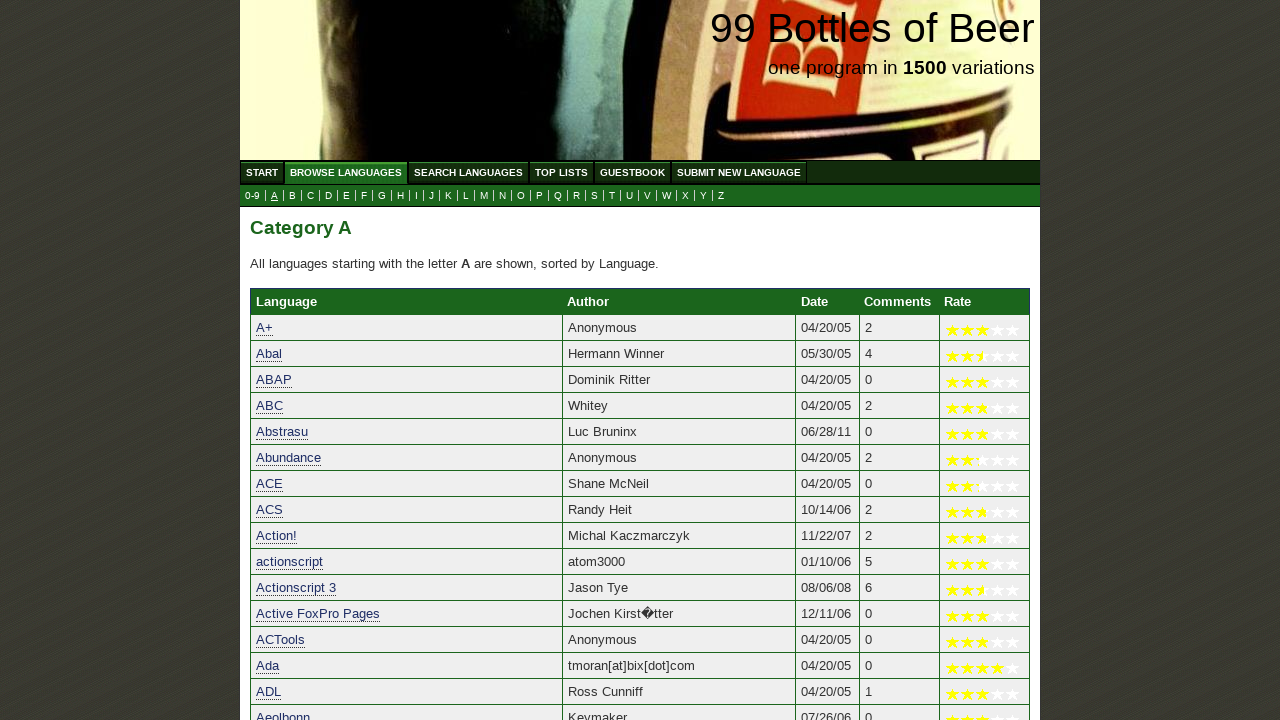

Verified language 'Amanda' starts with 'A'
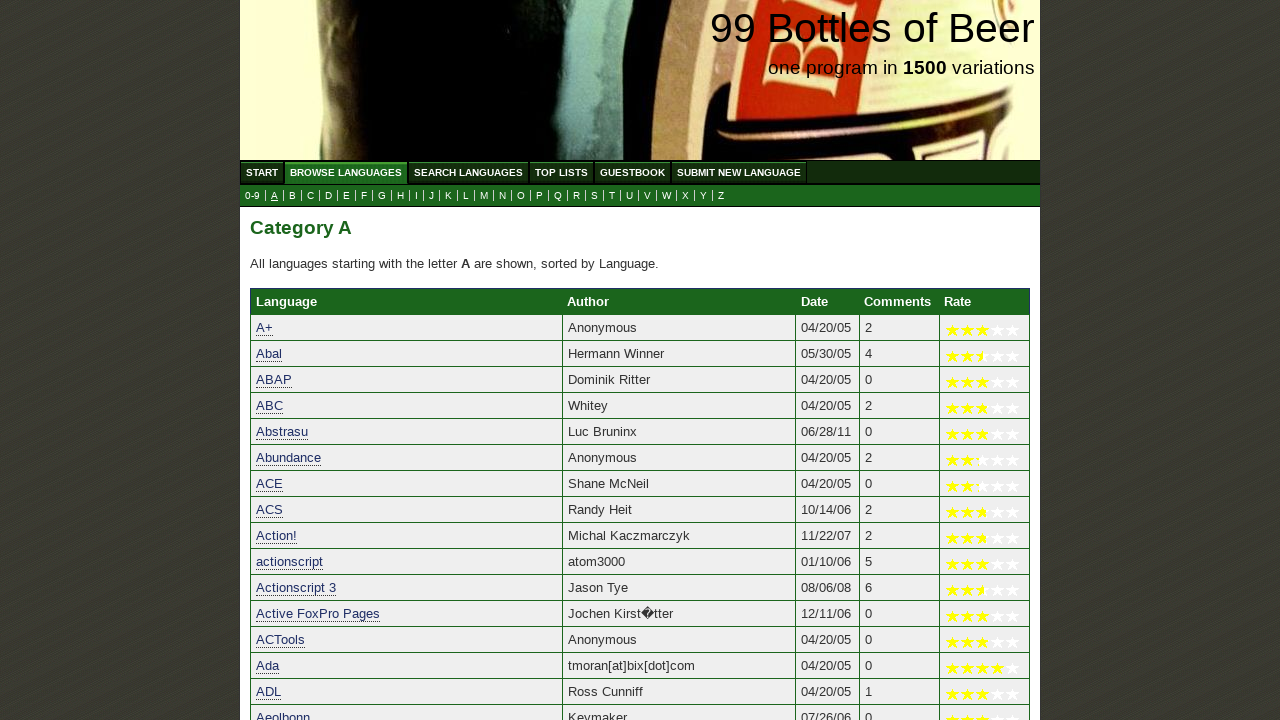

Verified language 'Amber for parrot' starts with 'A'
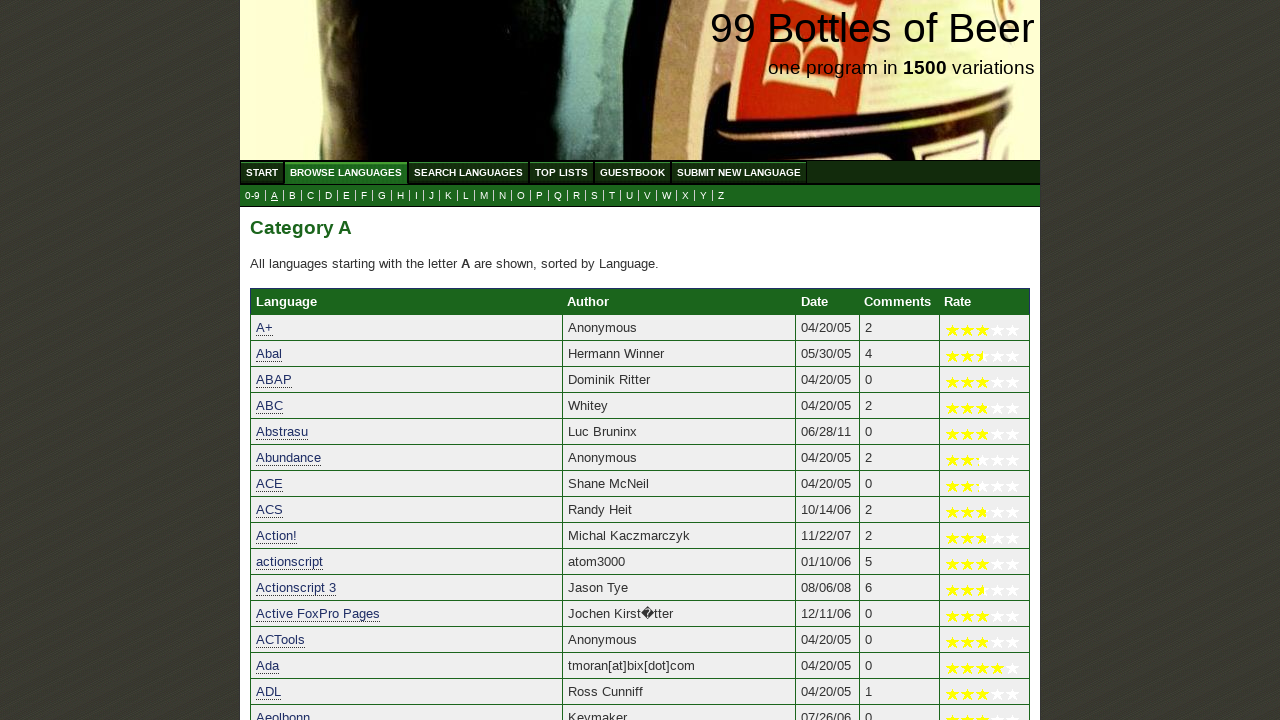

Verified language 'Amiga Shellscript' starts with 'A'
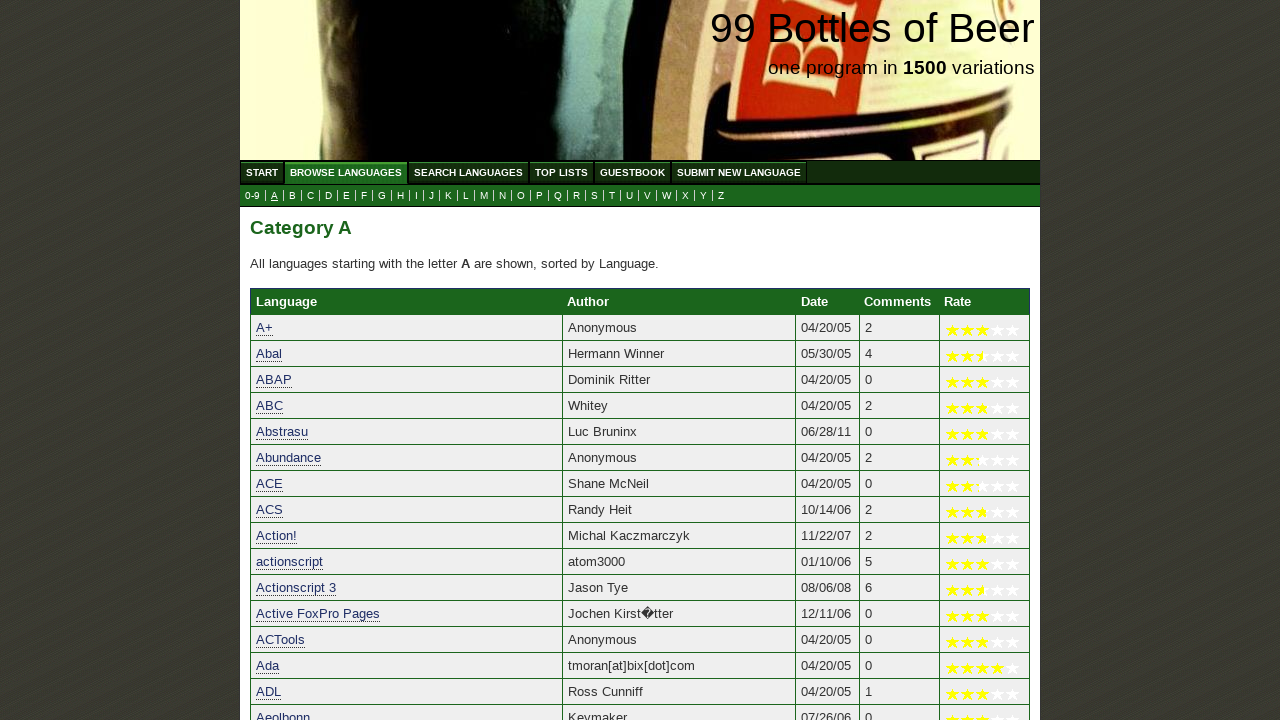

Verified language 'AmigaE' starts with 'A'
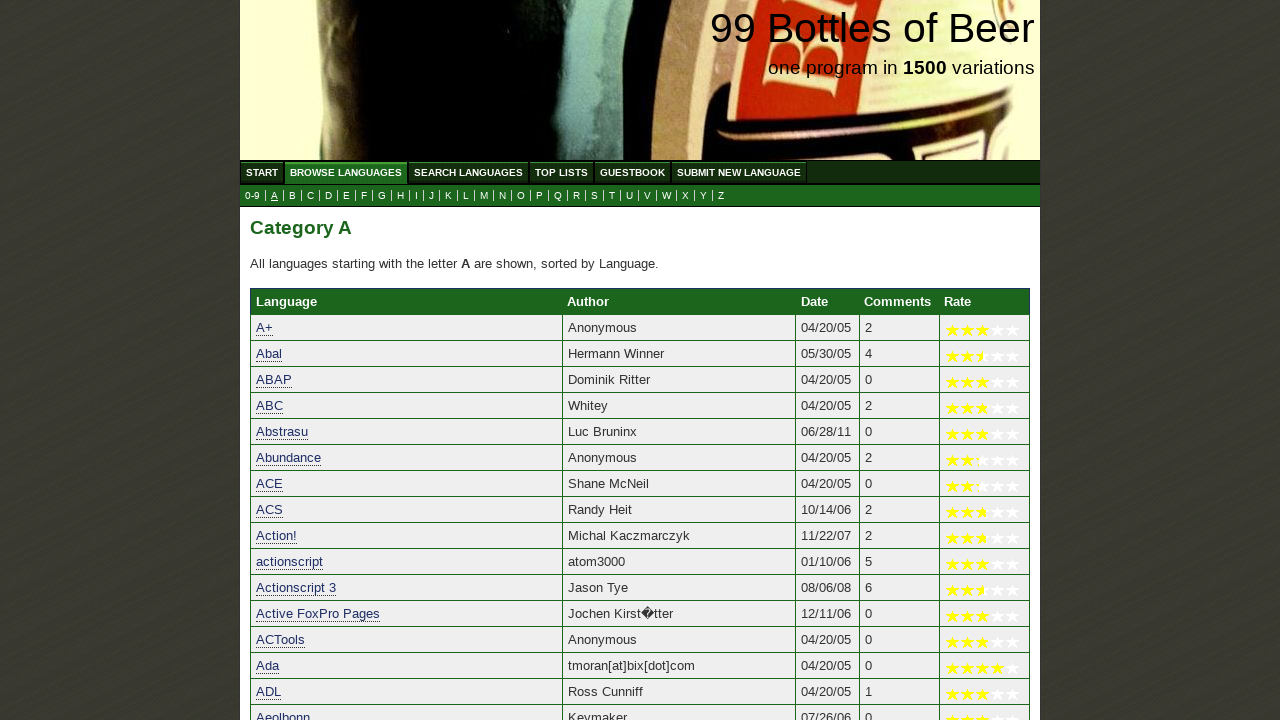

Verified language 'AML' starts with 'A'
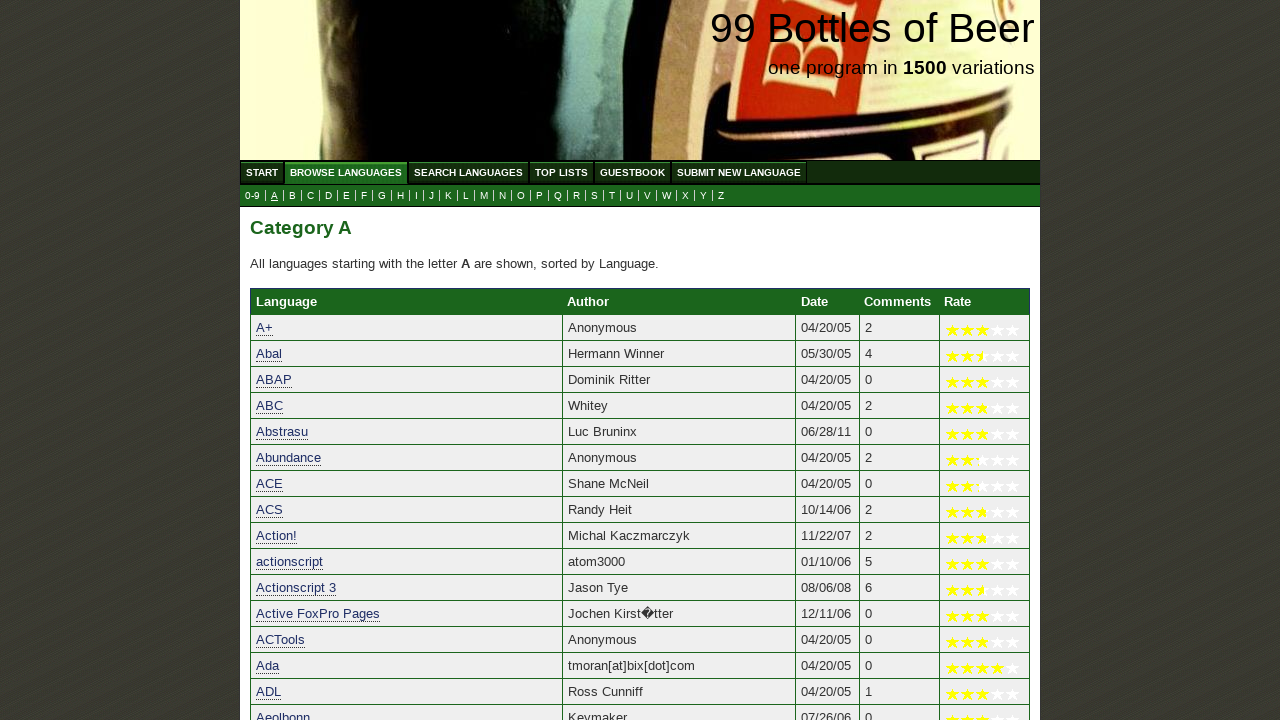

Verified language 'AMOS Professional' starts with 'A'
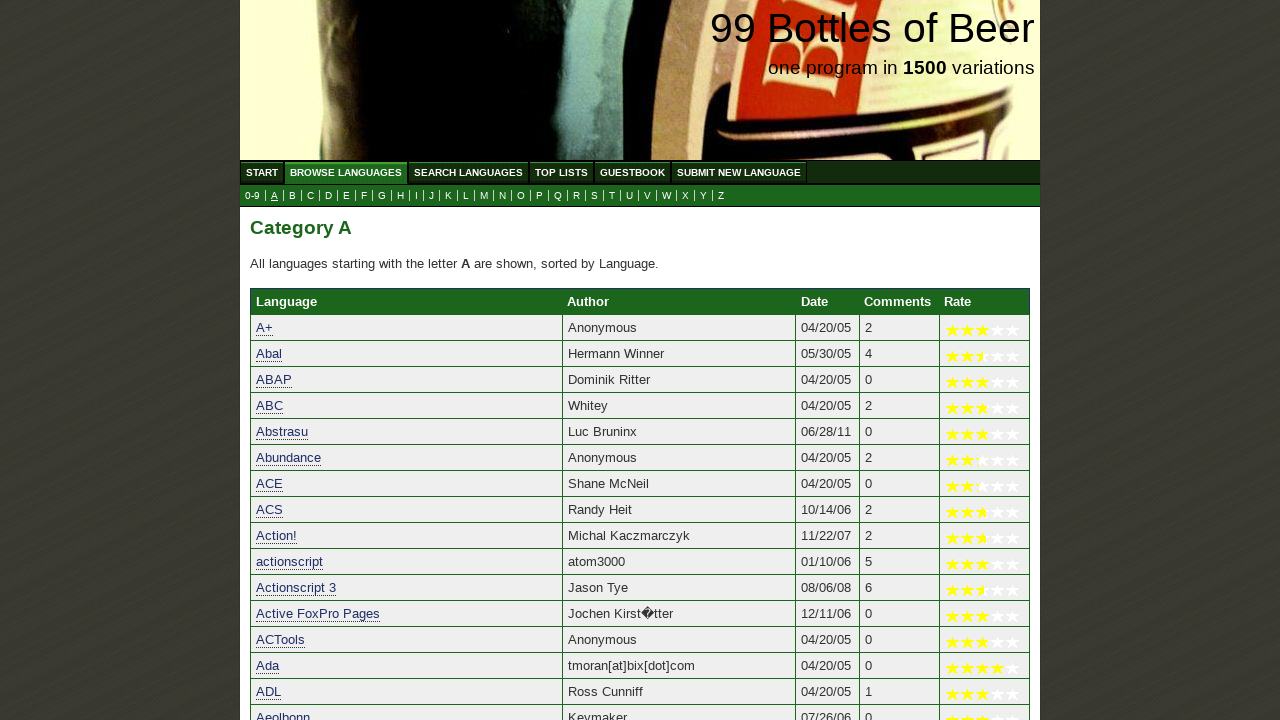

Verified language 'Anduril' starts with 'A'
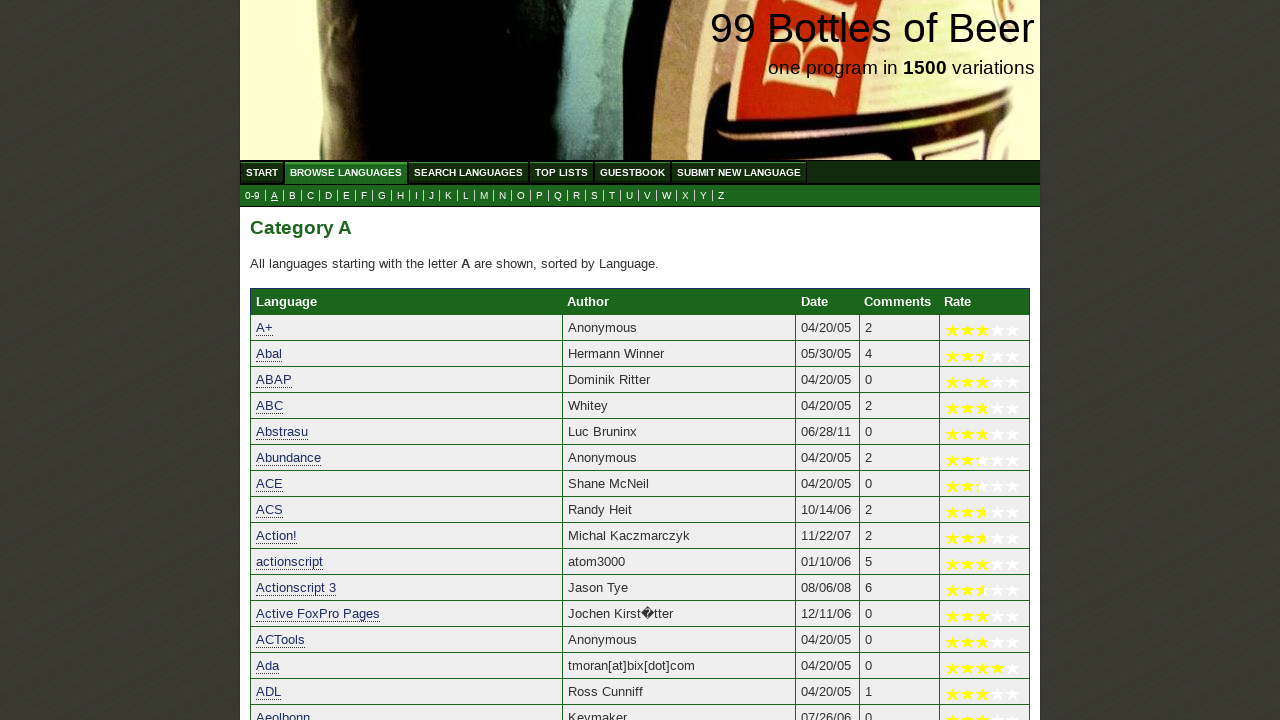

Verified language 'Ant' starts with 'A'
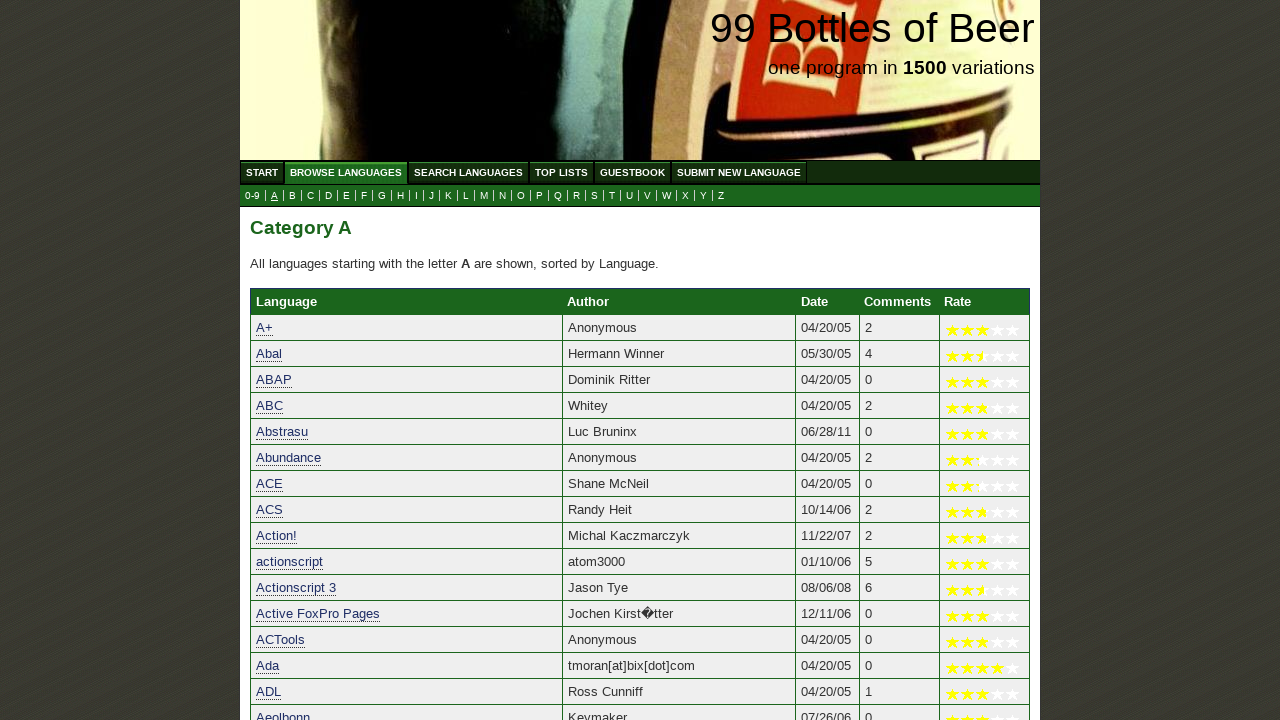

Verified language 'Anubis' starts with 'A'
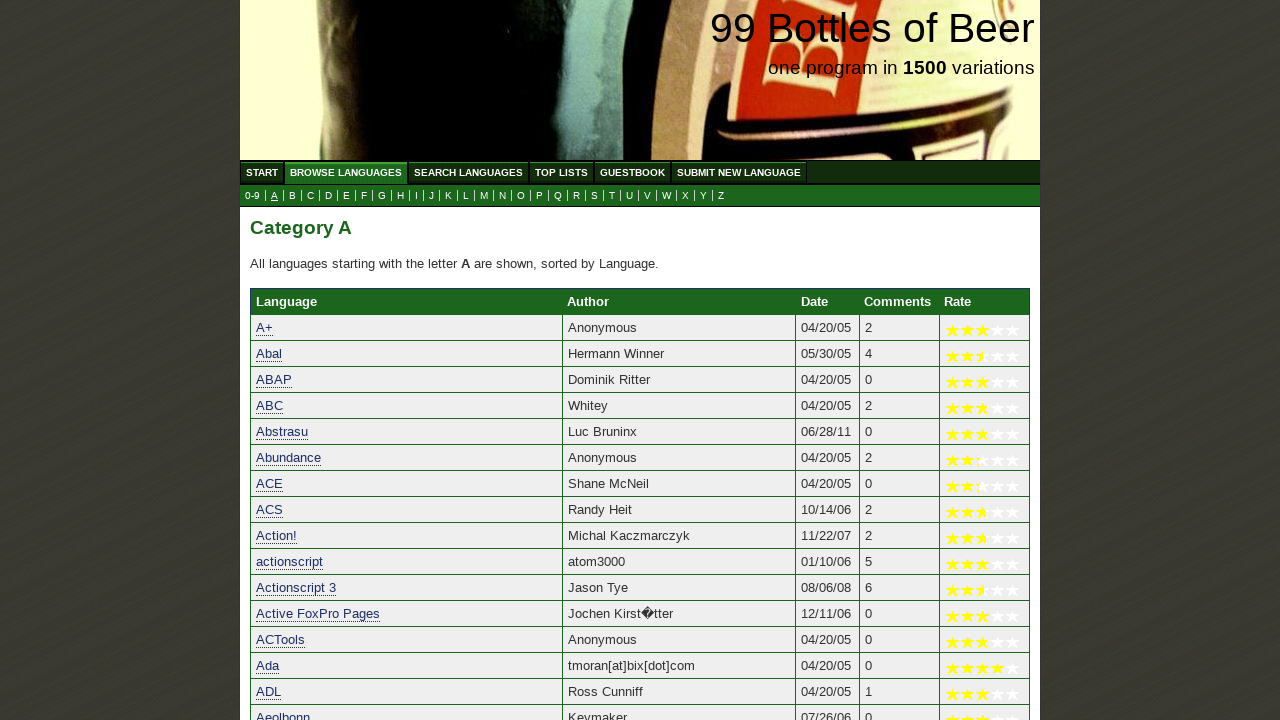

Verified language 'ao' starts with 'A'
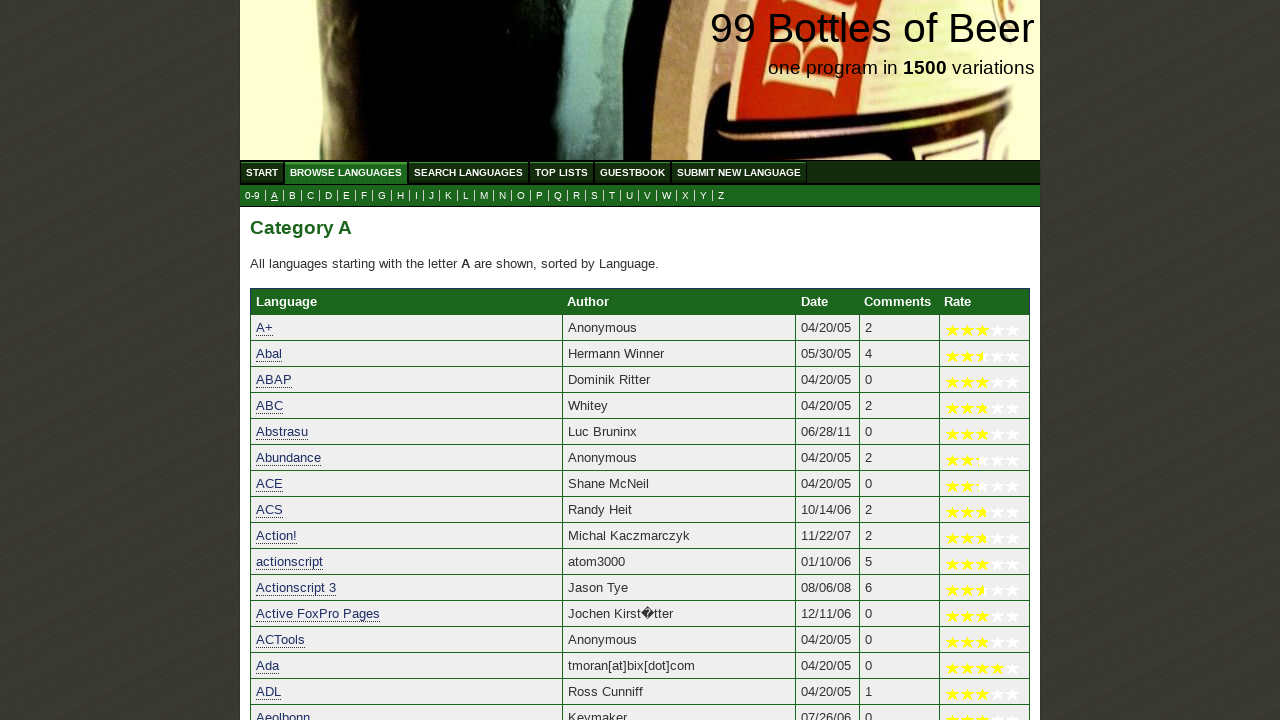

Verified language 'AOS/VS (32bit CLI)' starts with 'A'
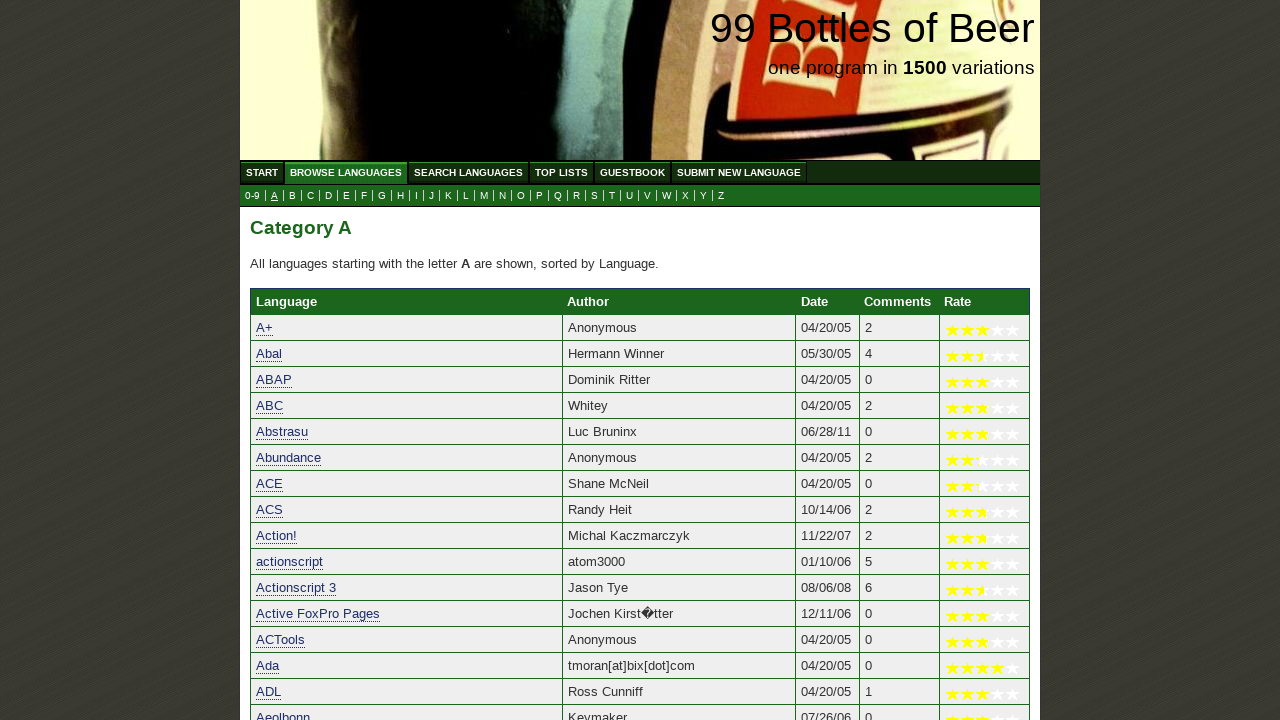

Verified language 'Apache (Server Side Includes)' starts with 'A'
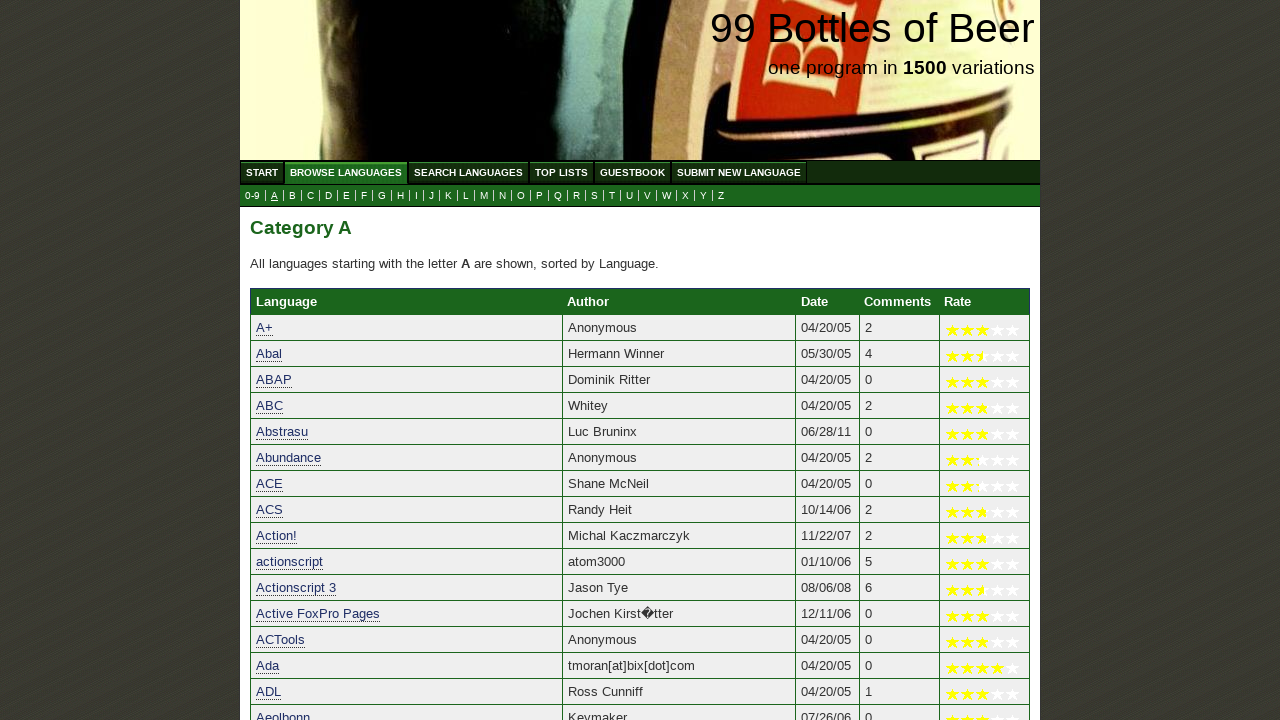

Verified language 'APL' starts with 'A'
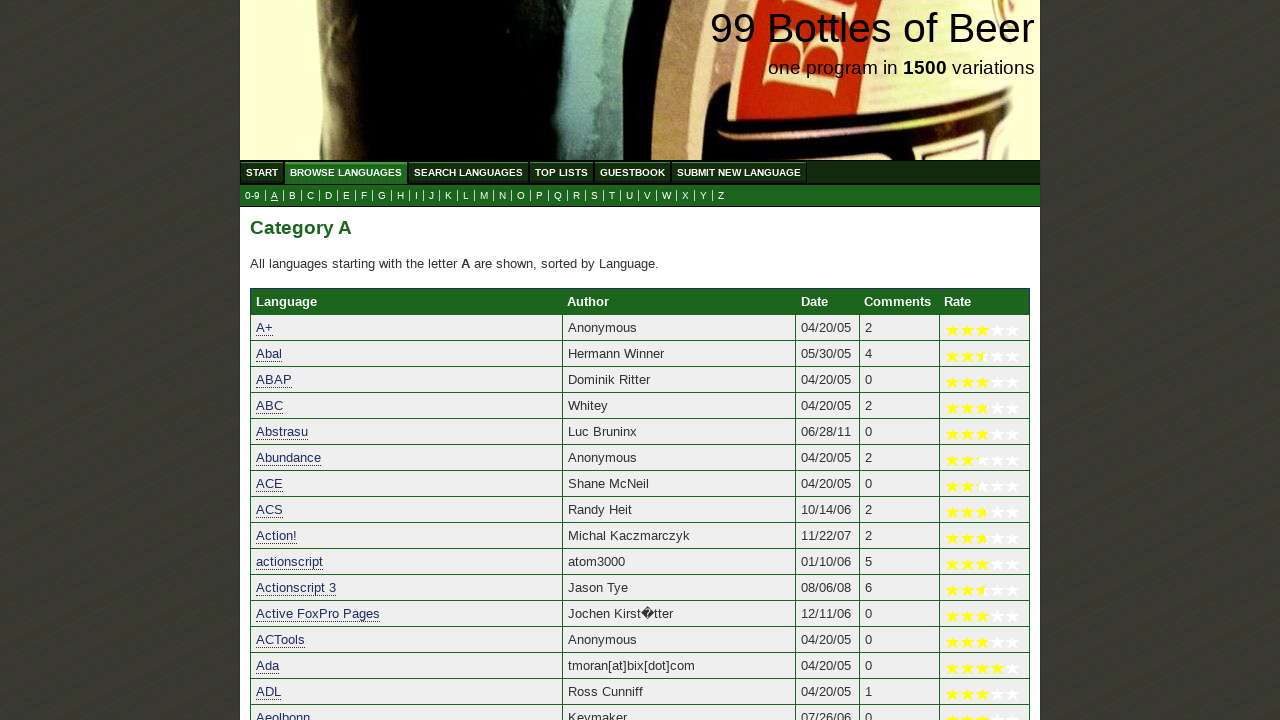

Verified language 'apple 1 basic' starts with 'A'
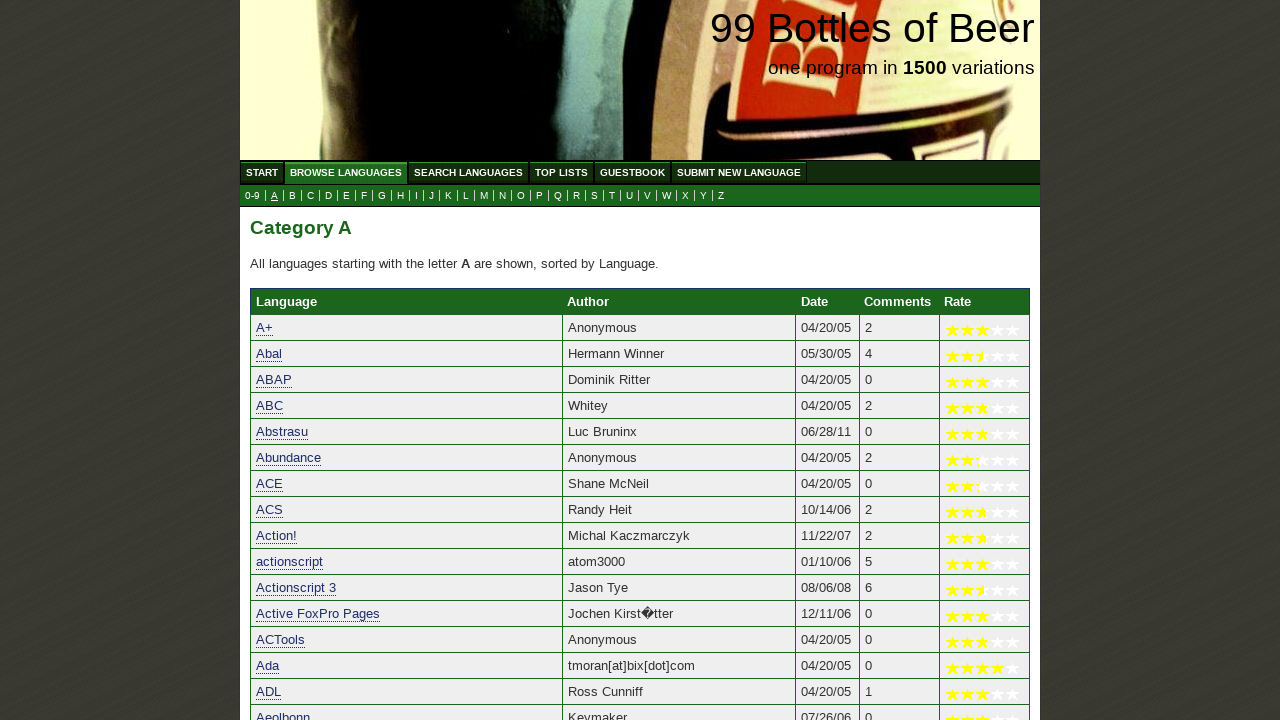

Verified language 'Apple IIe Basic' starts with 'A'
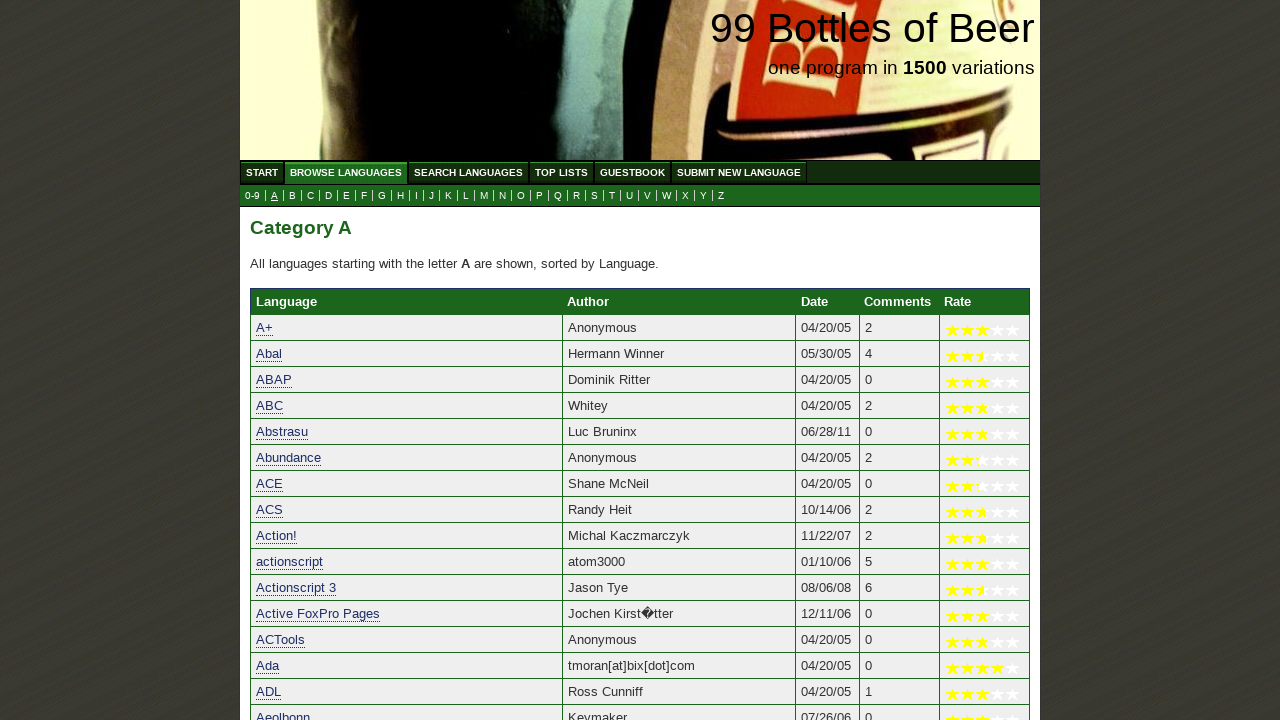

Verified language 'Apple Script' starts with 'A'
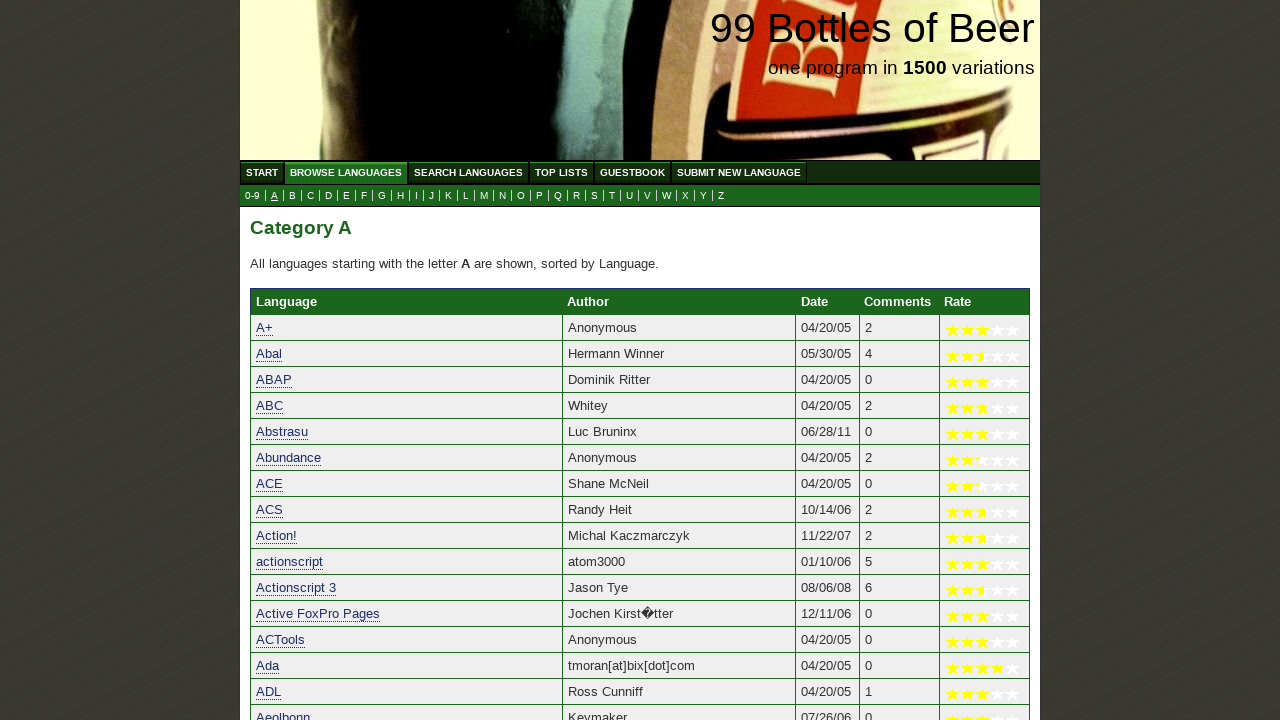

Verified language 'Apple ][+ machine language' starts with 'A'
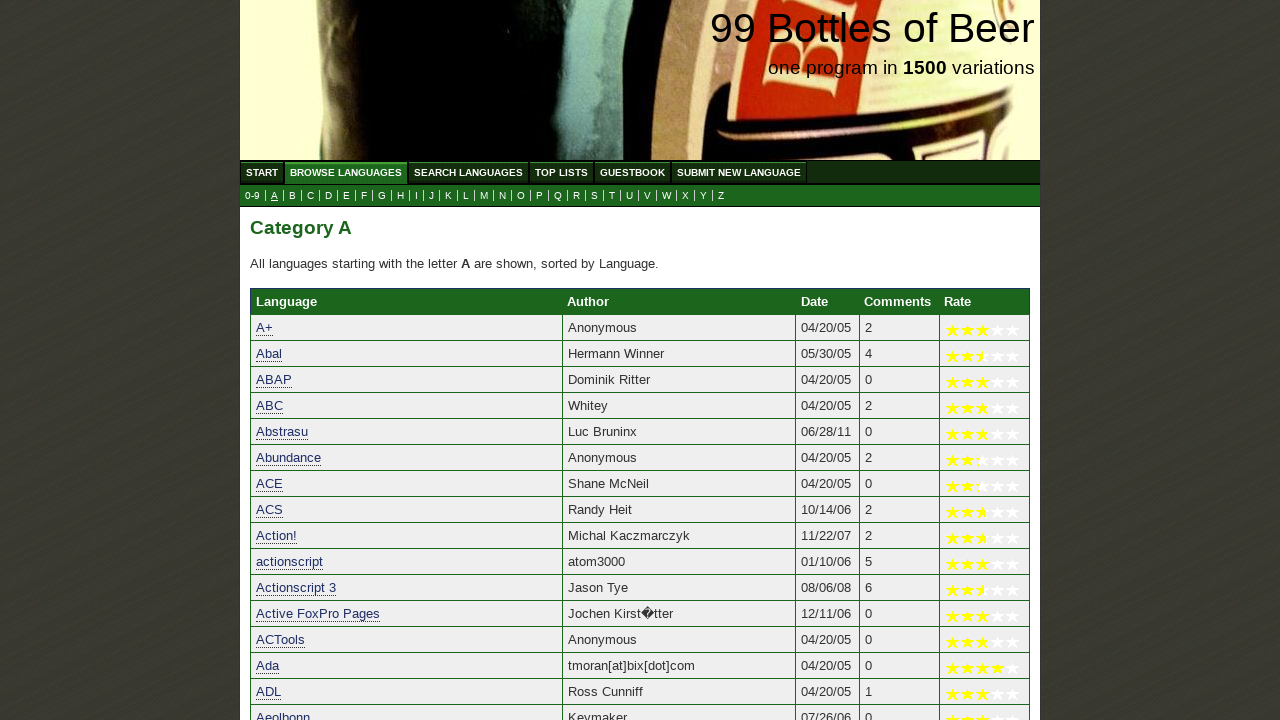

Verified language 'AppleSoft' starts with 'A'
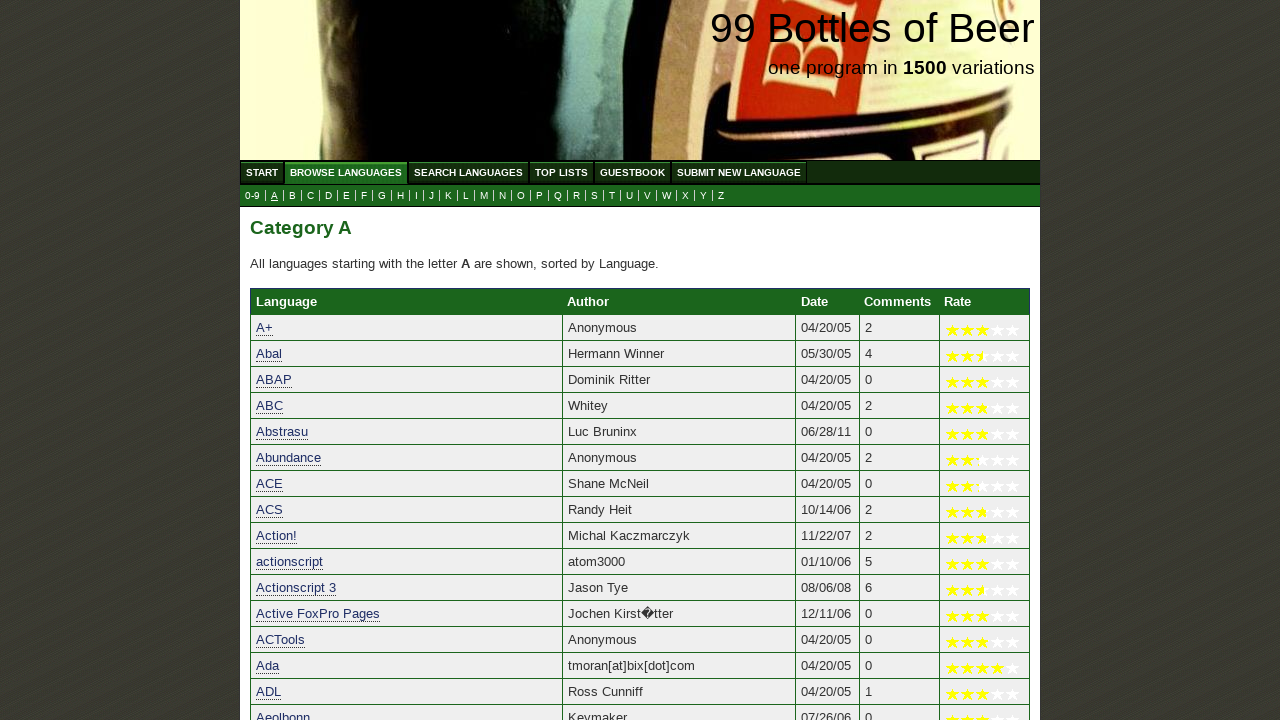

Verified language 'Applesoft Basic' starts with 'A'
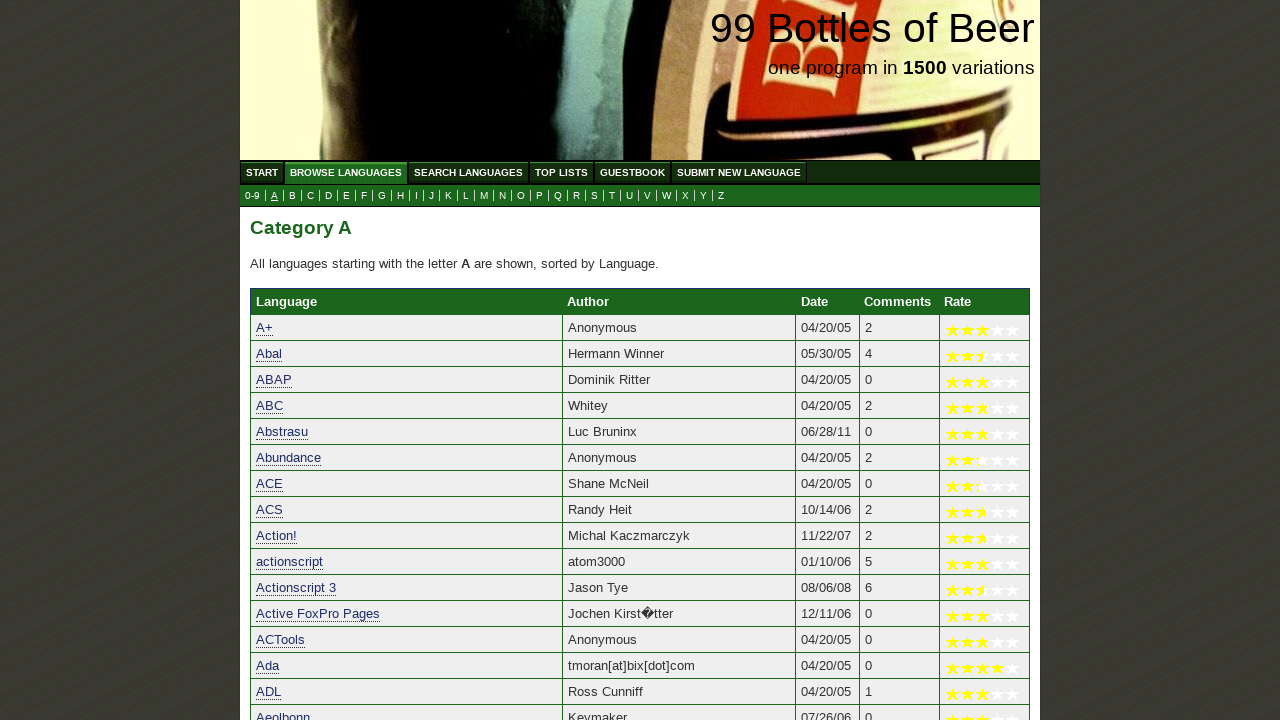

Verified language 'APPX ILF' starts with 'A'
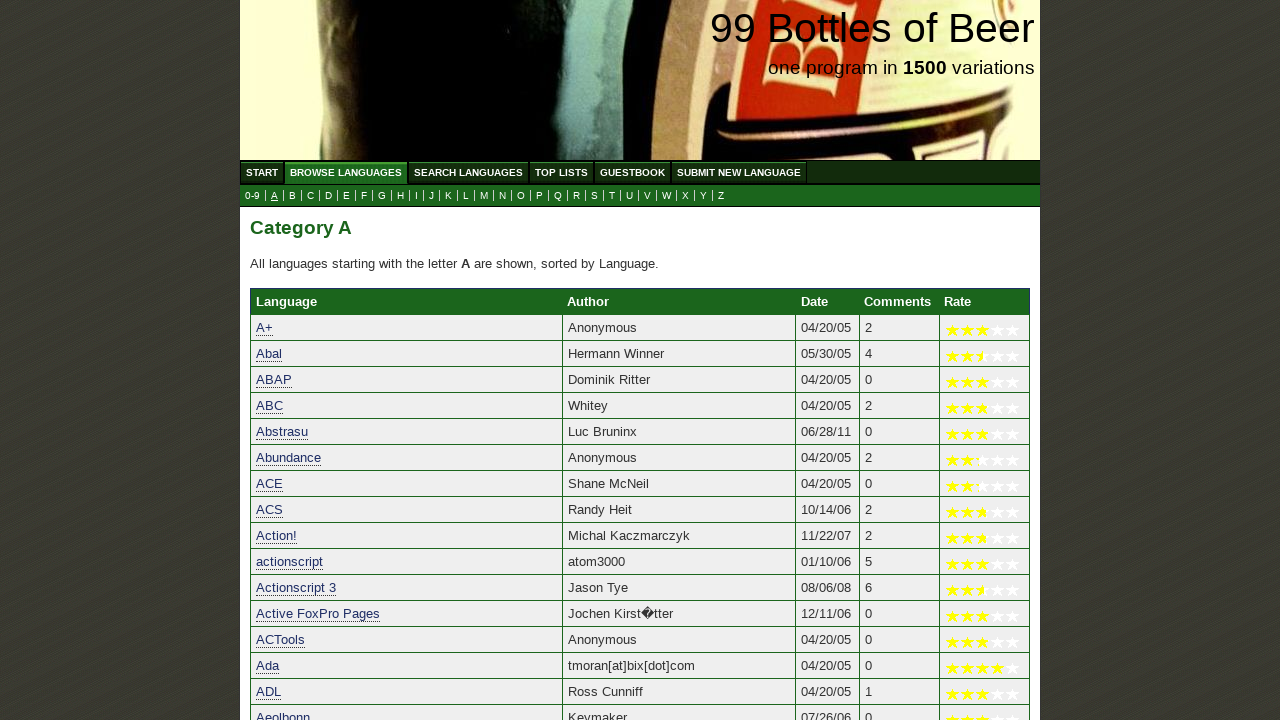

Verified language 'April' starts with 'A'
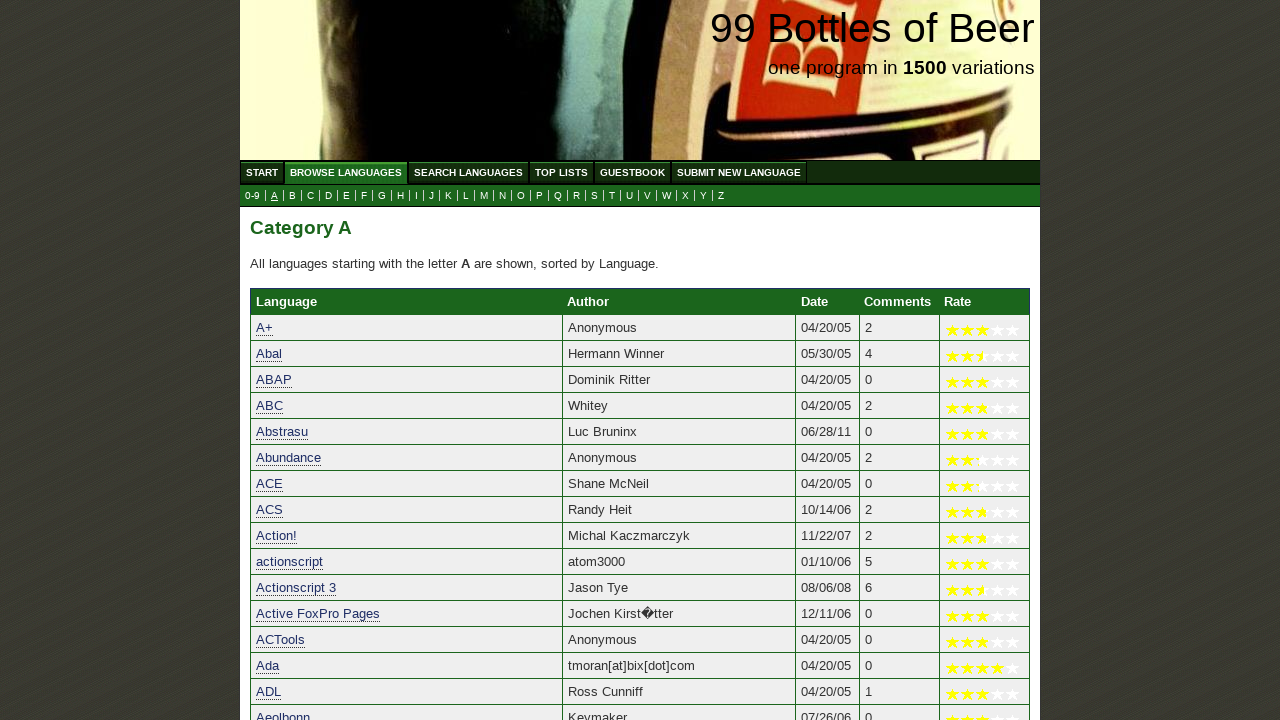

Verified language 'Arc' starts with 'A'
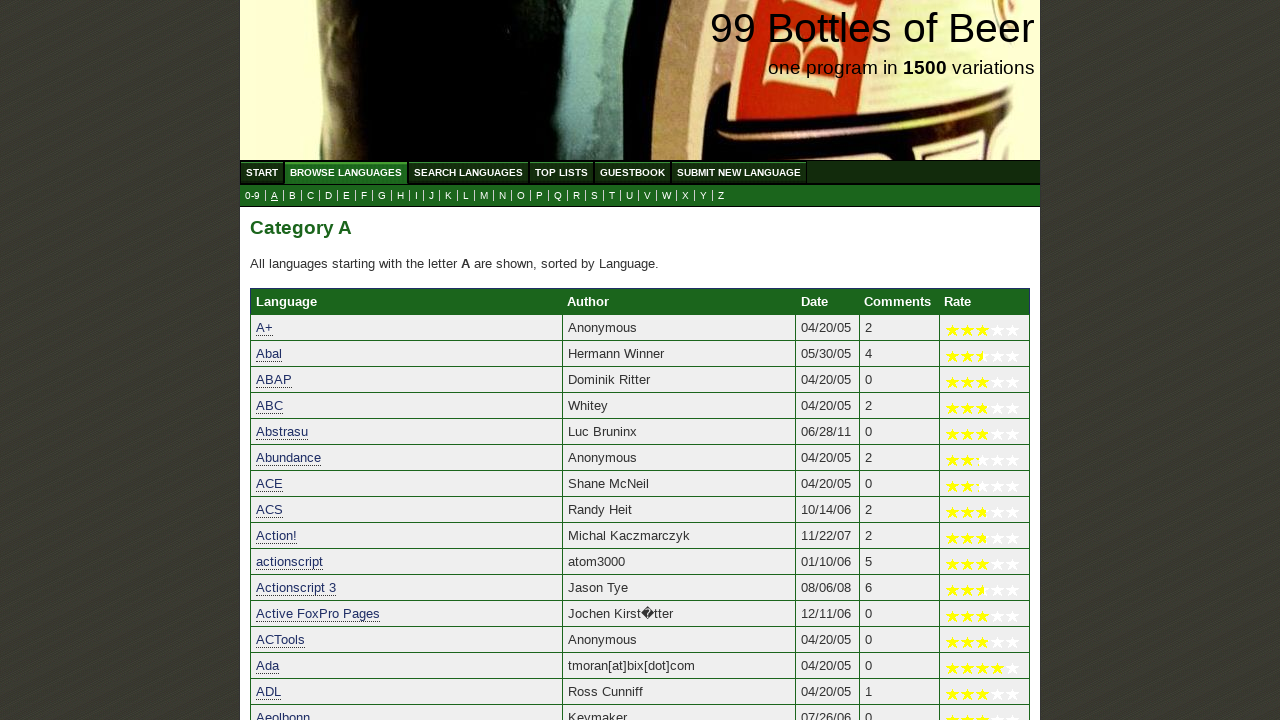

Verified language 'ARexx' starts with 'A'
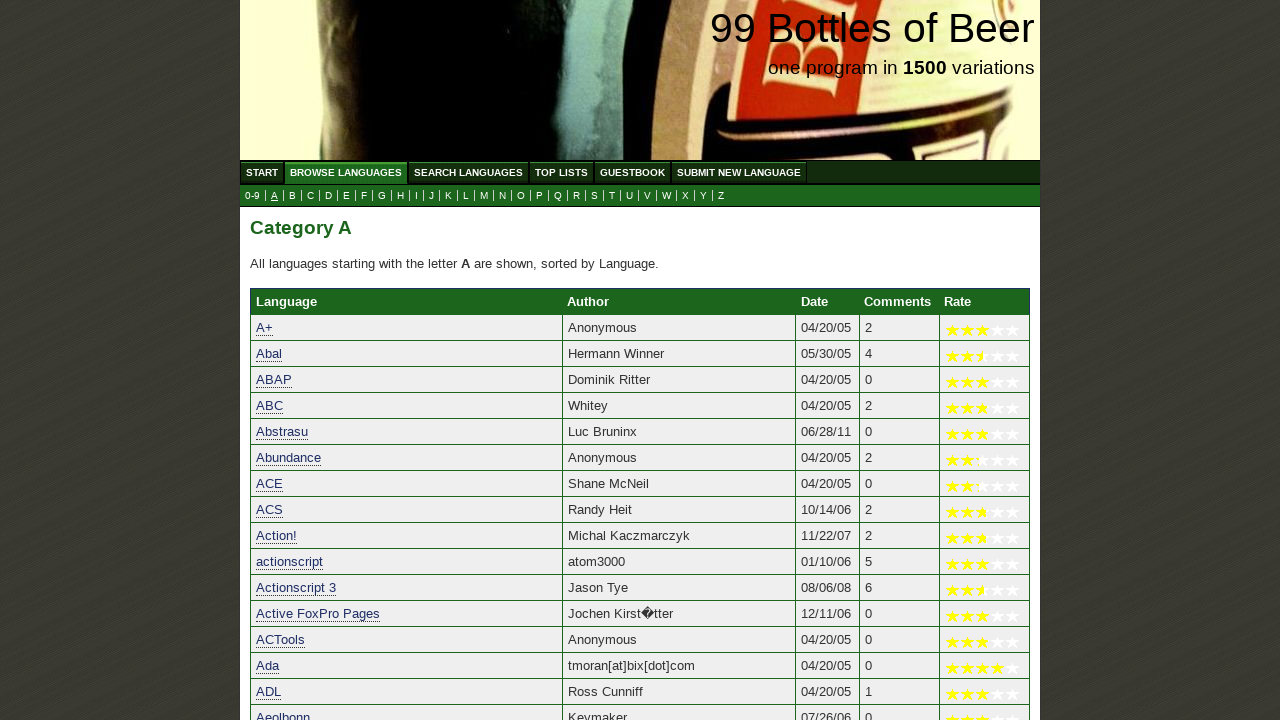

Verified language 'Argh!' starts with 'A'
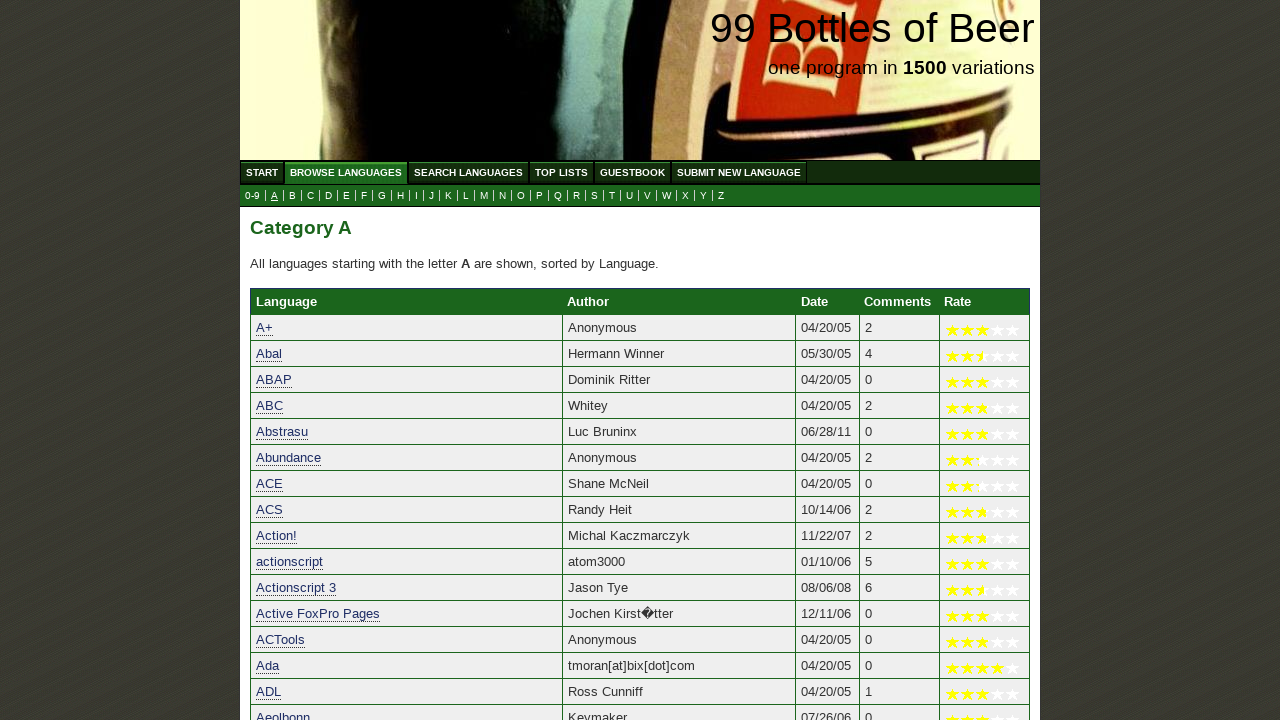

Verified language 'ArrowLISP' starts with 'A'
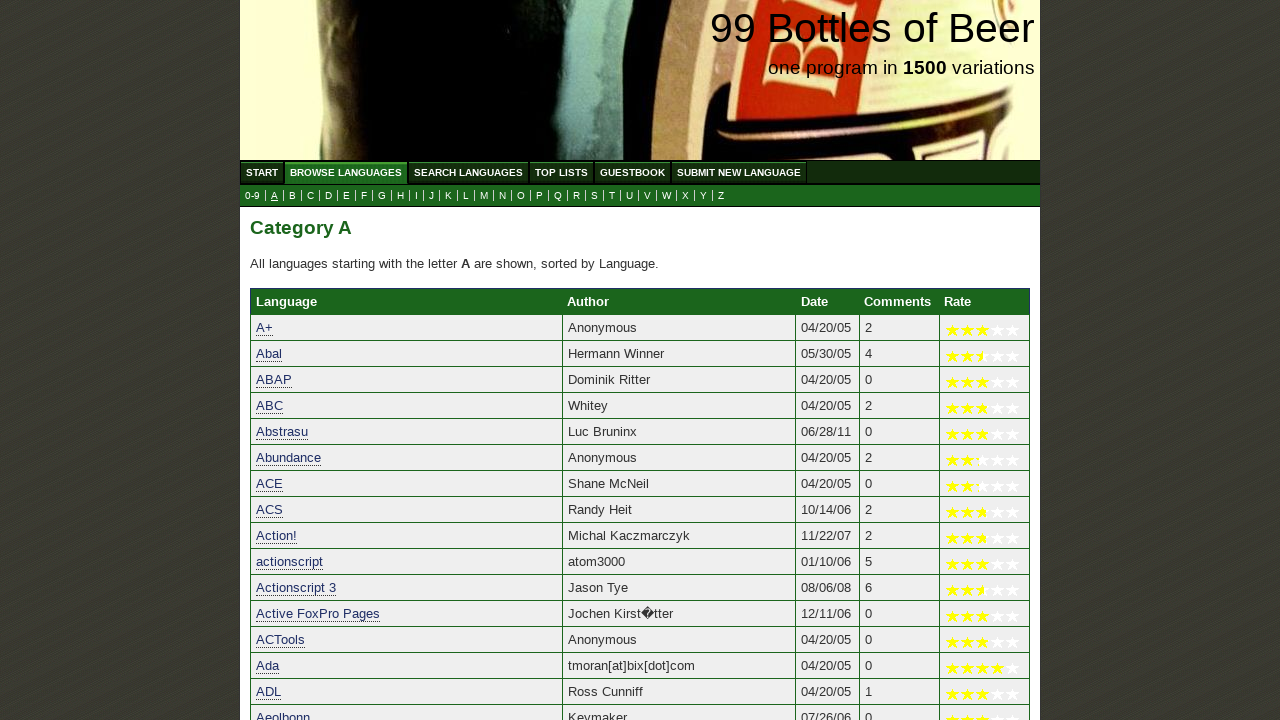

Verified language 'AS' starts with 'A'
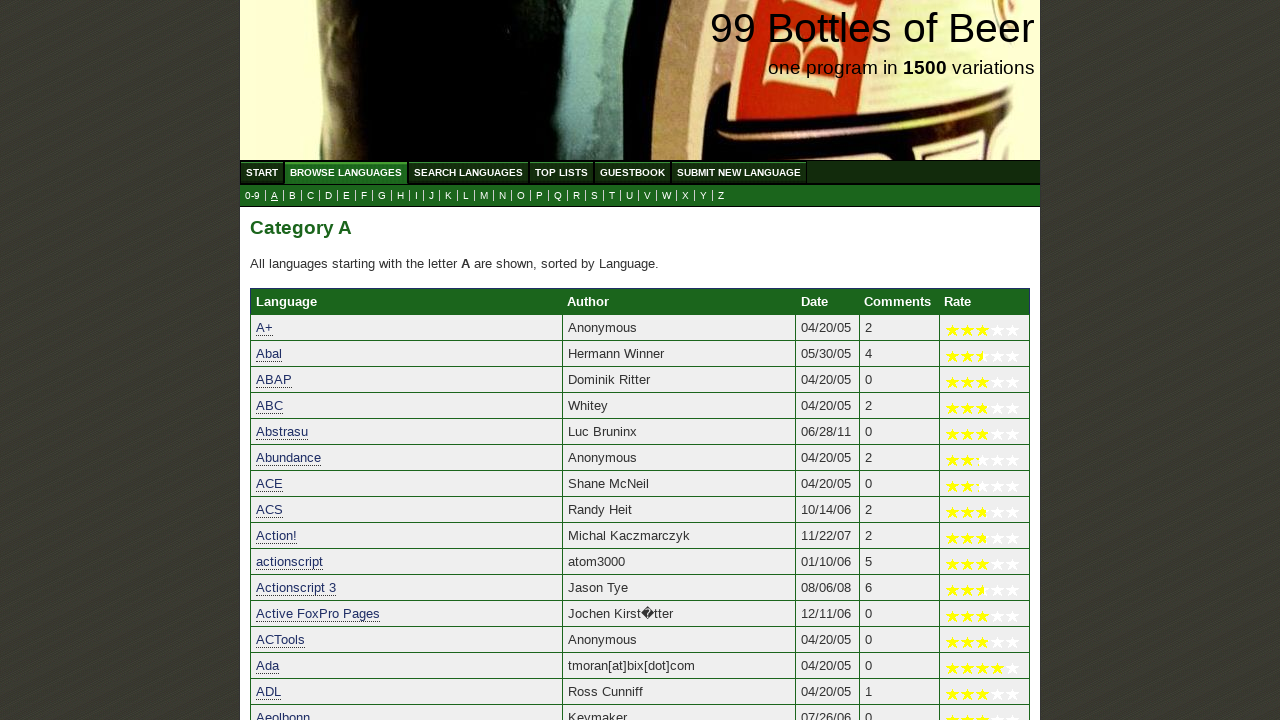

Verified language 'ASHE' starts with 'A'
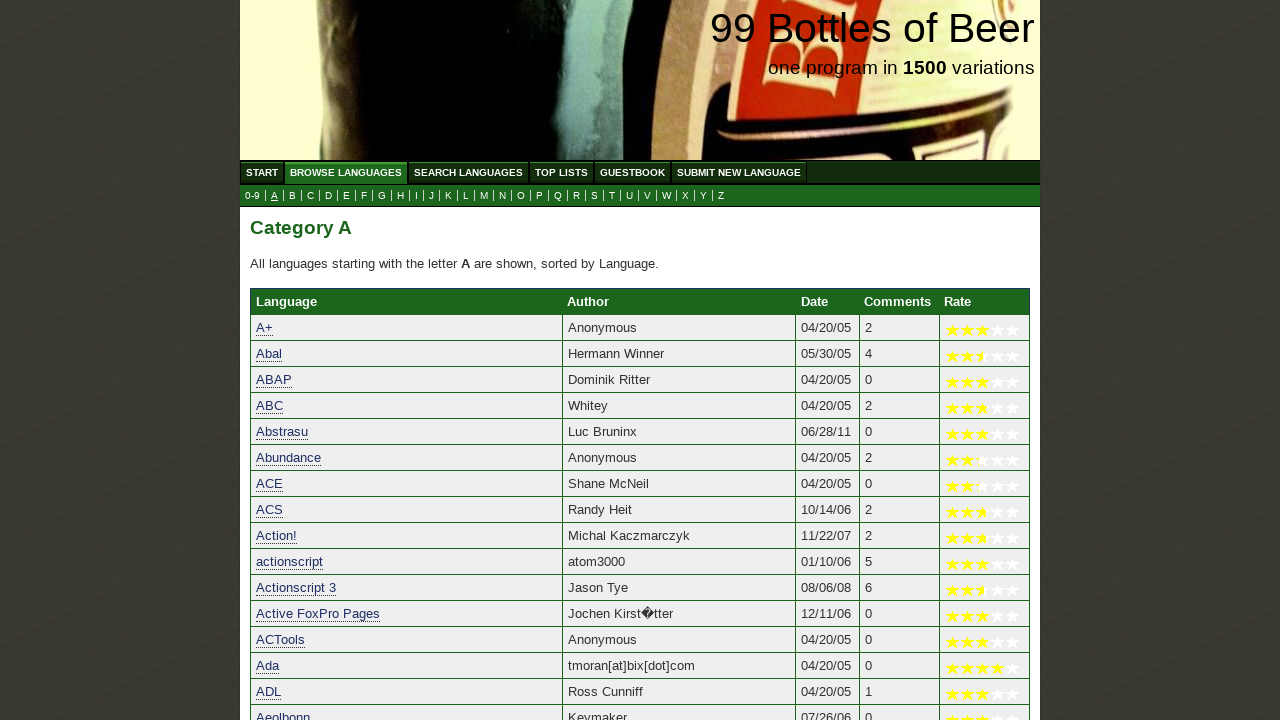

Verified language 'ASIC' starts with 'A'
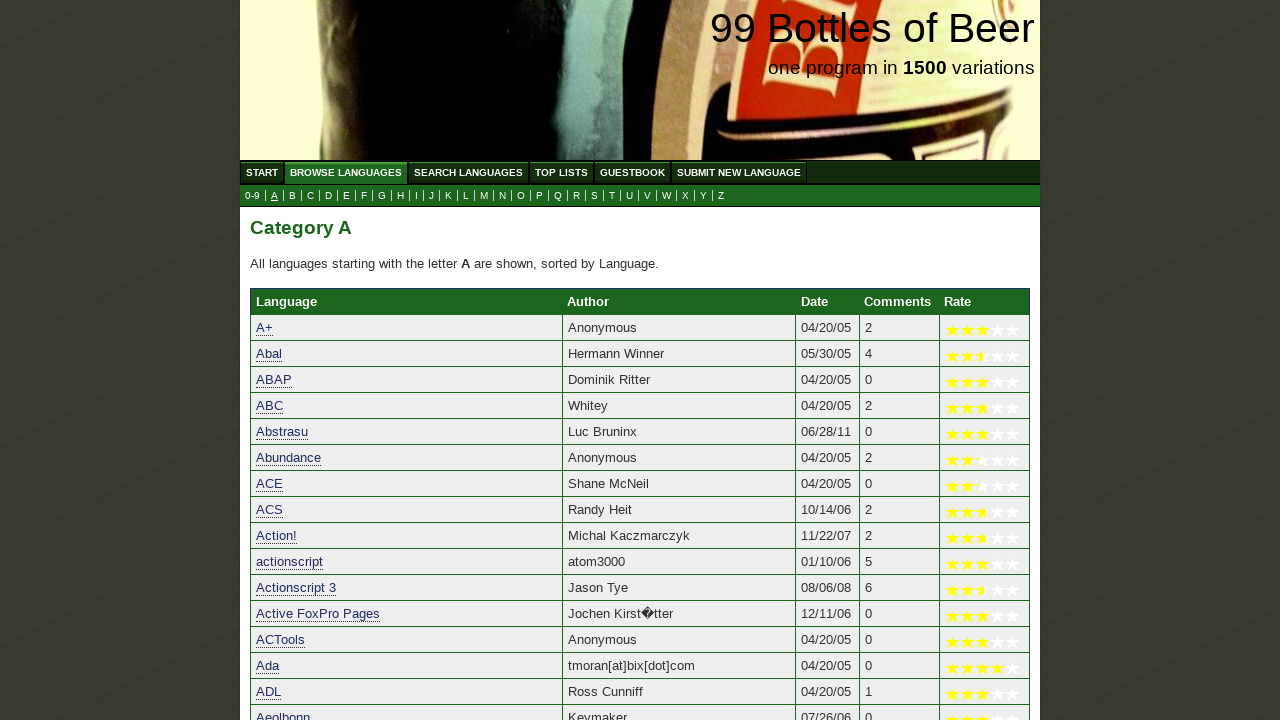

Verified language 'ASM-x86' starts with 'A'
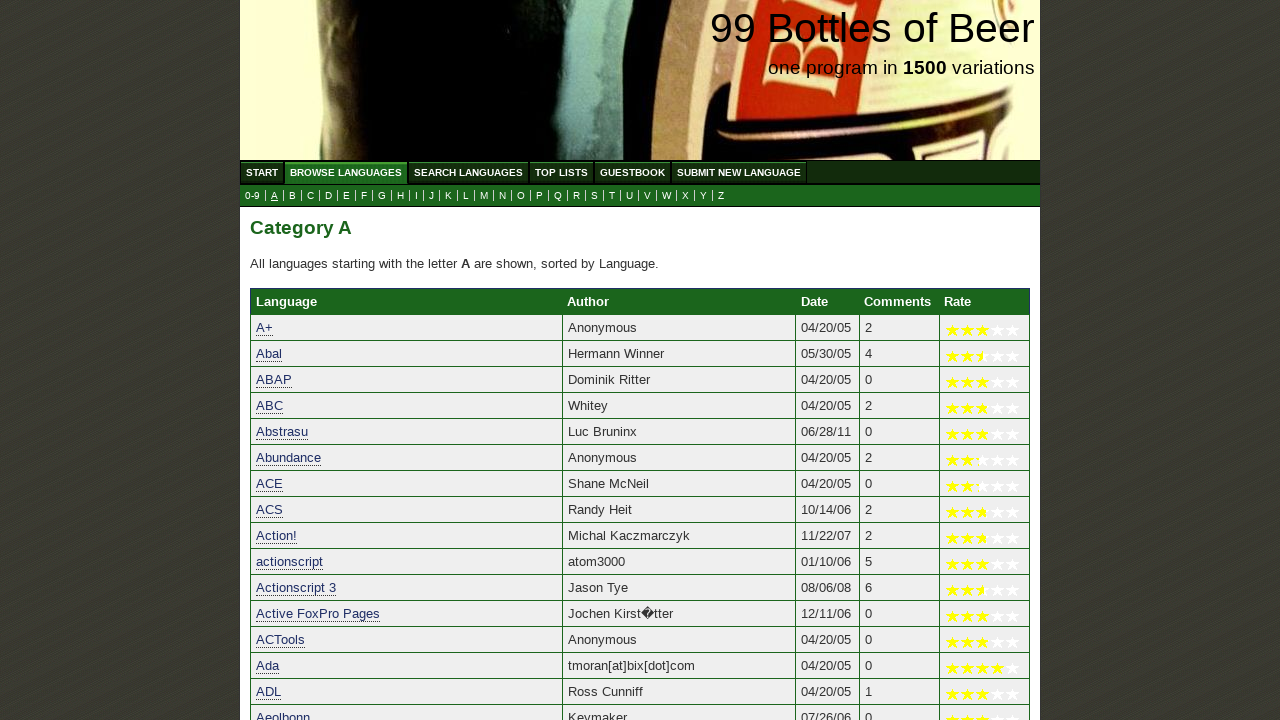

Verified language 'AsmL/NET' starts with 'A'
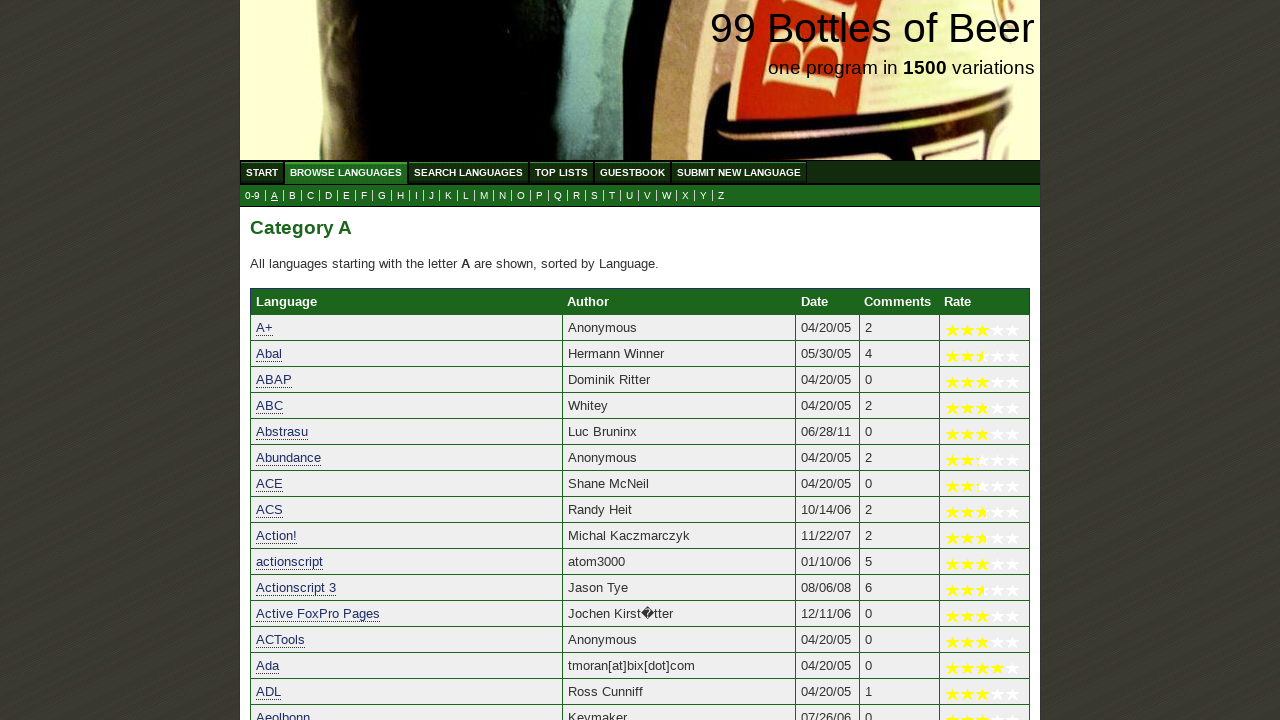

Verified language 'ASP' starts with 'A'
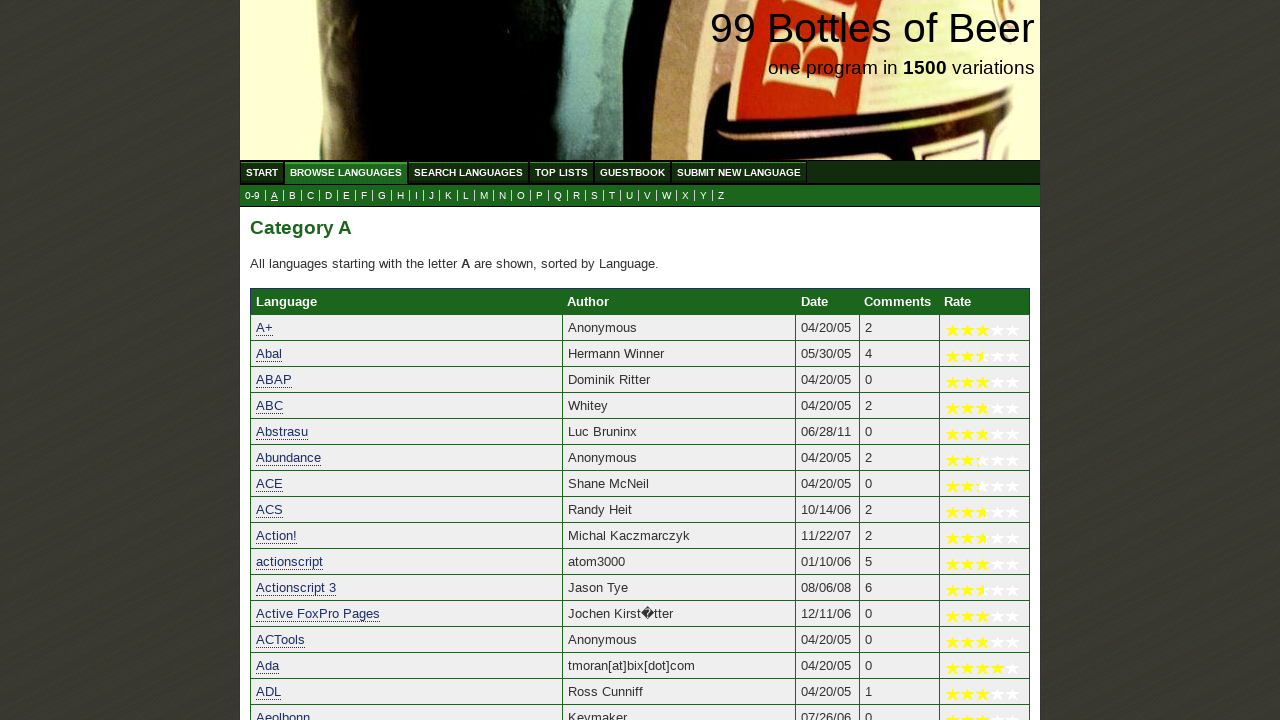

Verified language 'Aspect' starts with 'A'
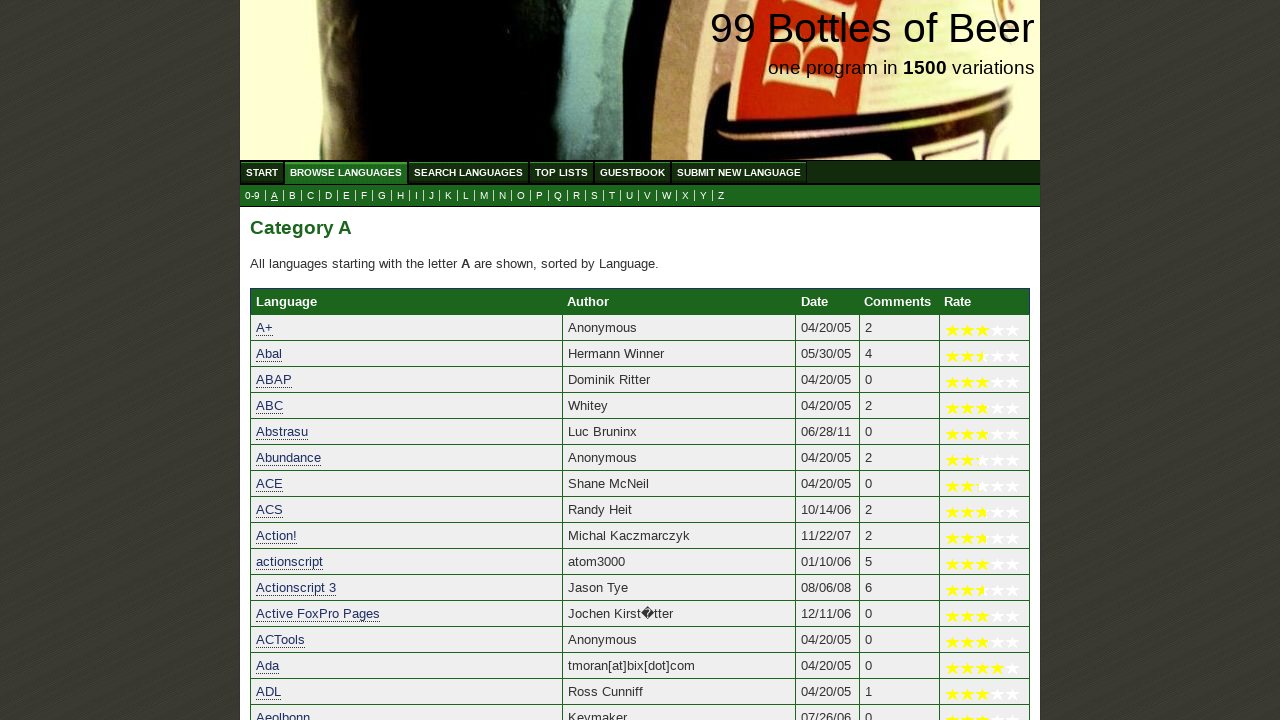

Verified language 'AspectJ' starts with 'A'
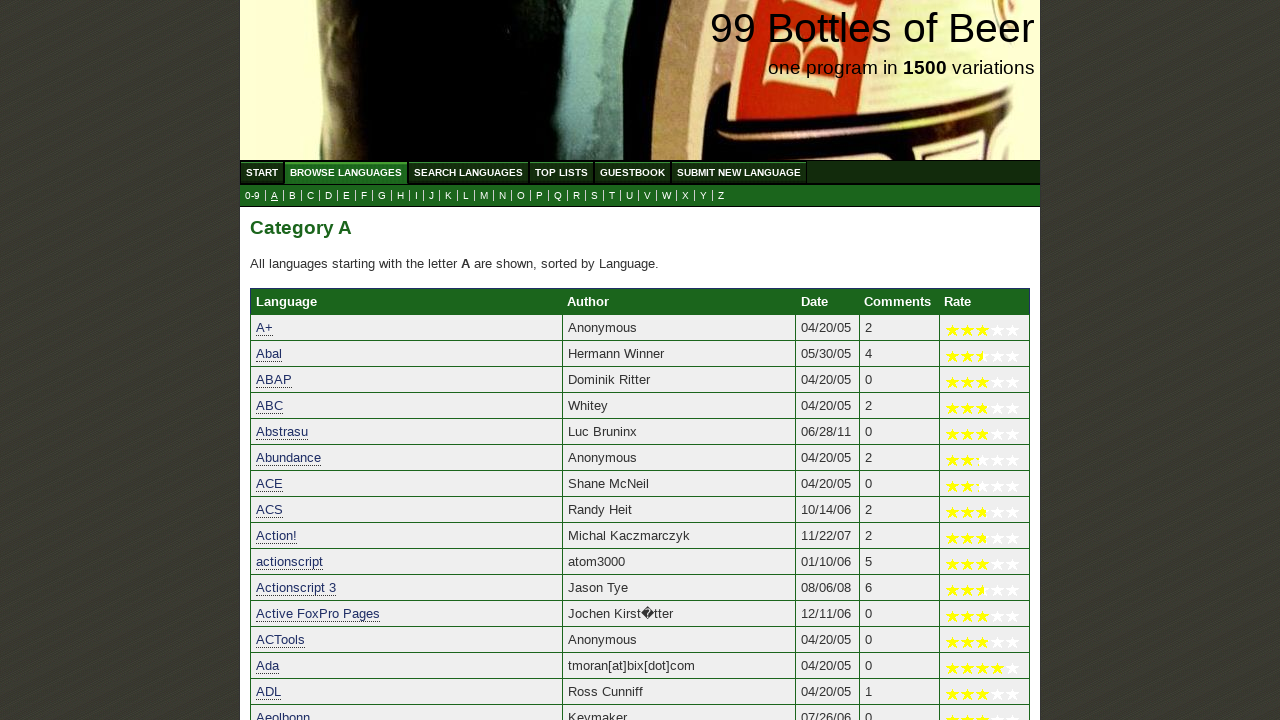

Verified language 'Assembler' starts with 'A'
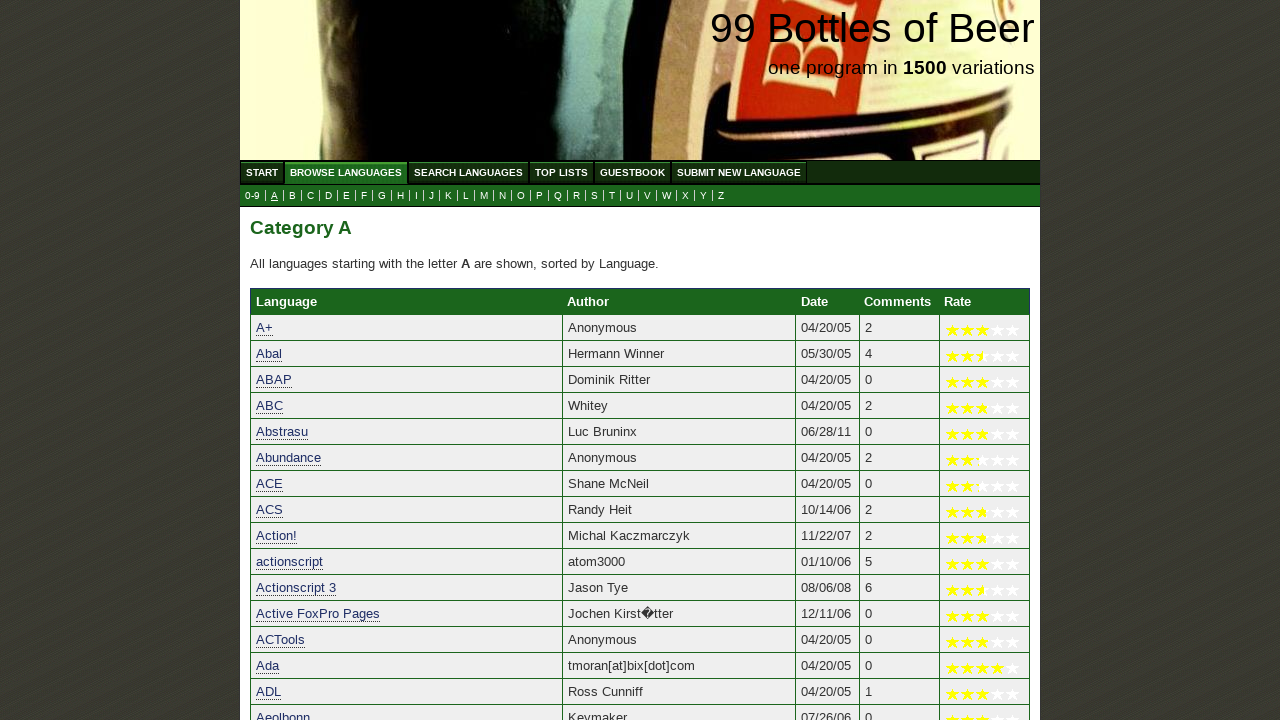

Verified language 'Assembler (1401 Autocoder)' starts with 'A'
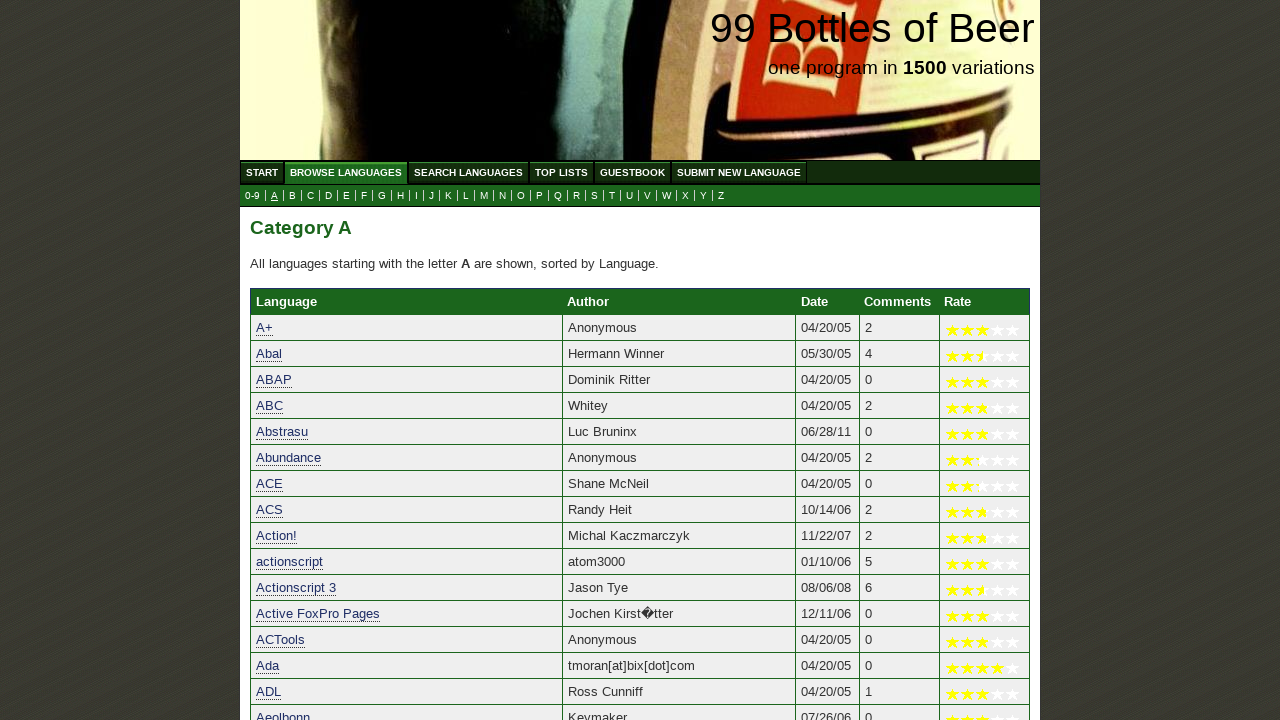

Verified language 'Assembler (6510)' starts with 'A'
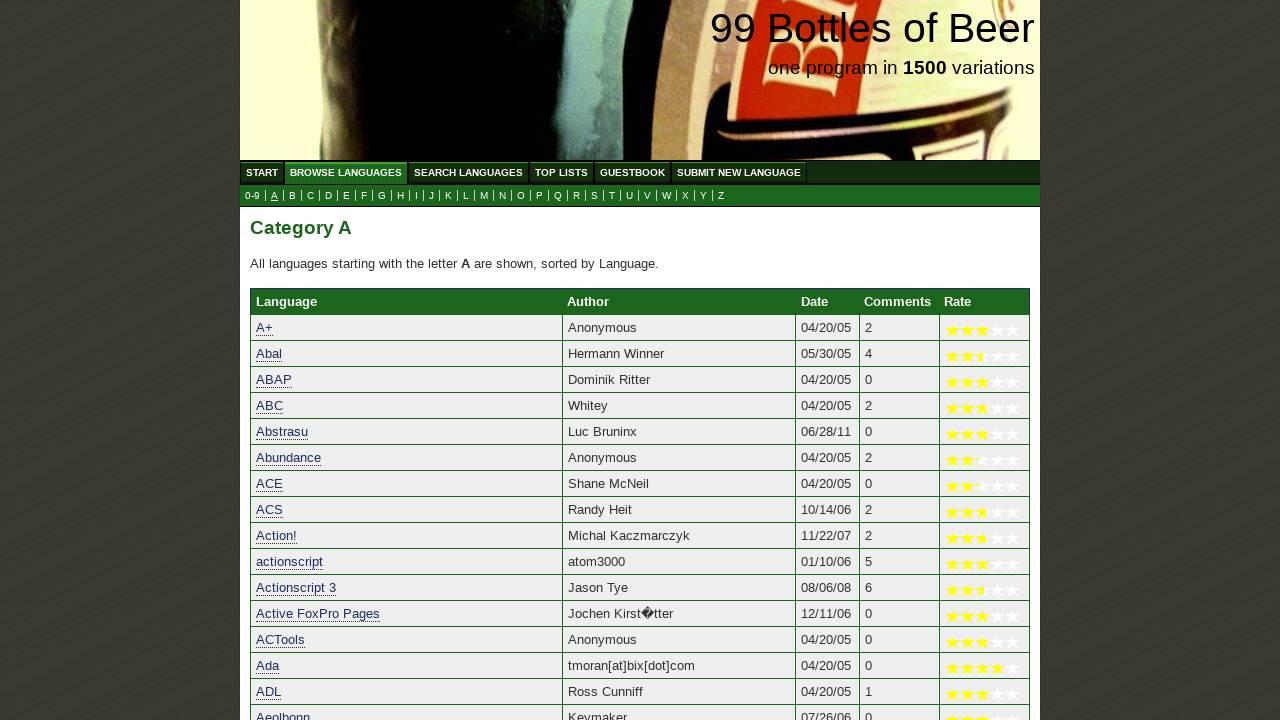

Verified language 'Assembler (68K)' starts with 'A'
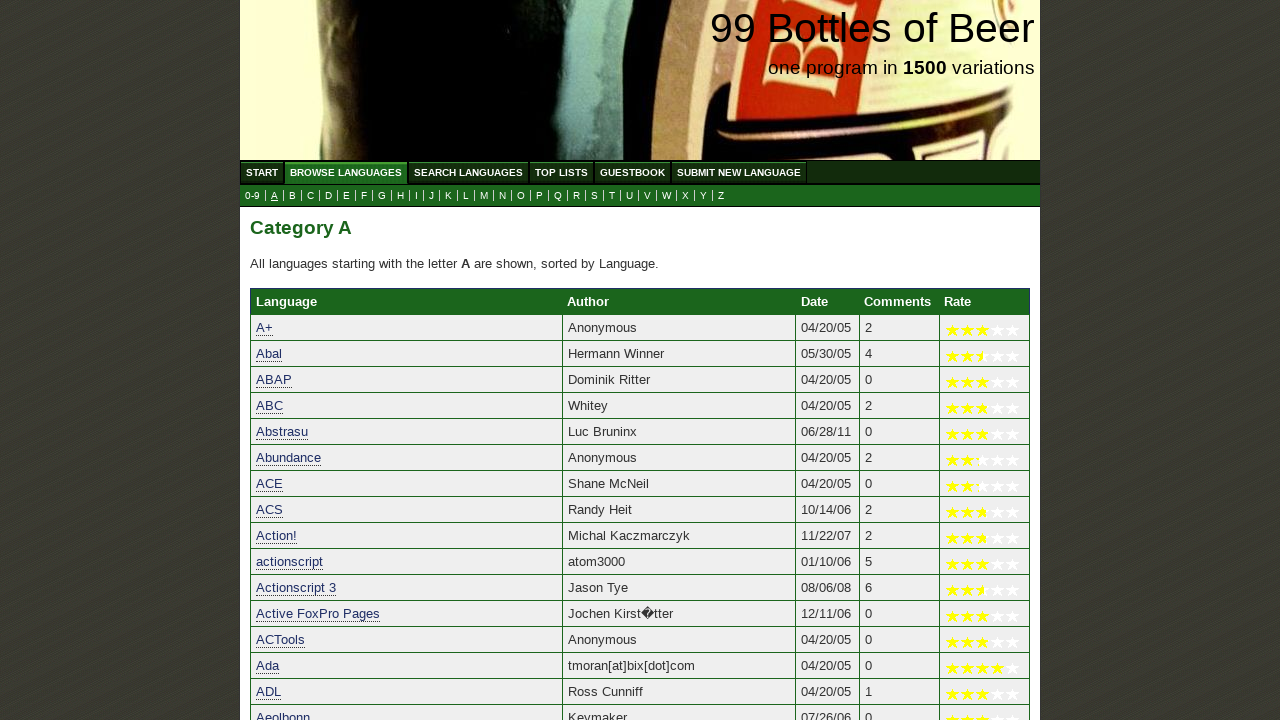

Verified language 'Assembler (8051)' starts with 'A'
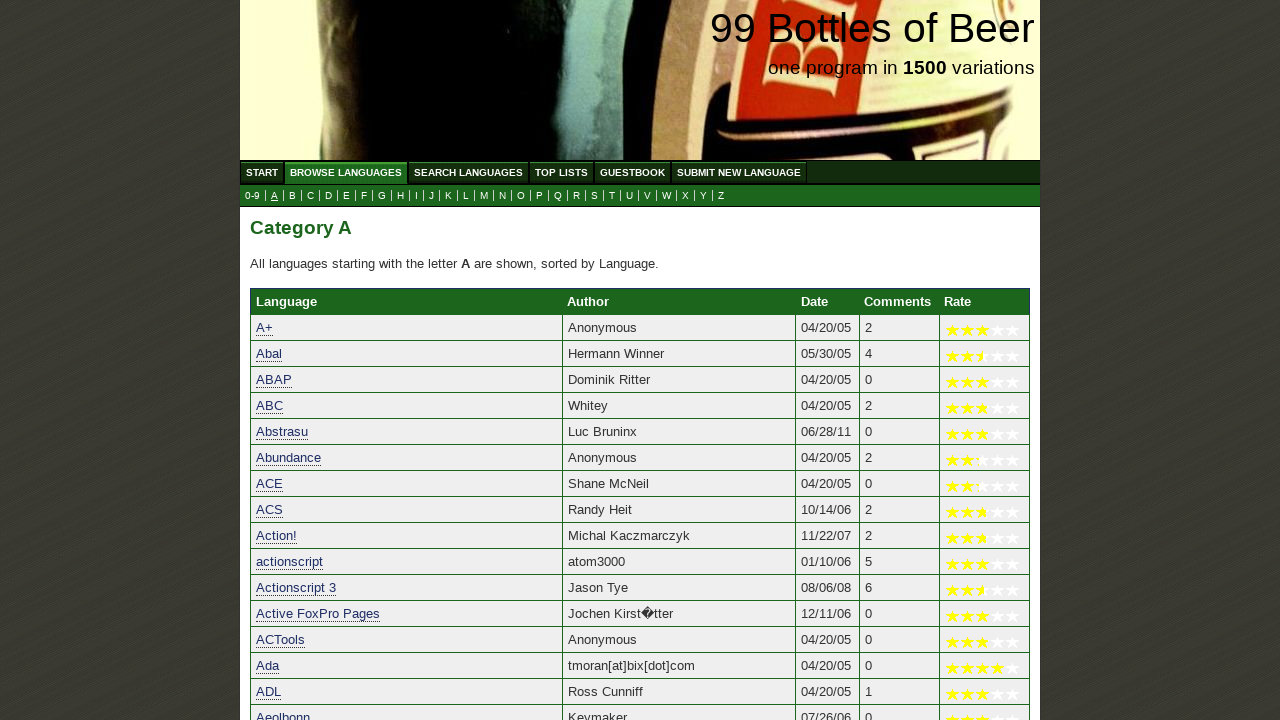

Verified language 'Assembler (8080)' starts with 'A'
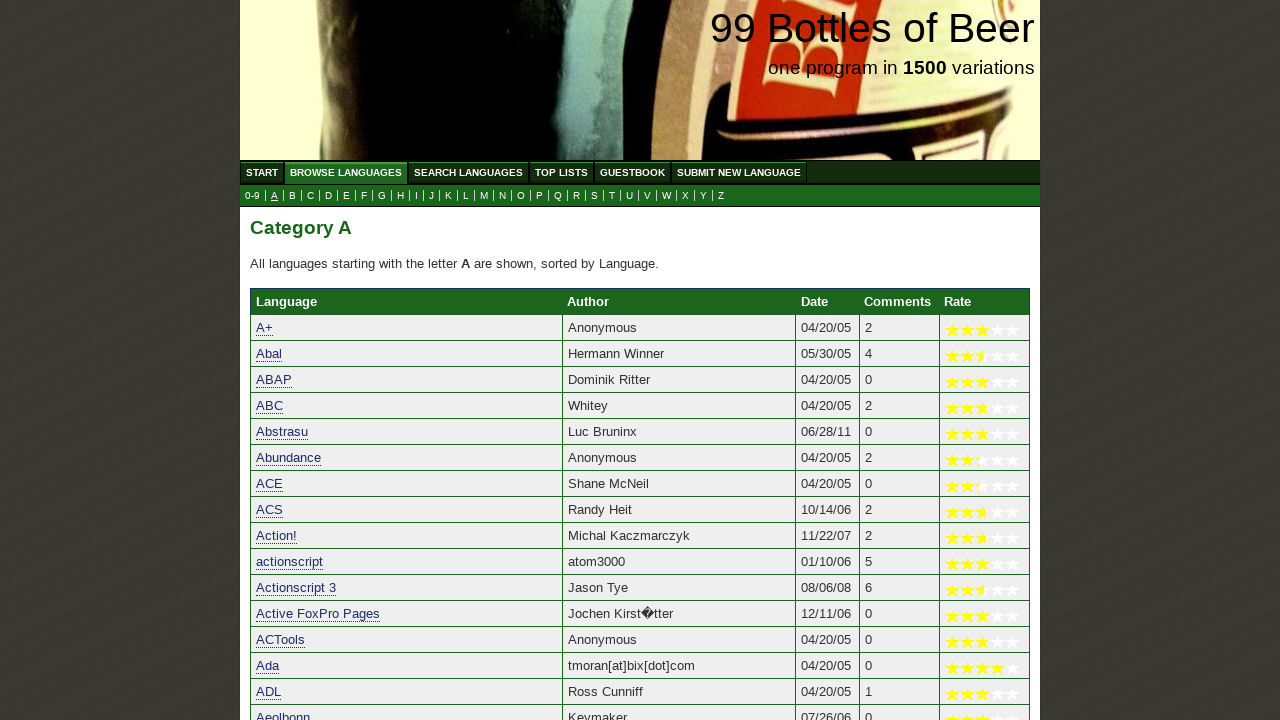

Verified language 'Assembler (8080/8085)' starts with 'A'
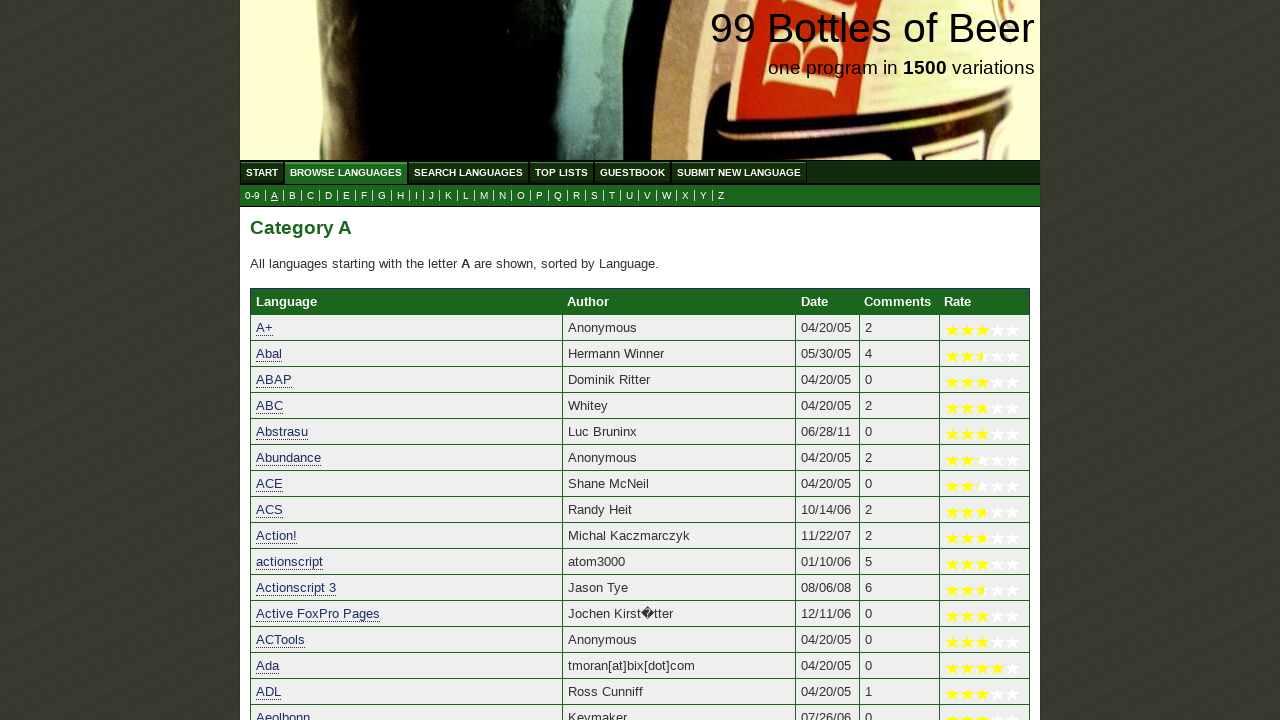

Verified language 'Assembler (AMD64)' starts with 'A'
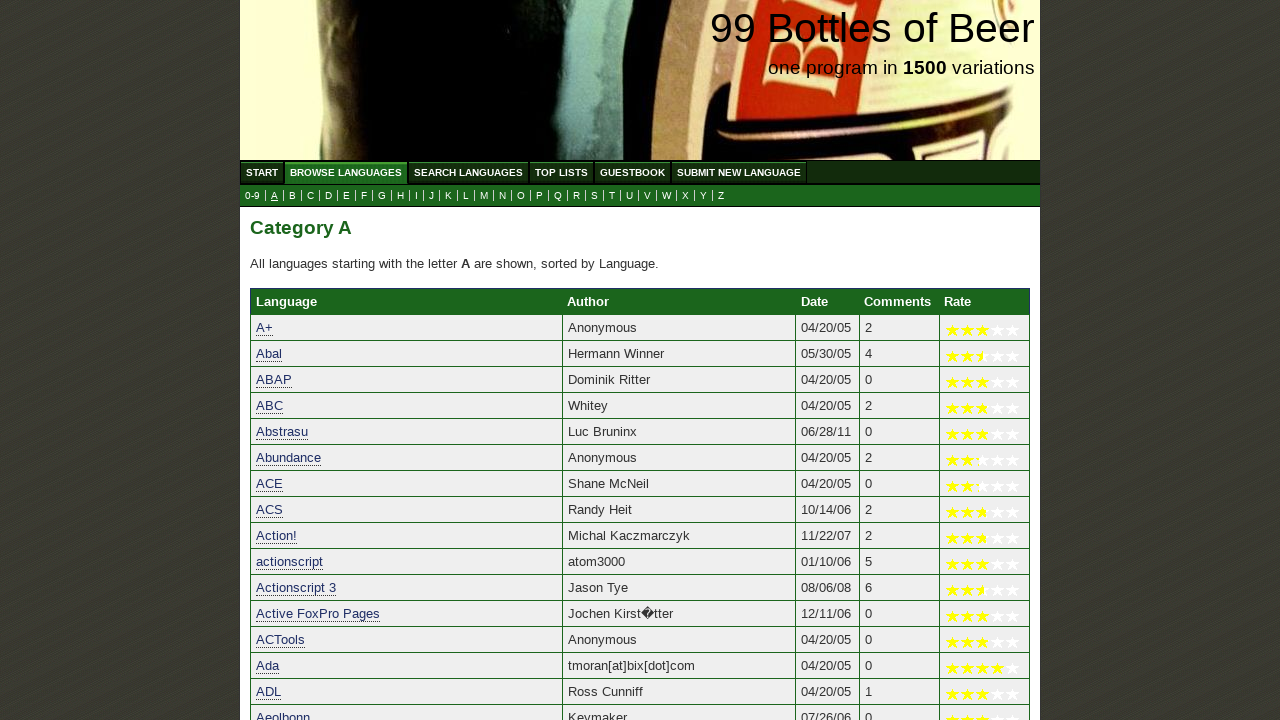

Verified language 'Assembler (ARM)' starts with 'A'
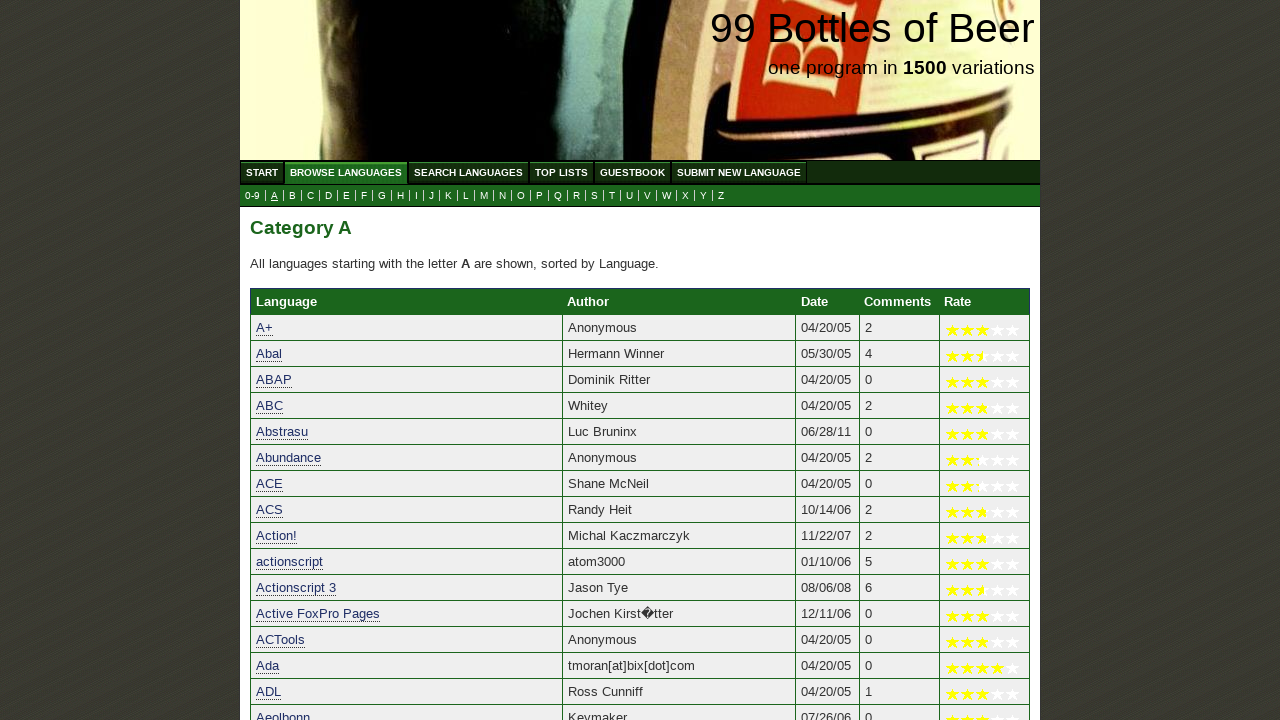

Verified language 'Assembler (DEC PDP-11)' starts with 'A'
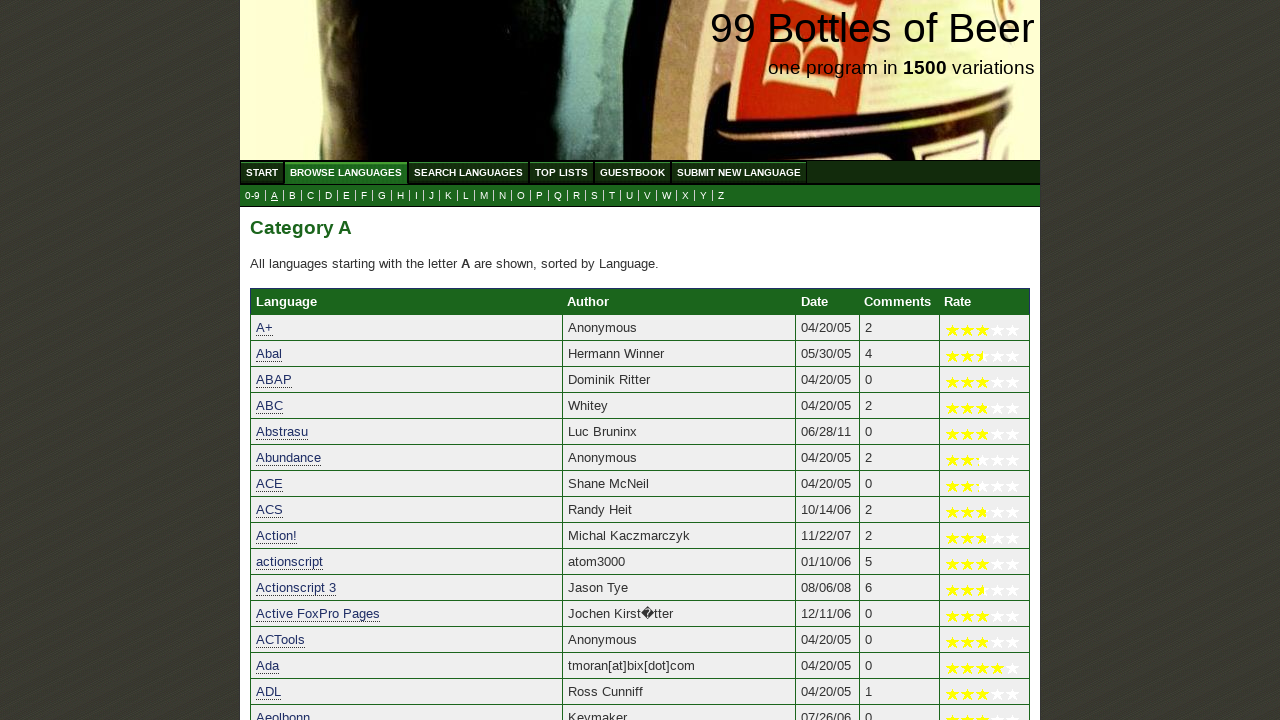

Verified language 'Assembler (DEC VAX)' starts with 'A'
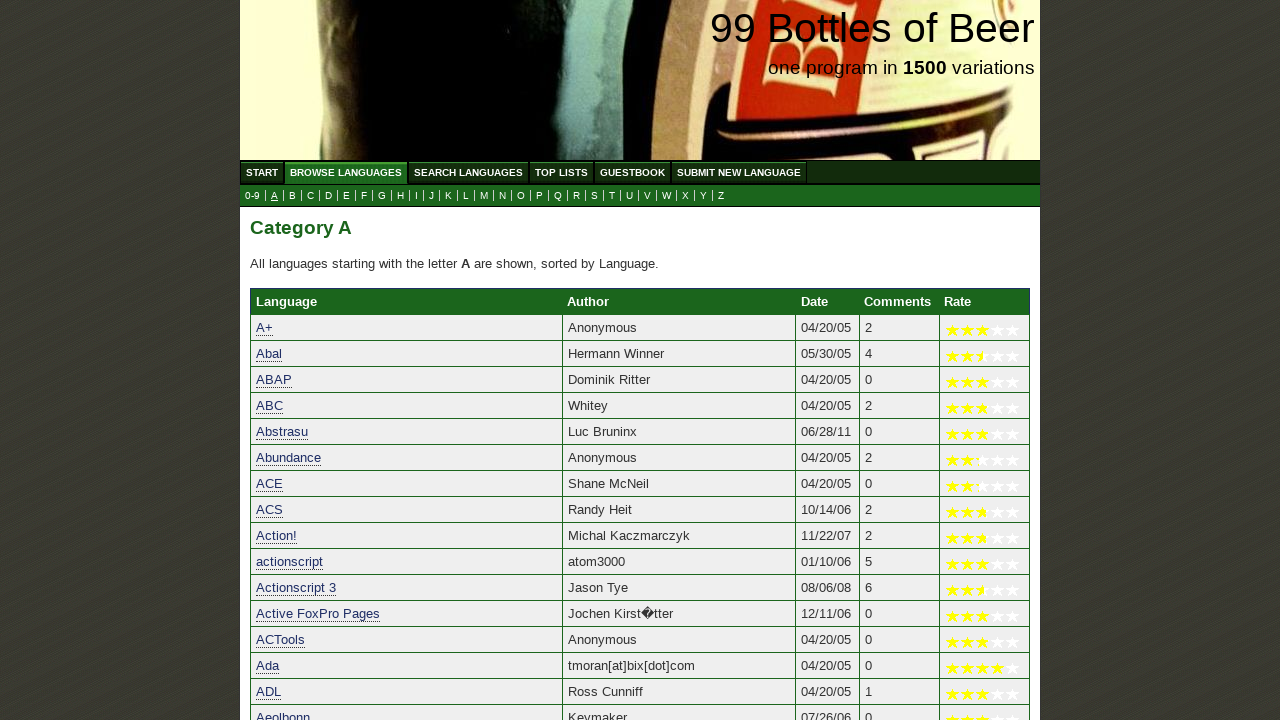

Verified language 'Assembler (EDSAC)' starts with 'A'
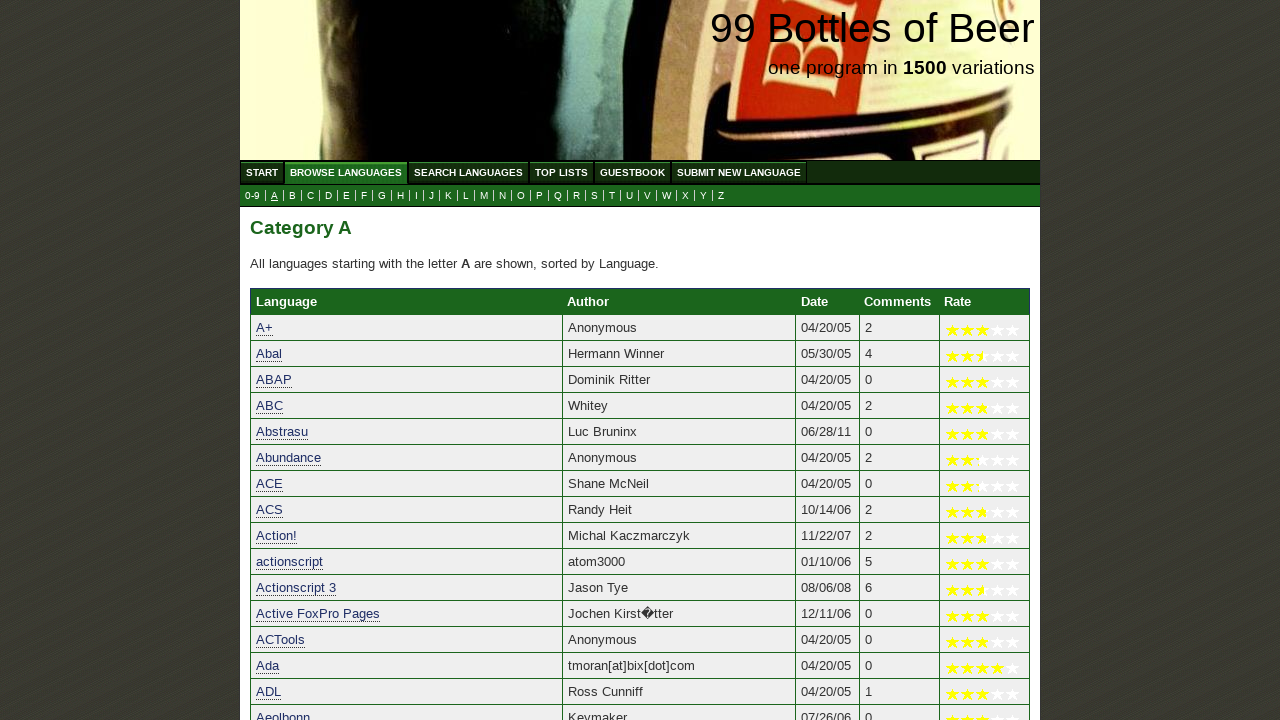

Verified language 'Assembler (Intel 8086)' starts with 'A'
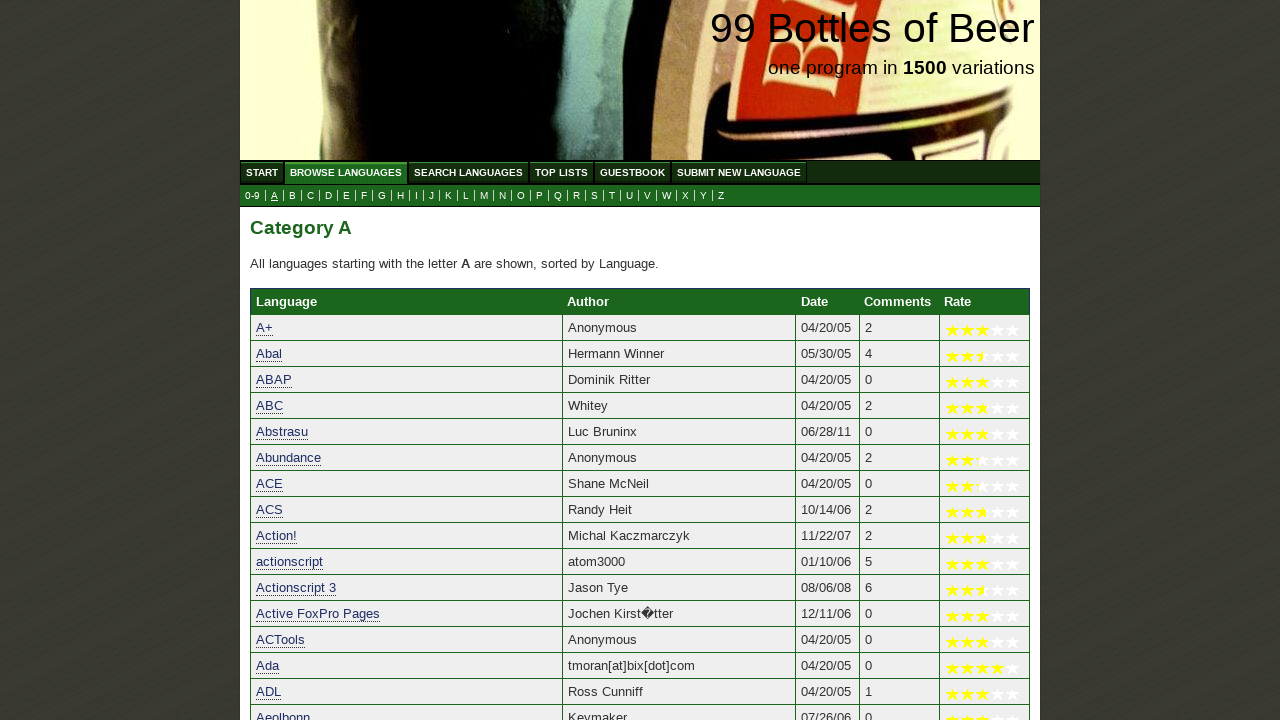

Verified language 'Assembler (Intel x86)' starts with 'A'
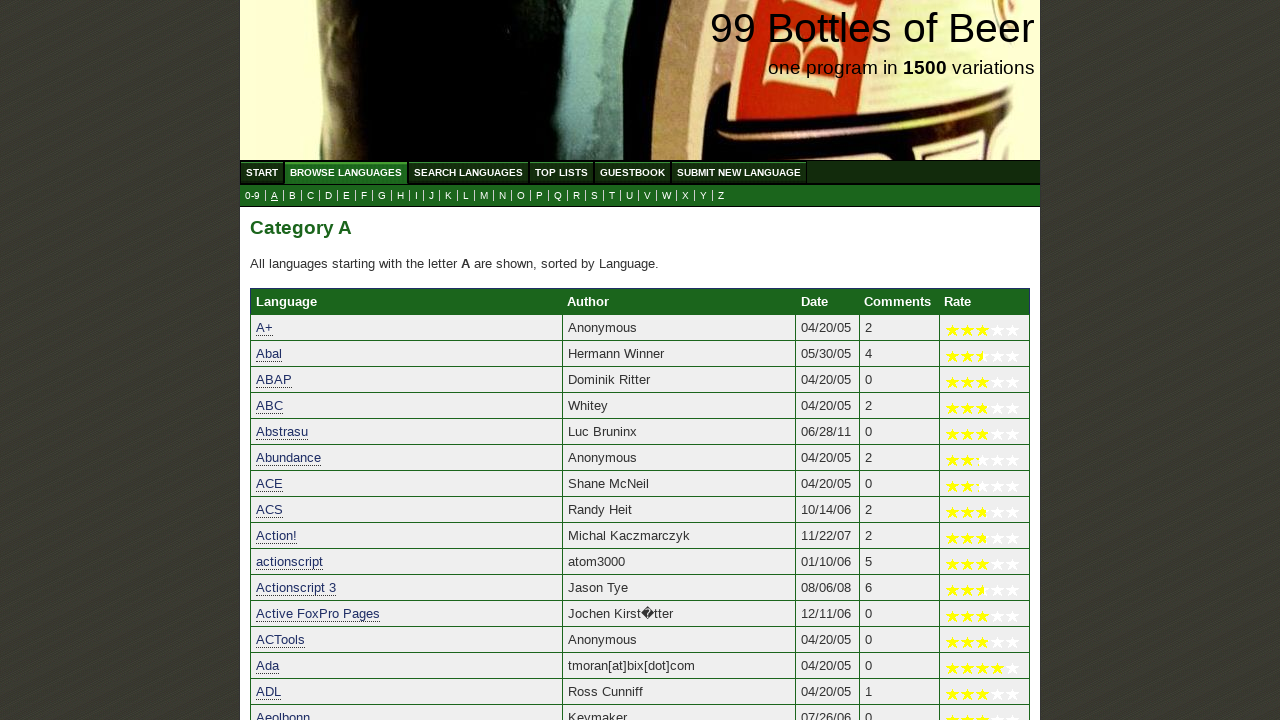

Verified language 'Assembler (MIPS)' starts with 'A'
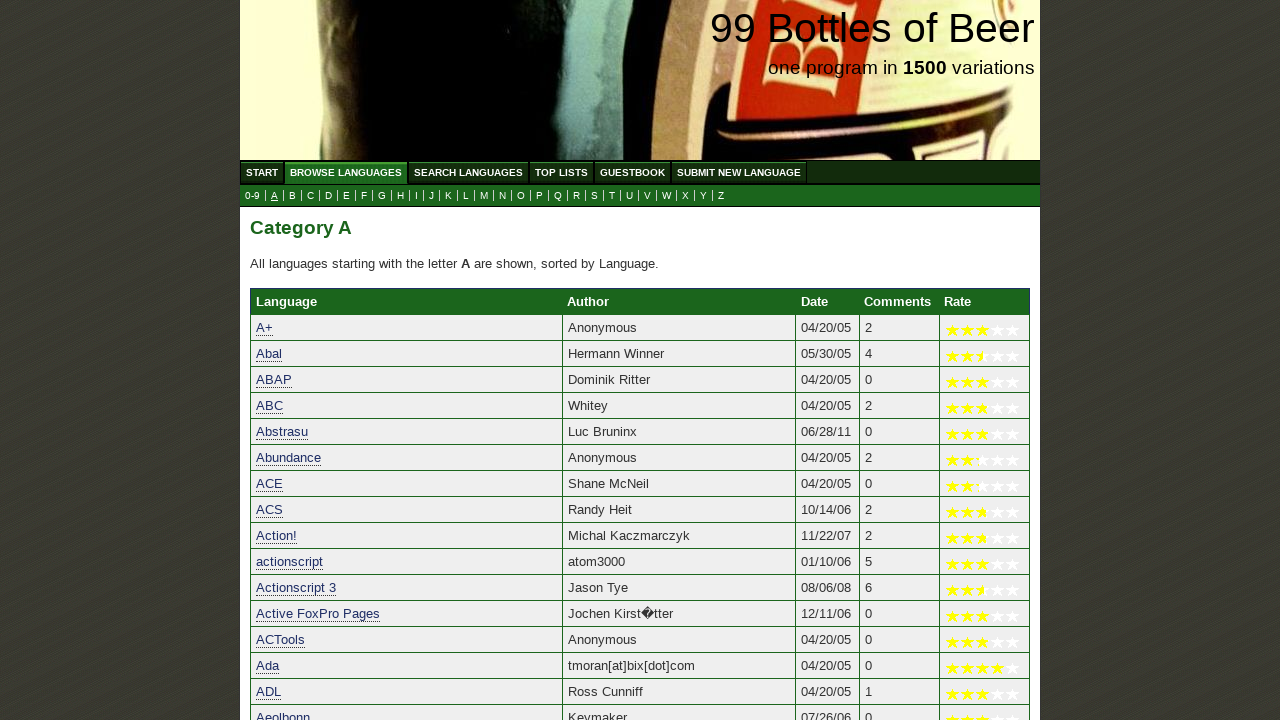

Verified language 'Assembler (motorola 6809)' starts with 'A'
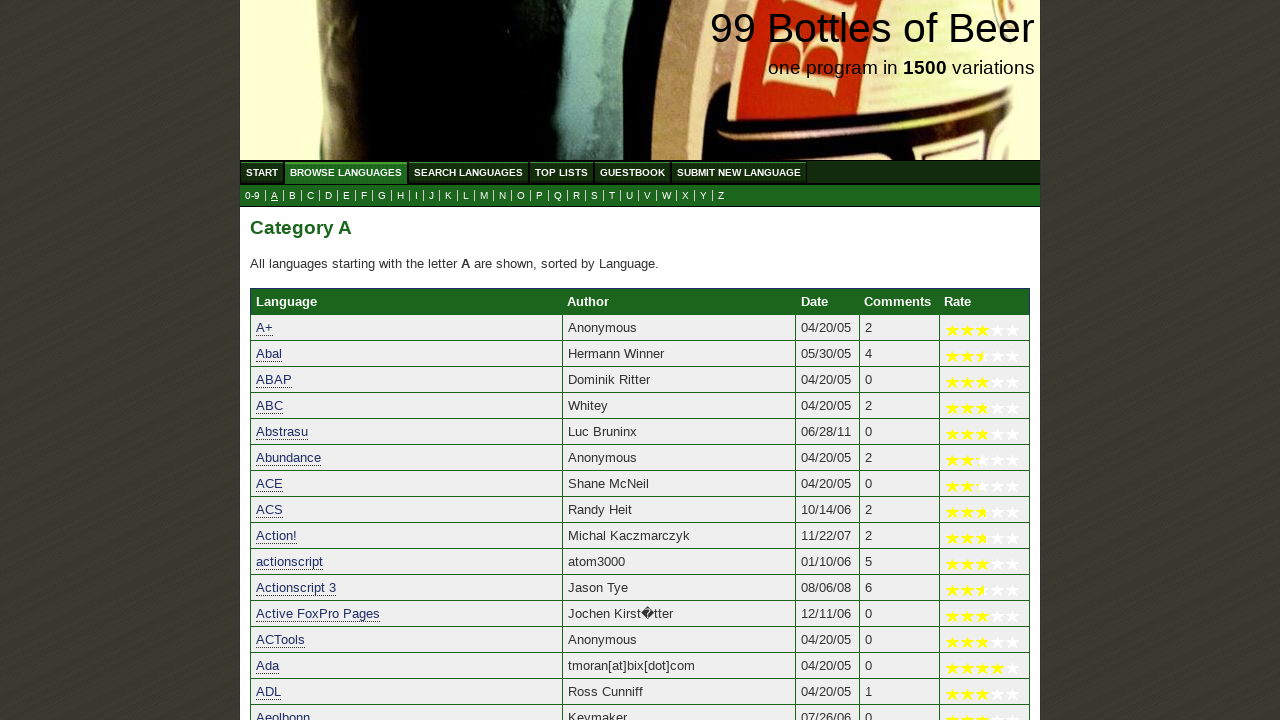

Verified language 'Assembler (PA-RISC)' starts with 'A'
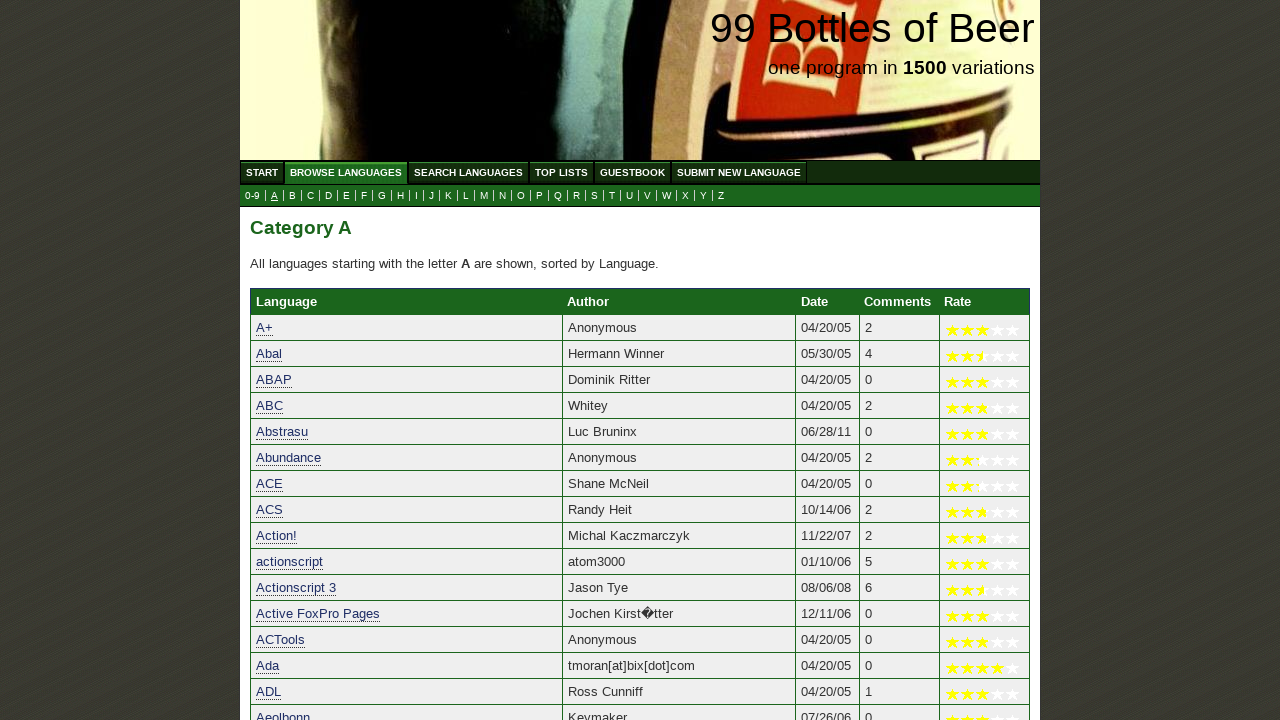

Verified language 'Assembler (PIC/14bit)' starts with 'A'
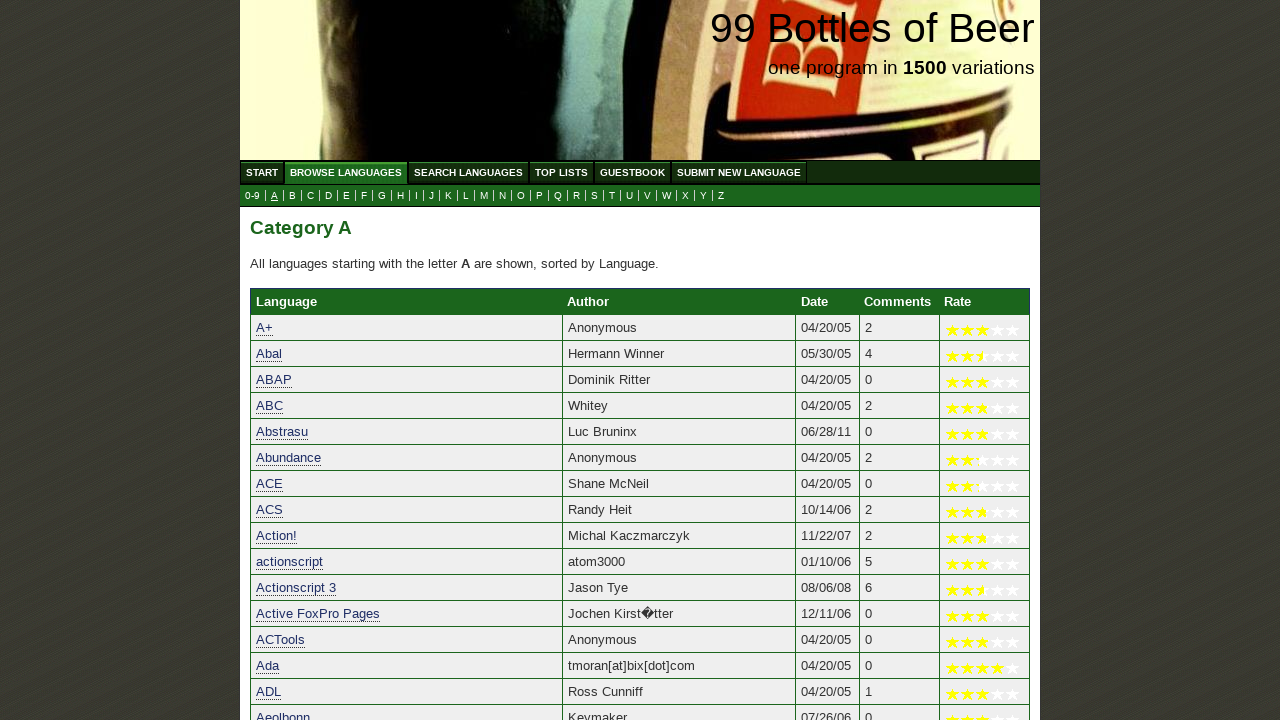

Verified language 'Assembler (PowerPC)' starts with 'A'
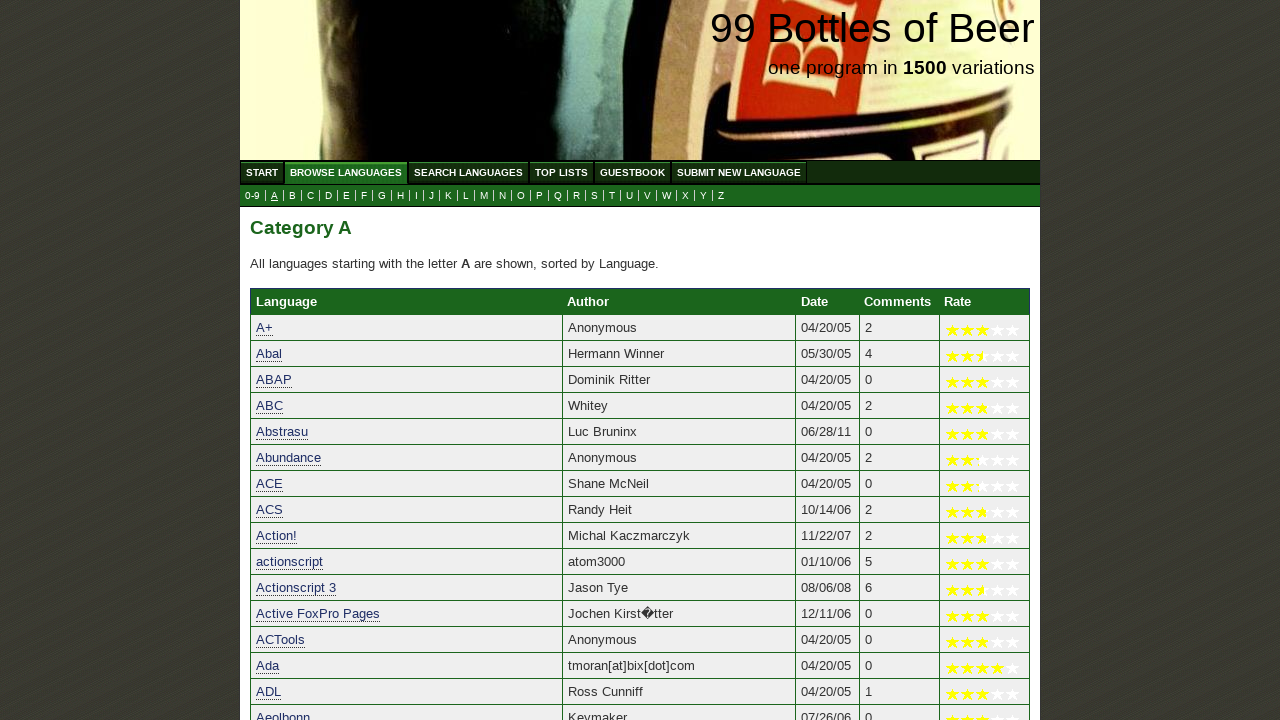

Verified language 'Assembler (S/390)' starts with 'A'
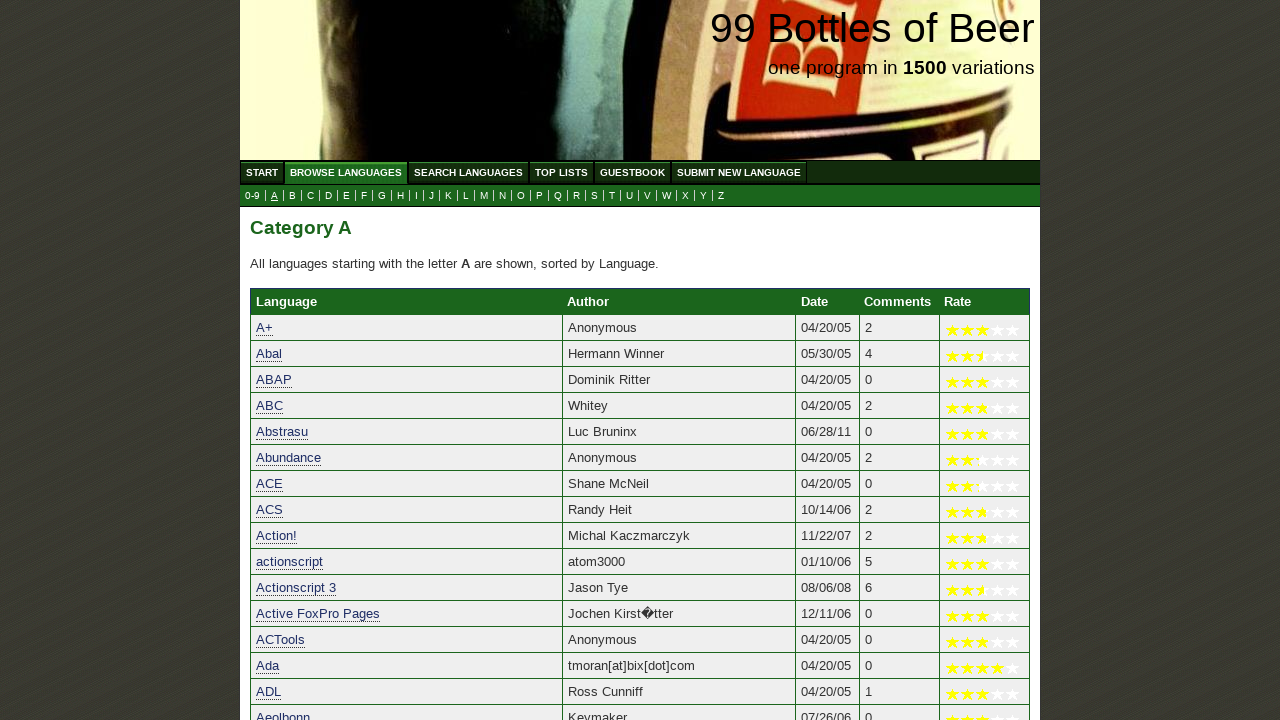

Verified language 'Assembler (Singer Friden System 10)' starts with 'A'
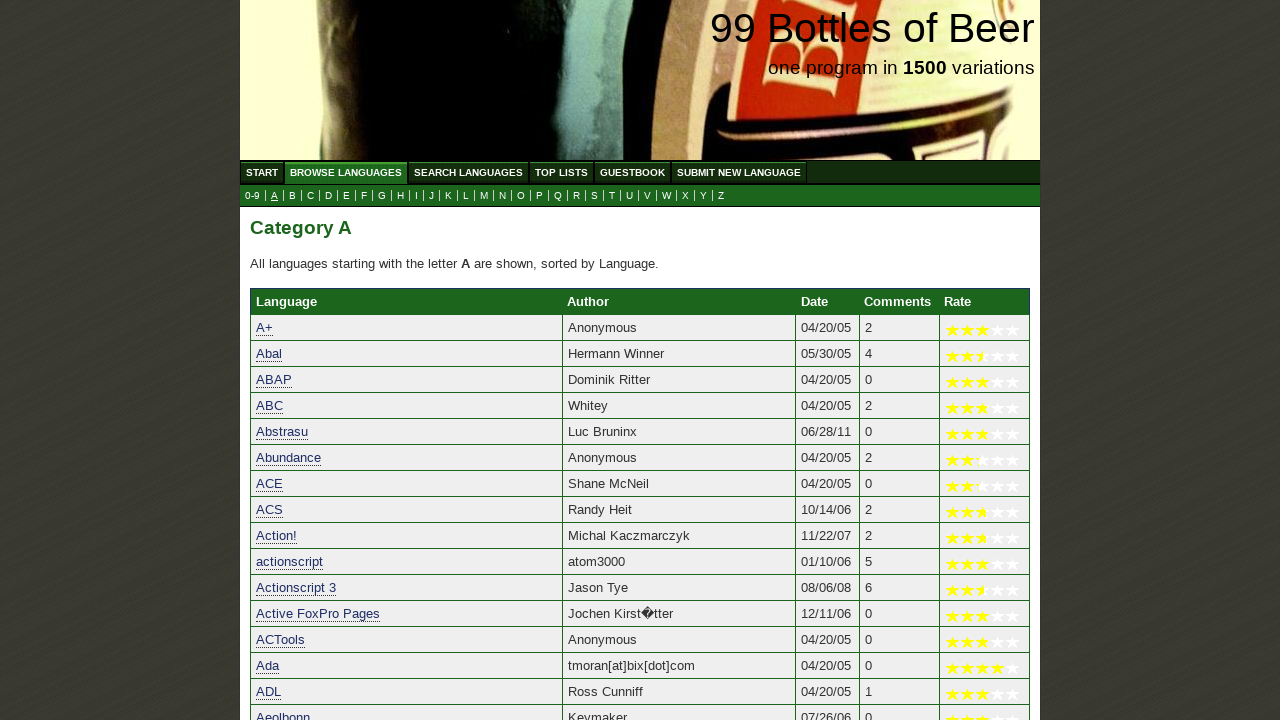

Verified language 'Assembler (SPARC)' starts with 'A'
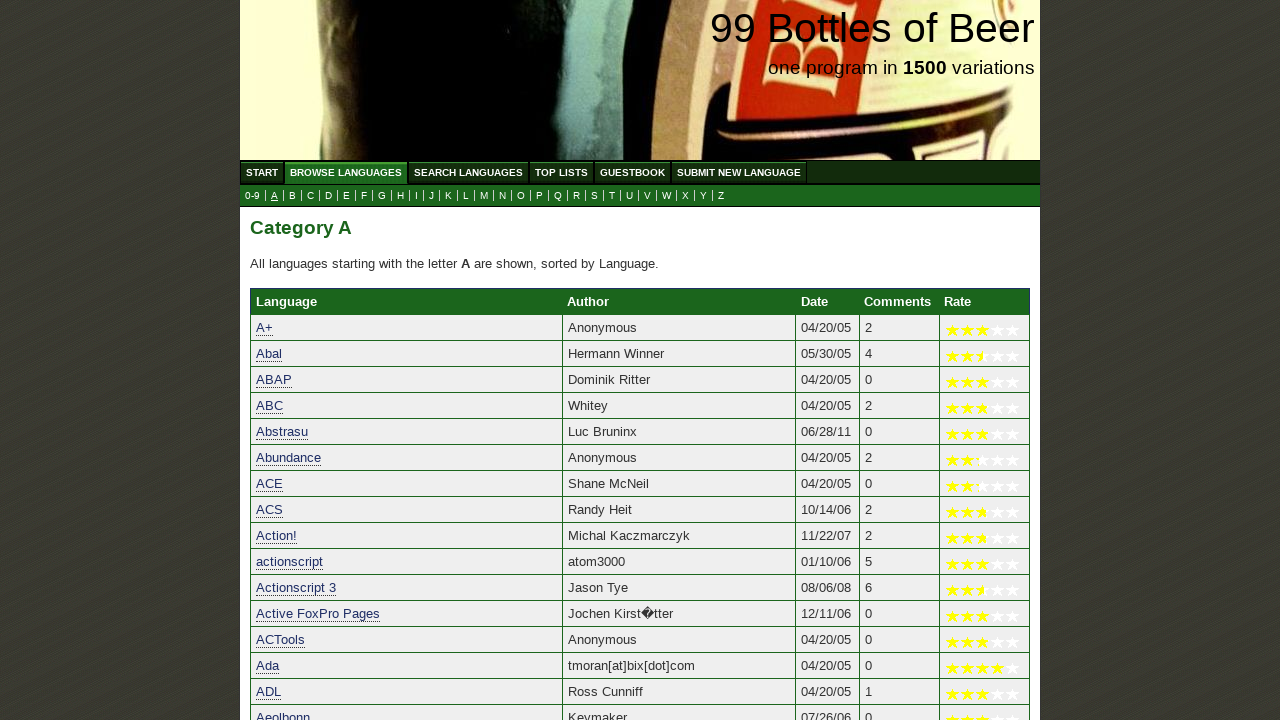

Verified language 'Assembler (System/370)' starts with 'A'
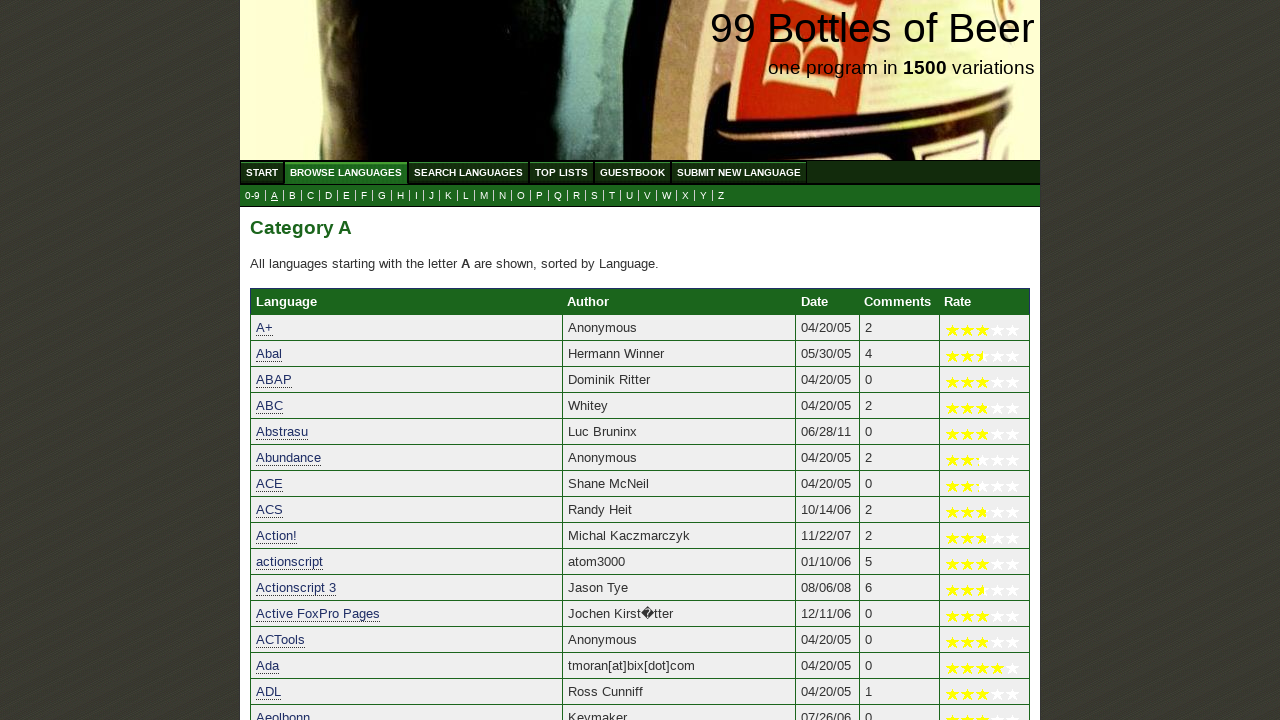

Verified language 'Assembler (UDVM)' starts with 'A'
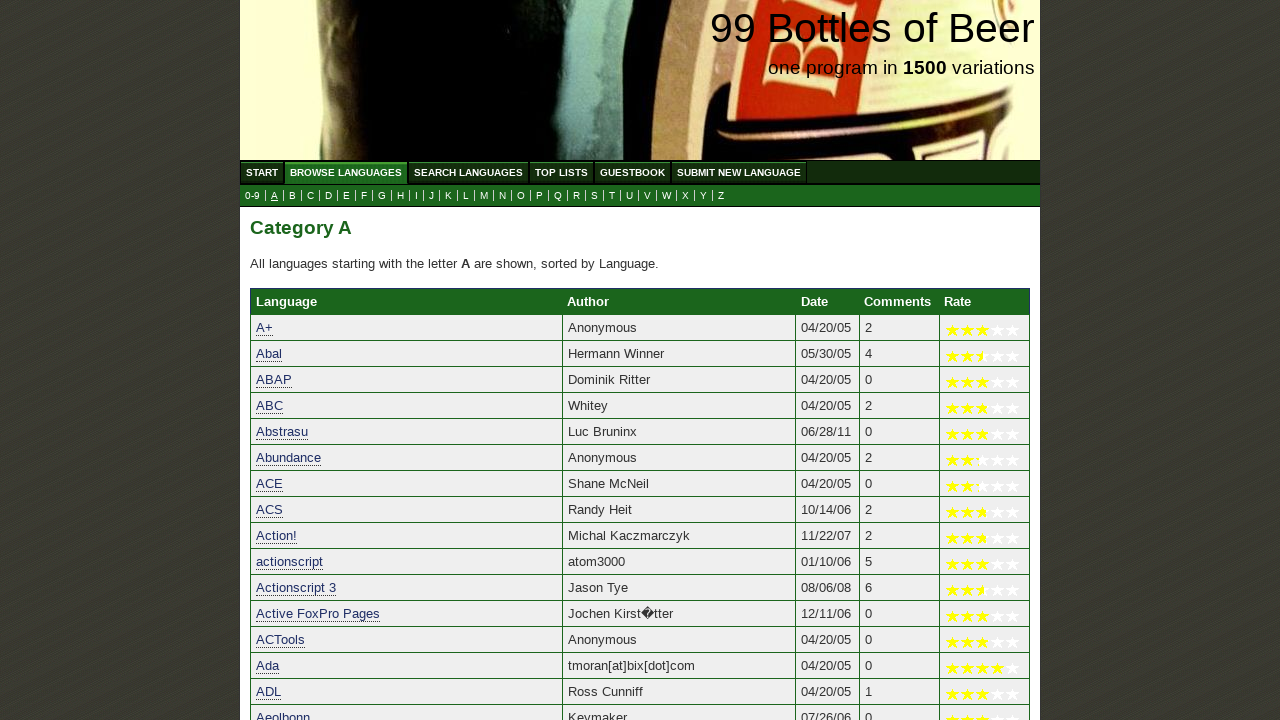

Verified language 'Assembler (Z80)' starts with 'A'
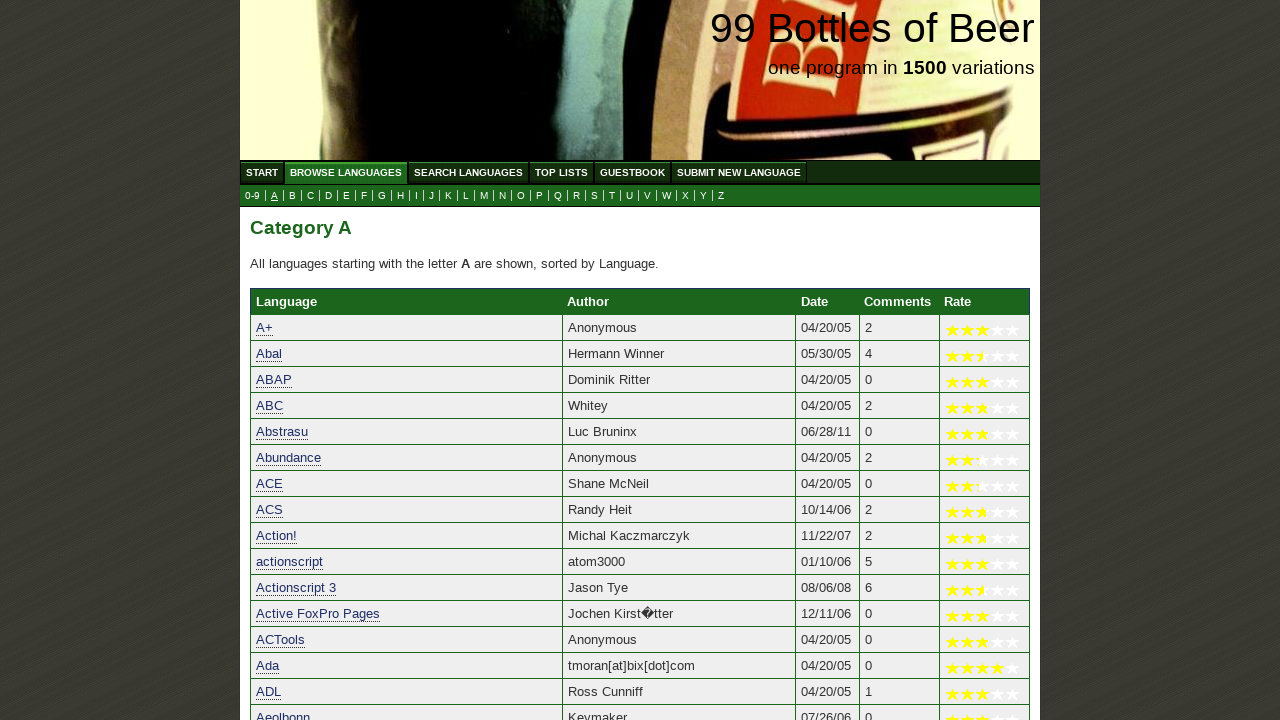

Verified language 'Assembler x86 (TASM Flavour)' starts with 'A'
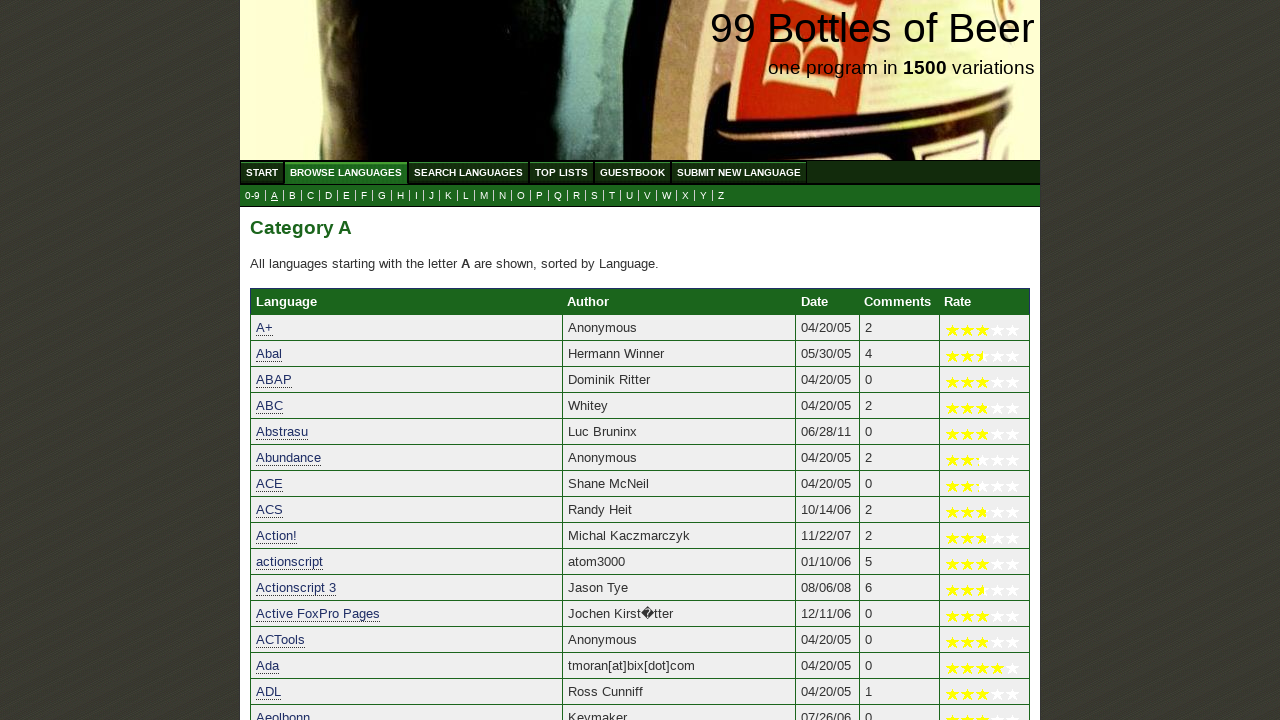

Verified language 'Asterix' starts with 'A'
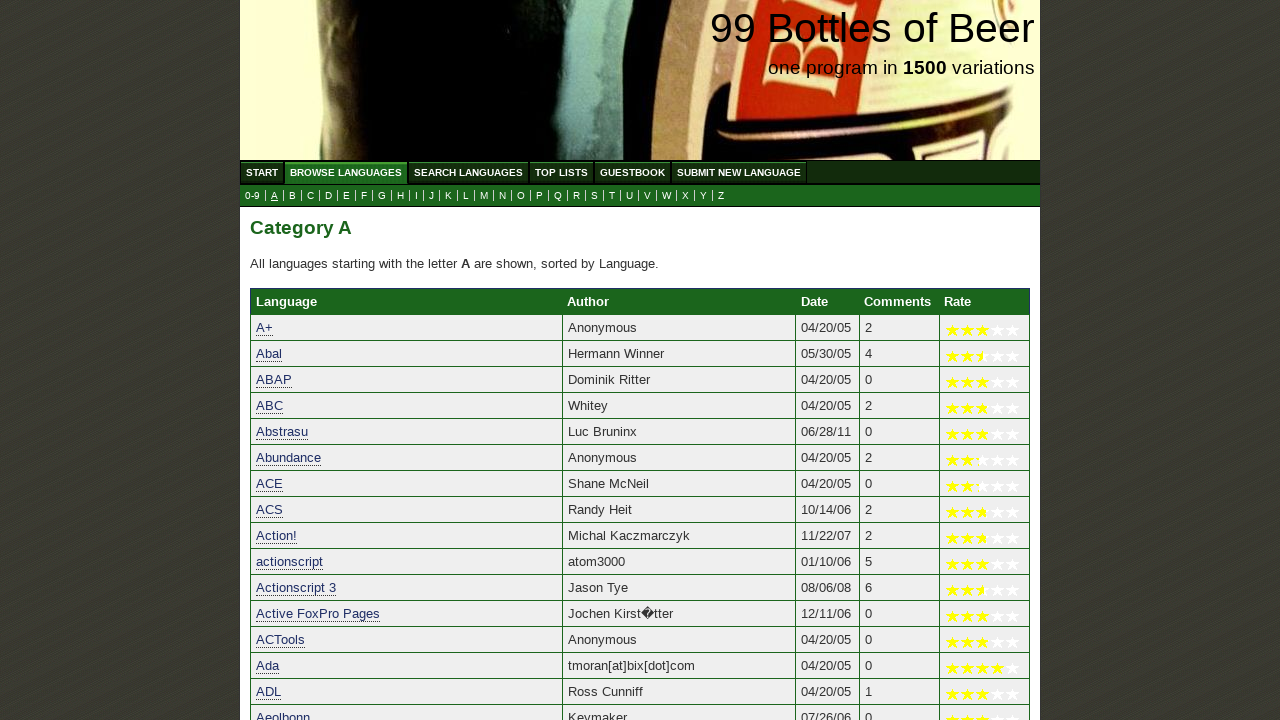

Verified language 'Asymptote' starts with 'A'
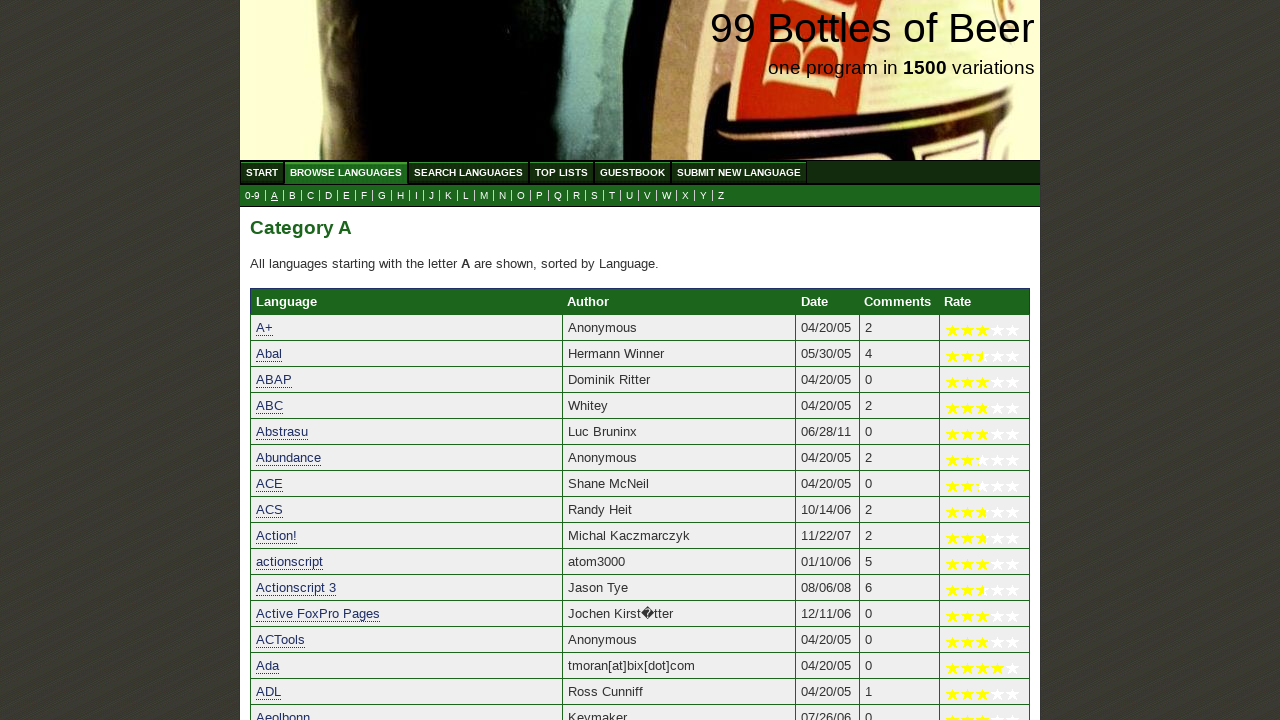

Verified language 'Aurora' starts with 'A'
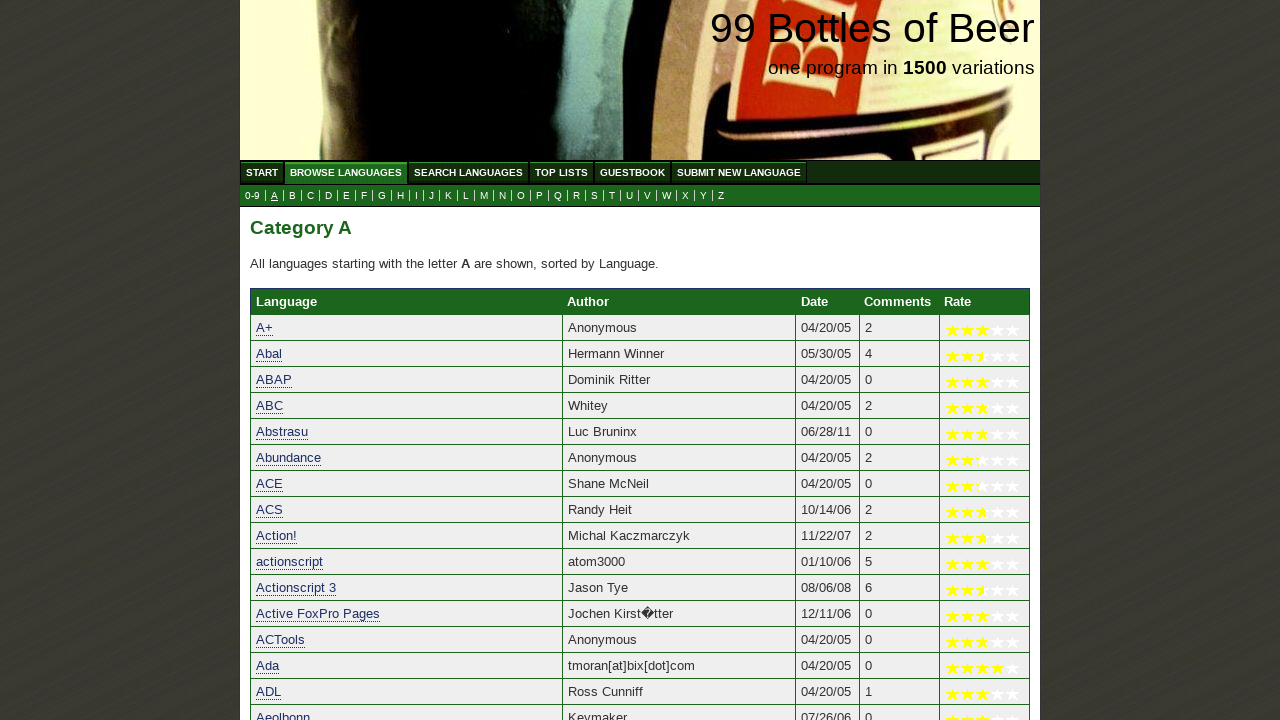

Verified language 'Aurora Macro Language (AML)' starts with 'A'
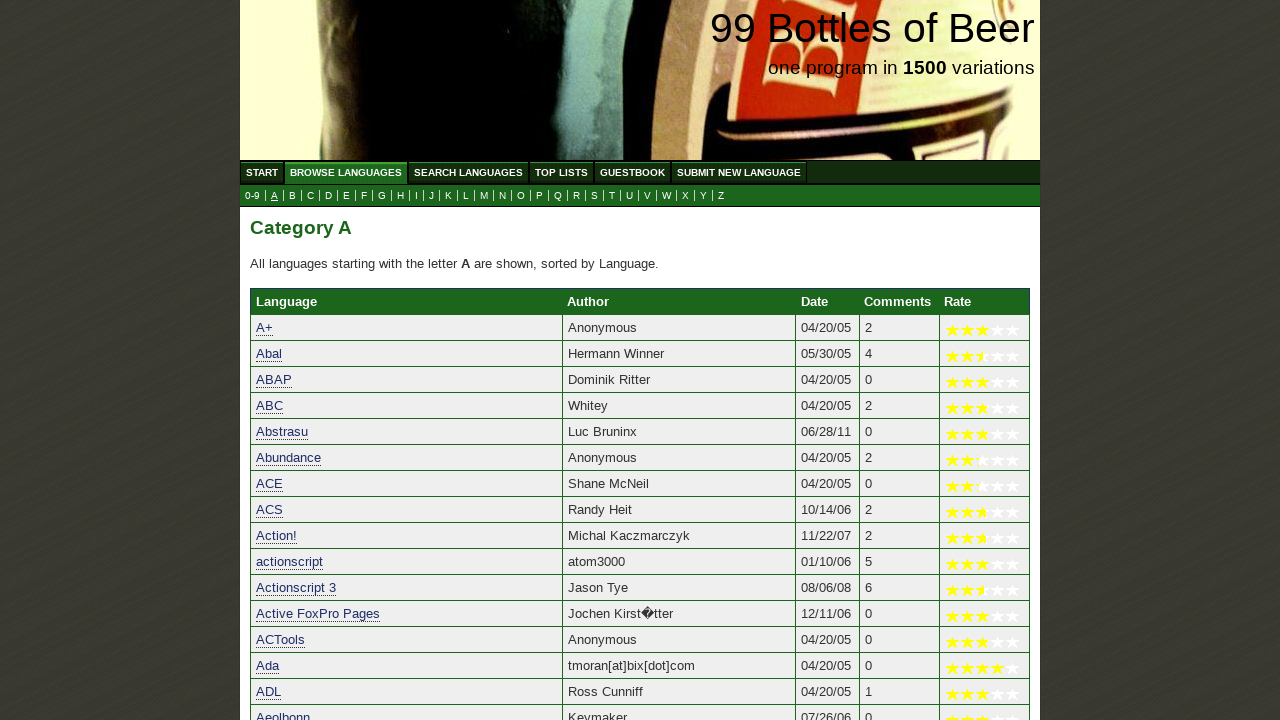

Verified language 'AutoHotkey' starts with 'A'
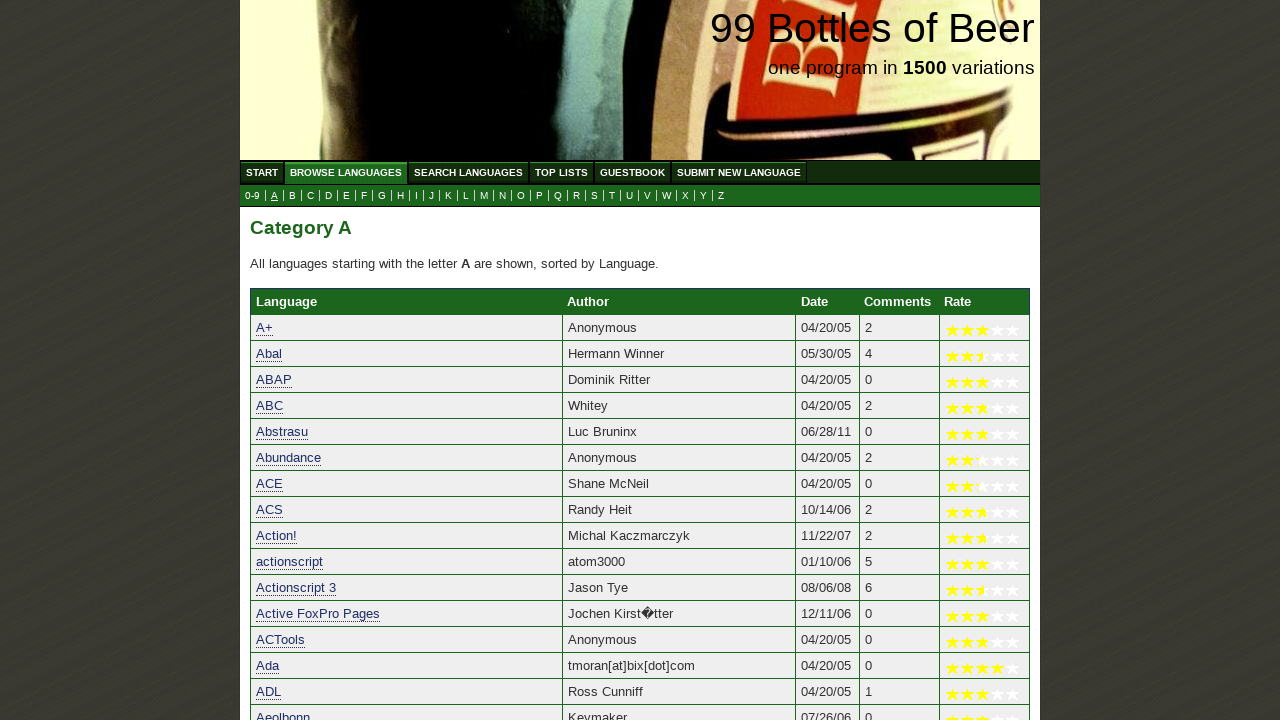

Verified language 'AutoIt' starts with 'A'
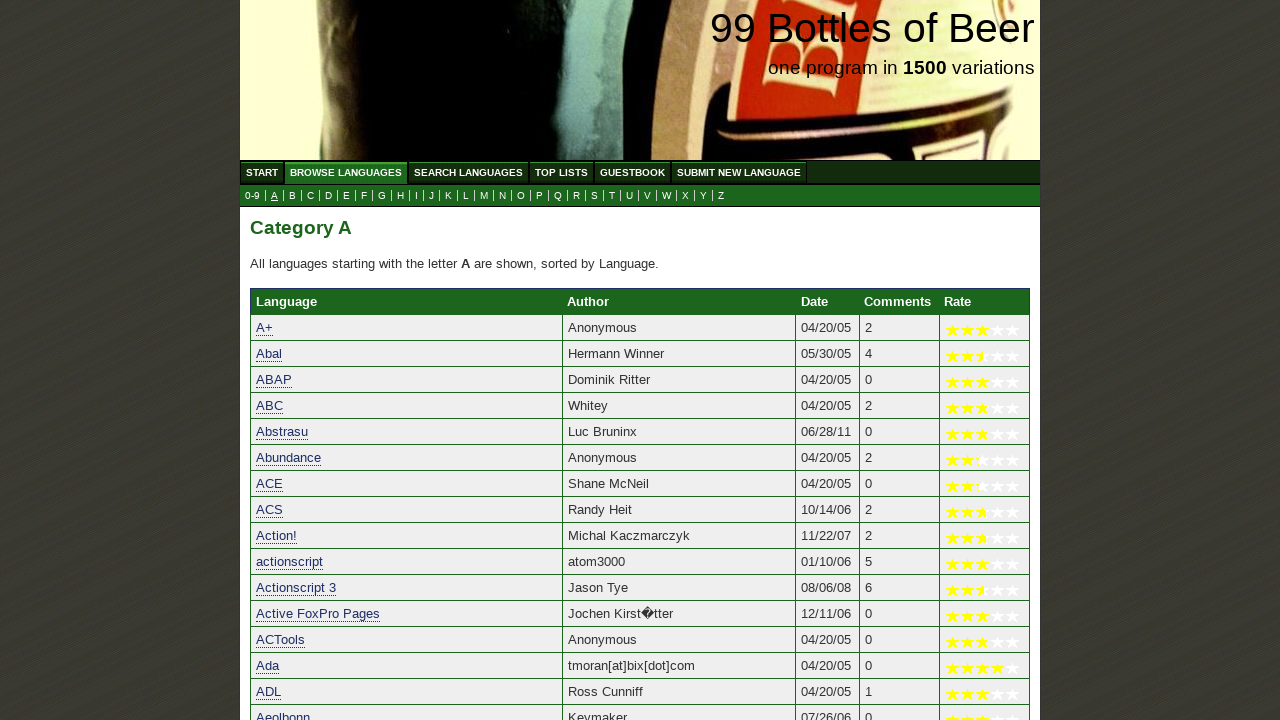

Verified language 'AutoLISP' starts with 'A'
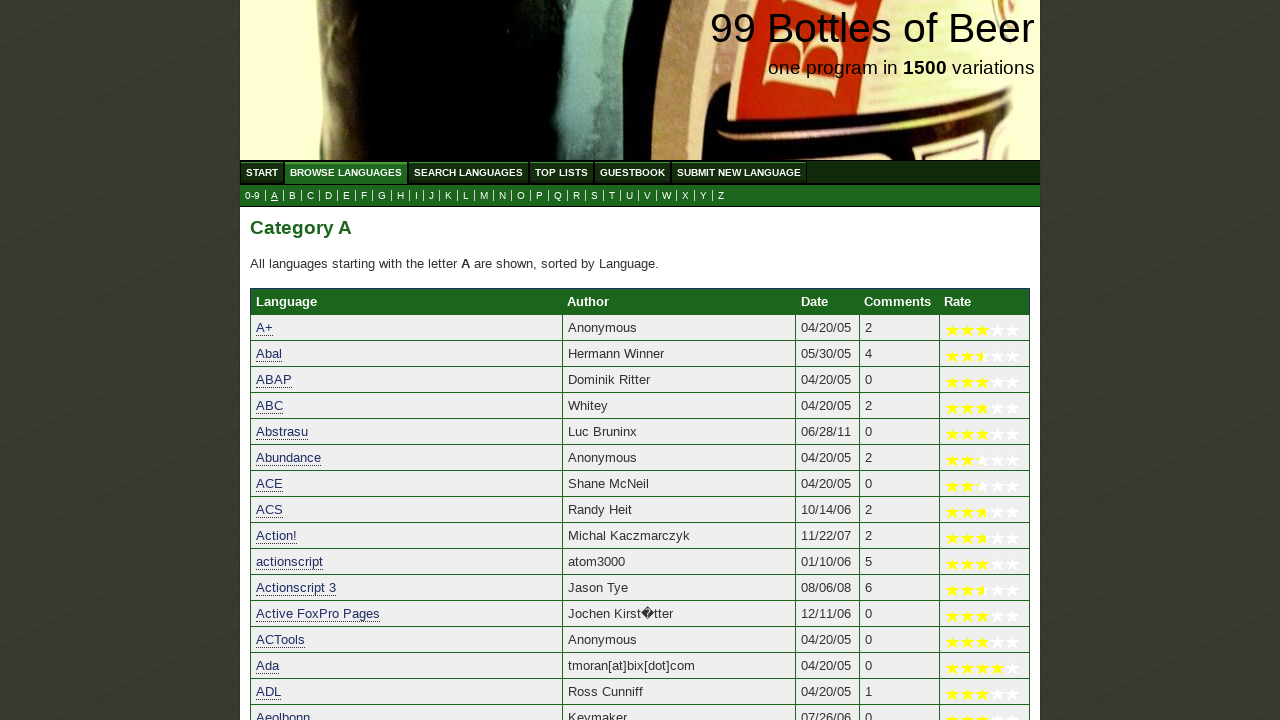

Verified language 'Avenue' starts with 'A'
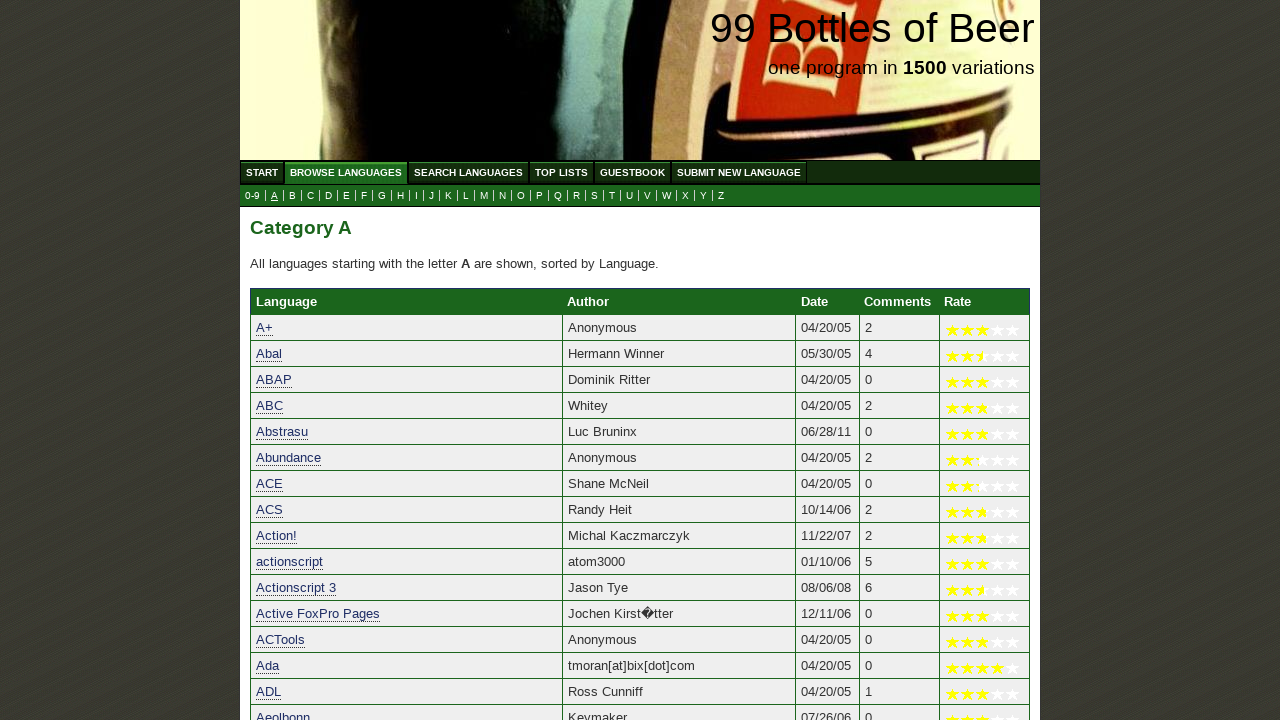

Verified language 'Aviarc Workflow' starts with 'A'
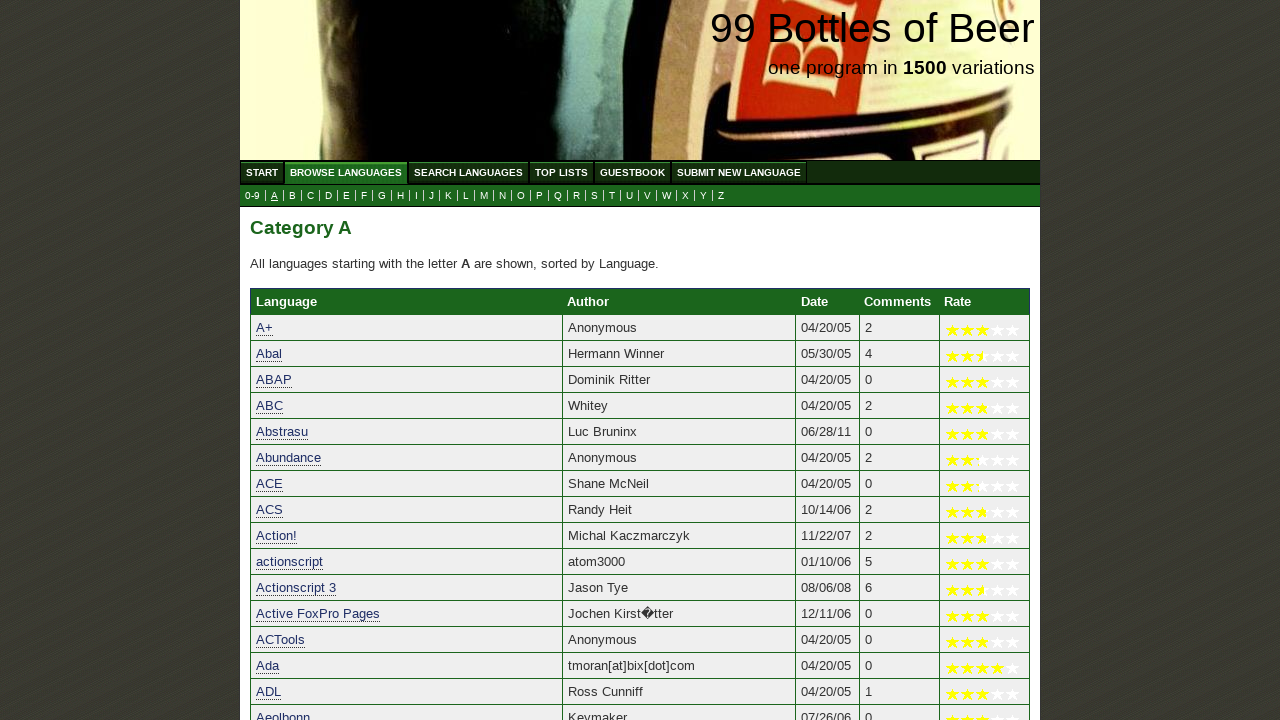

Verified language 'AWK' starts with 'A'
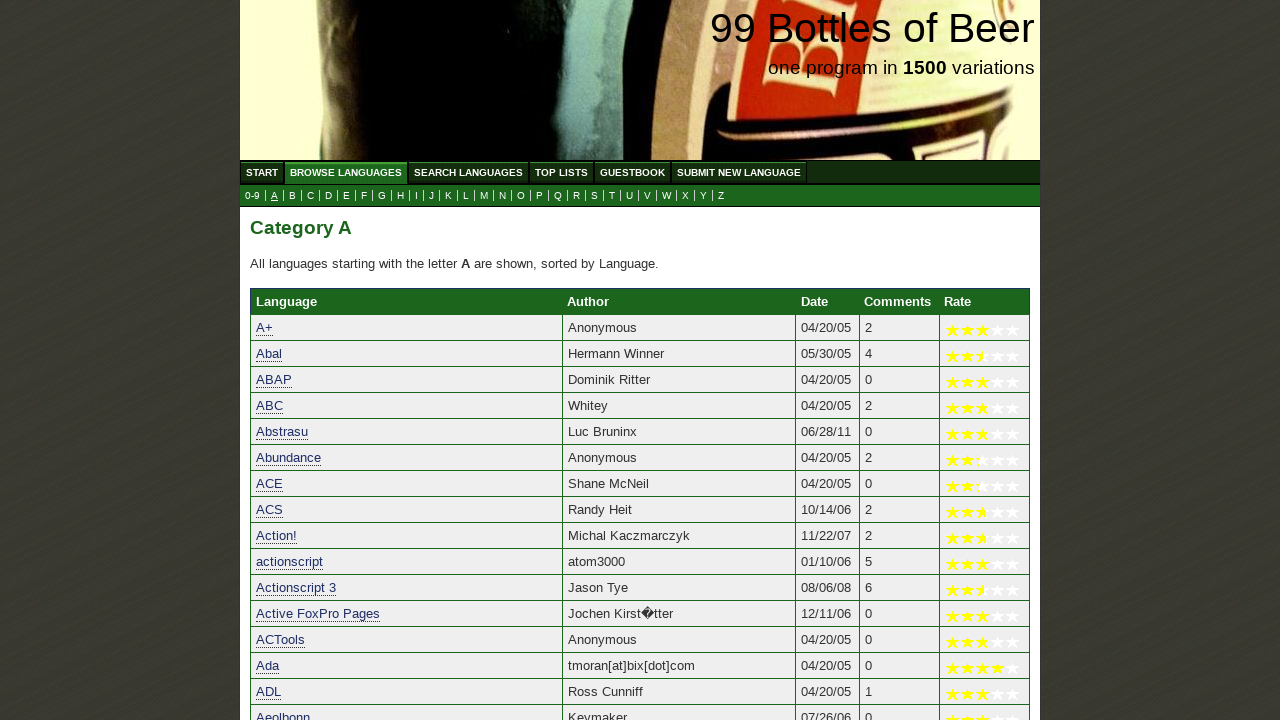

Verified language 'AWL' starts with 'A'
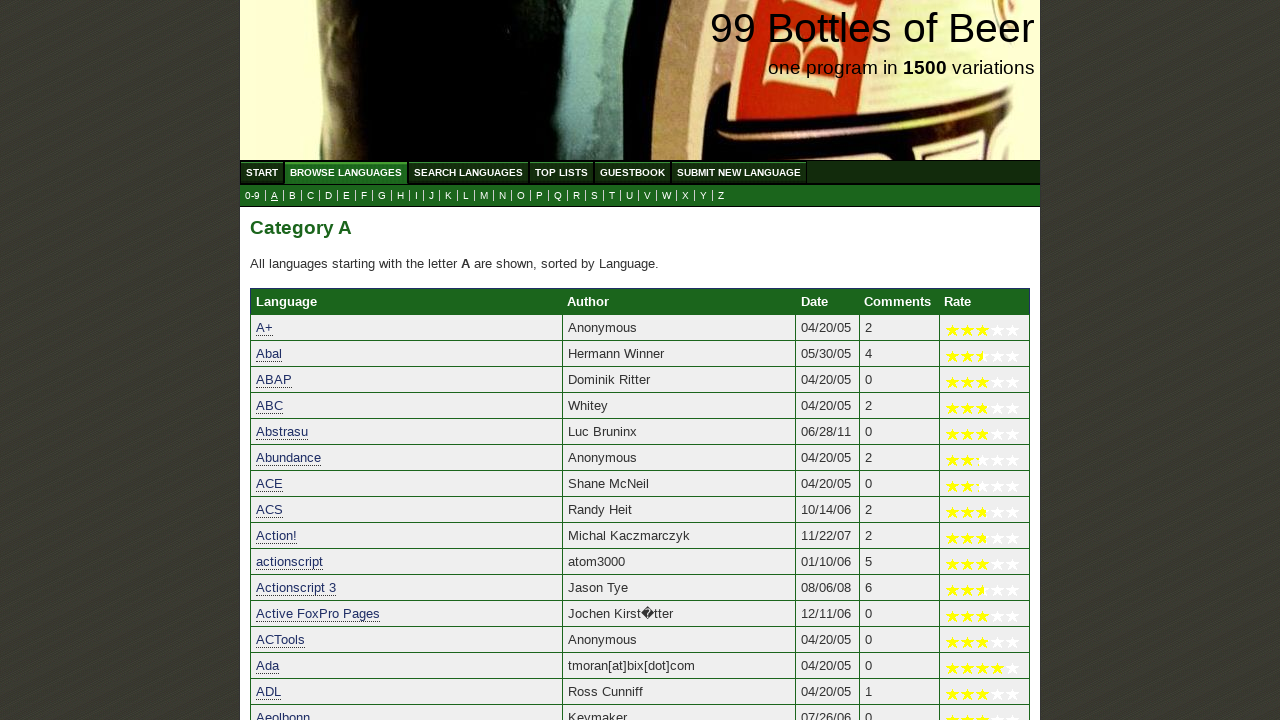

Verified language 'axo' starts with 'A'
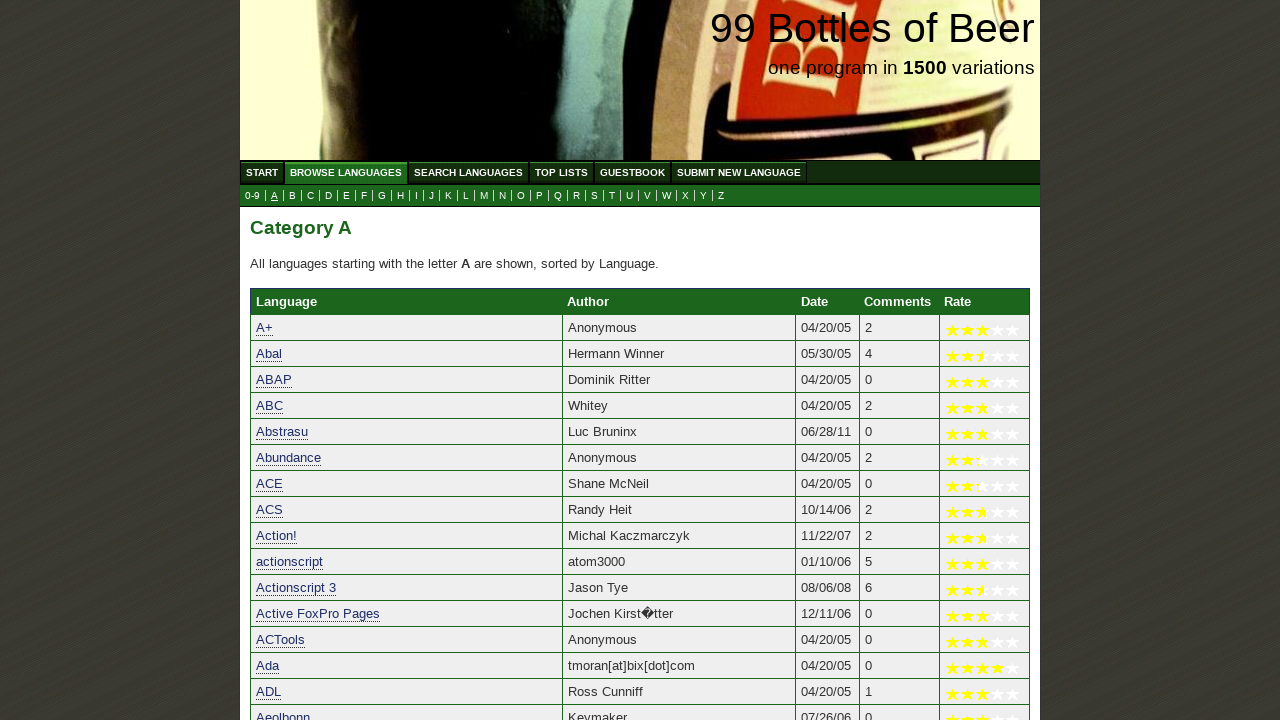

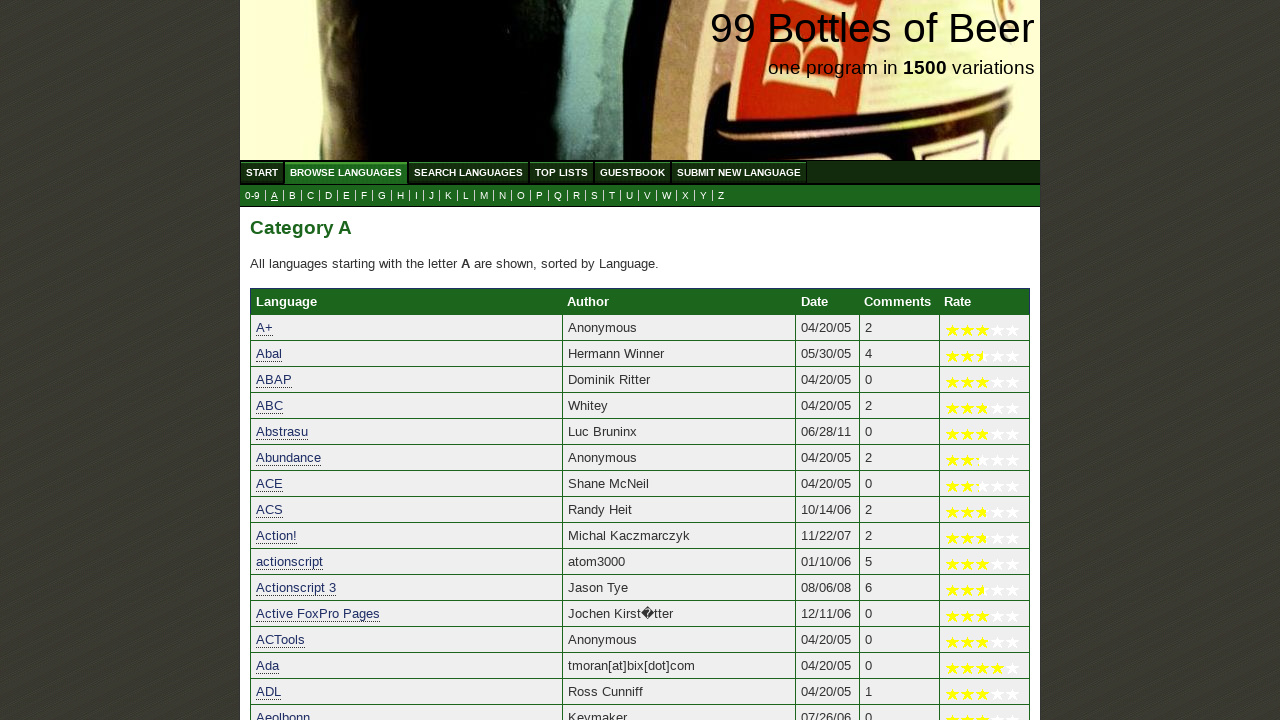